Tests filling a large form with 100 input fields by entering the same value in all text inputs and submitting.

Starting URL: http://suninjuly.github.io/huge_form.html

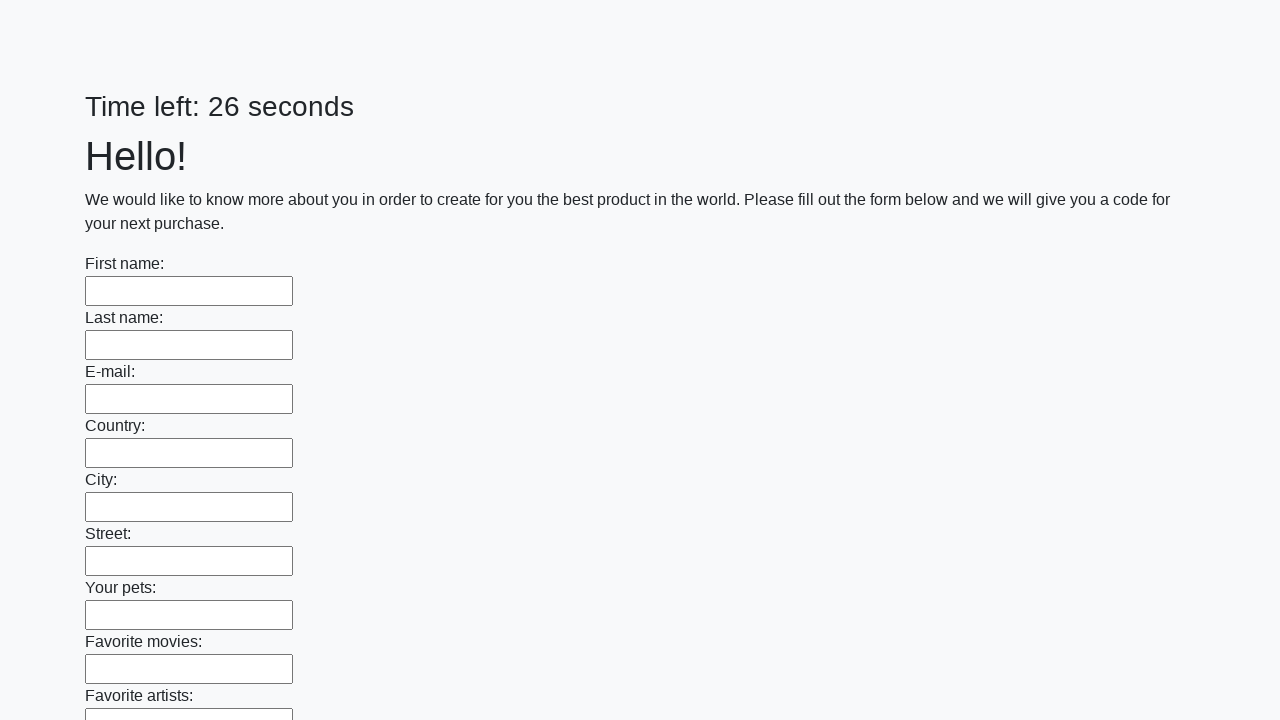

Located all input fields on the huge form
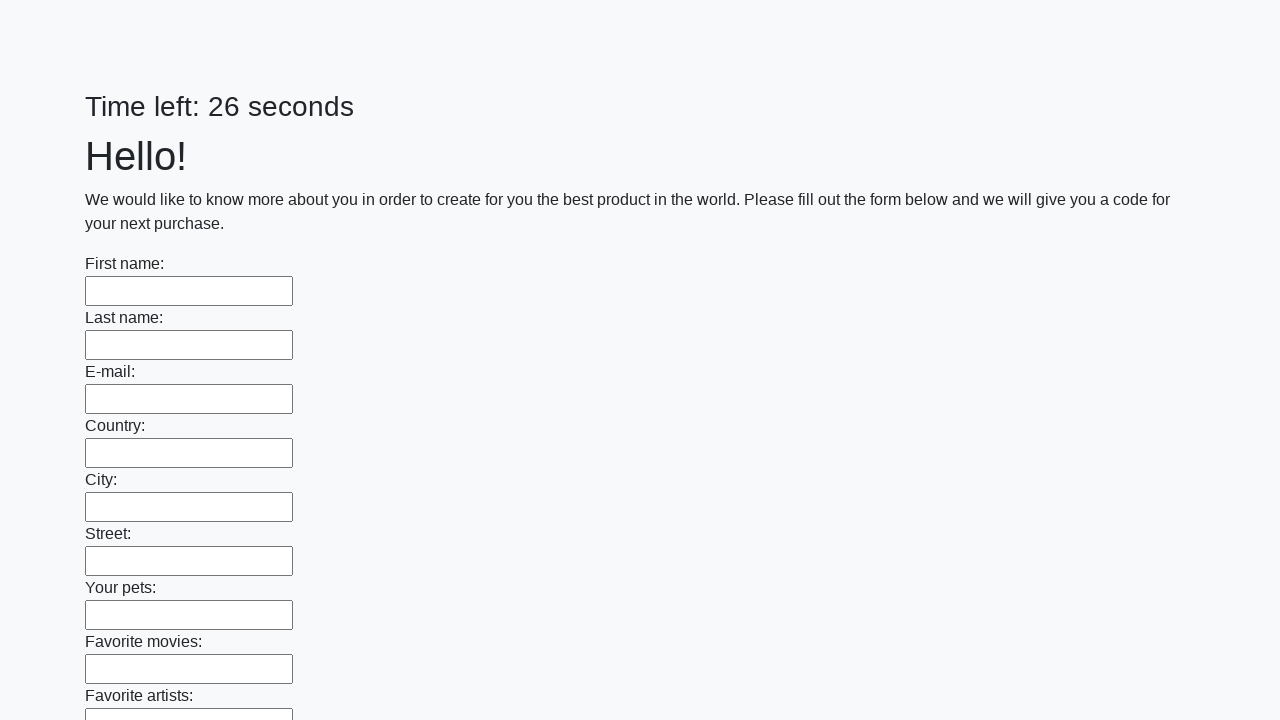

Filled an input field with value '123' on input >> nth=0
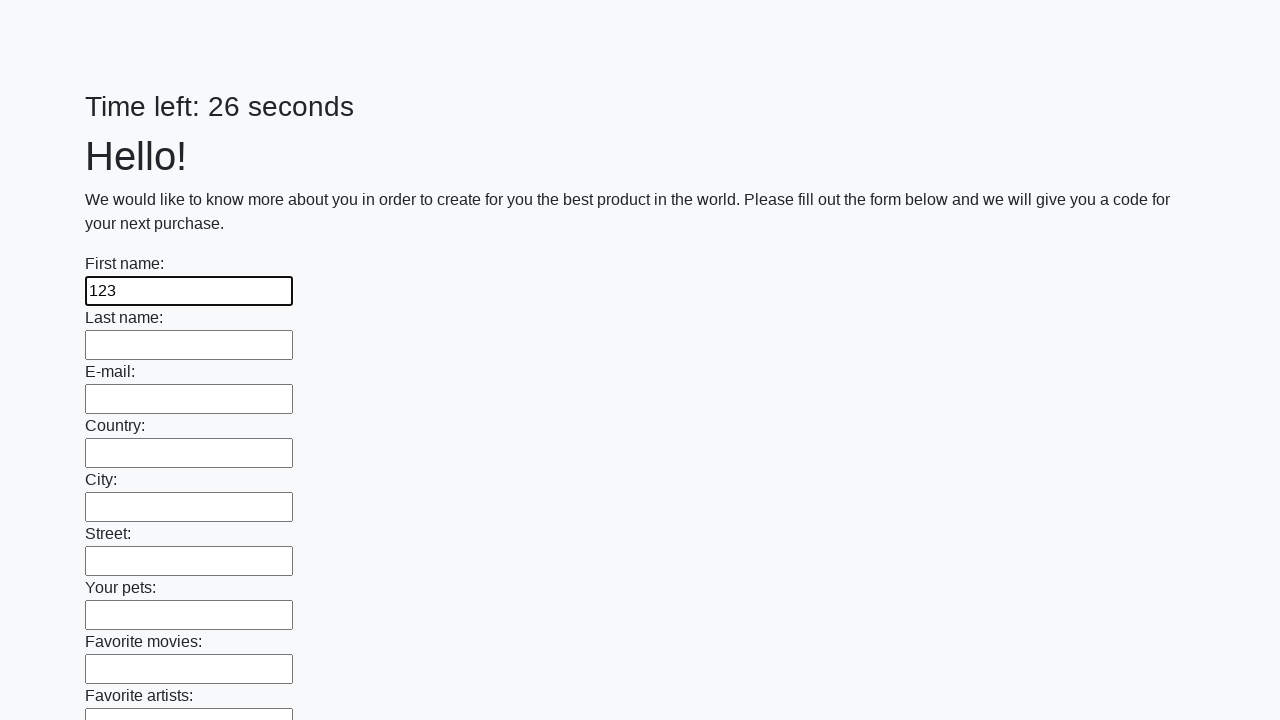

Filled an input field with value '123' on input >> nth=1
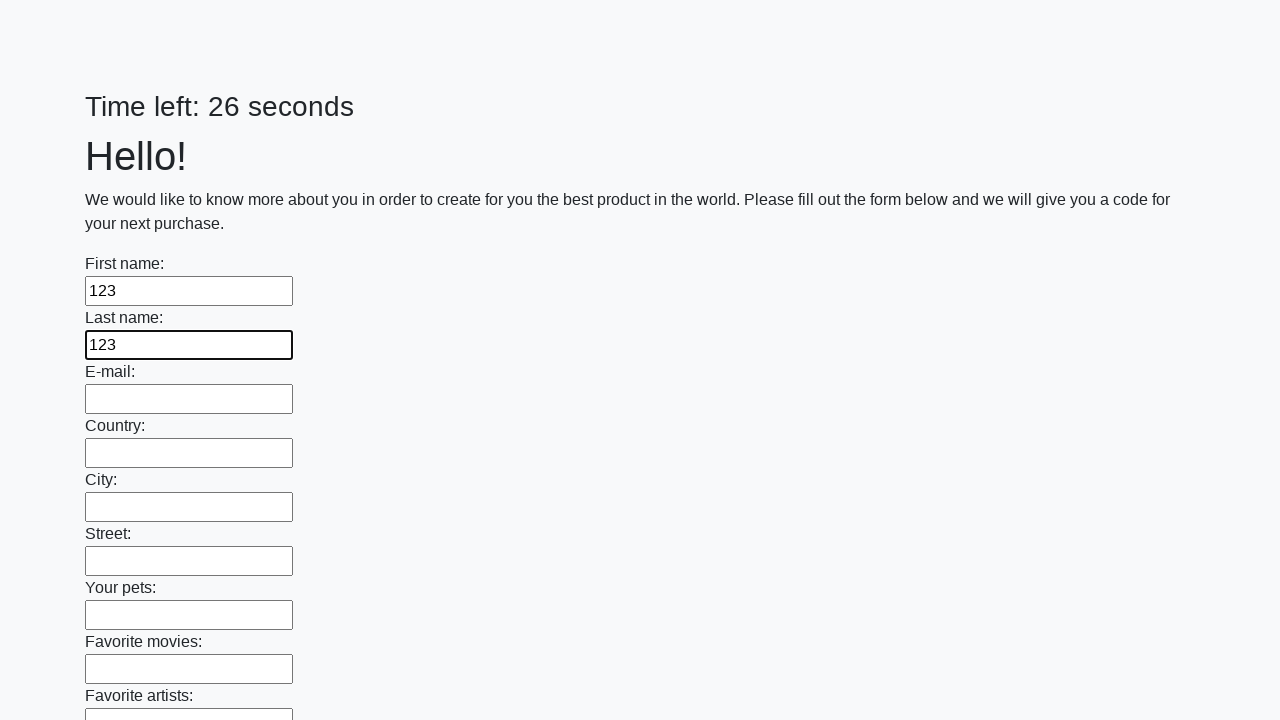

Filled an input field with value '123' on input >> nth=2
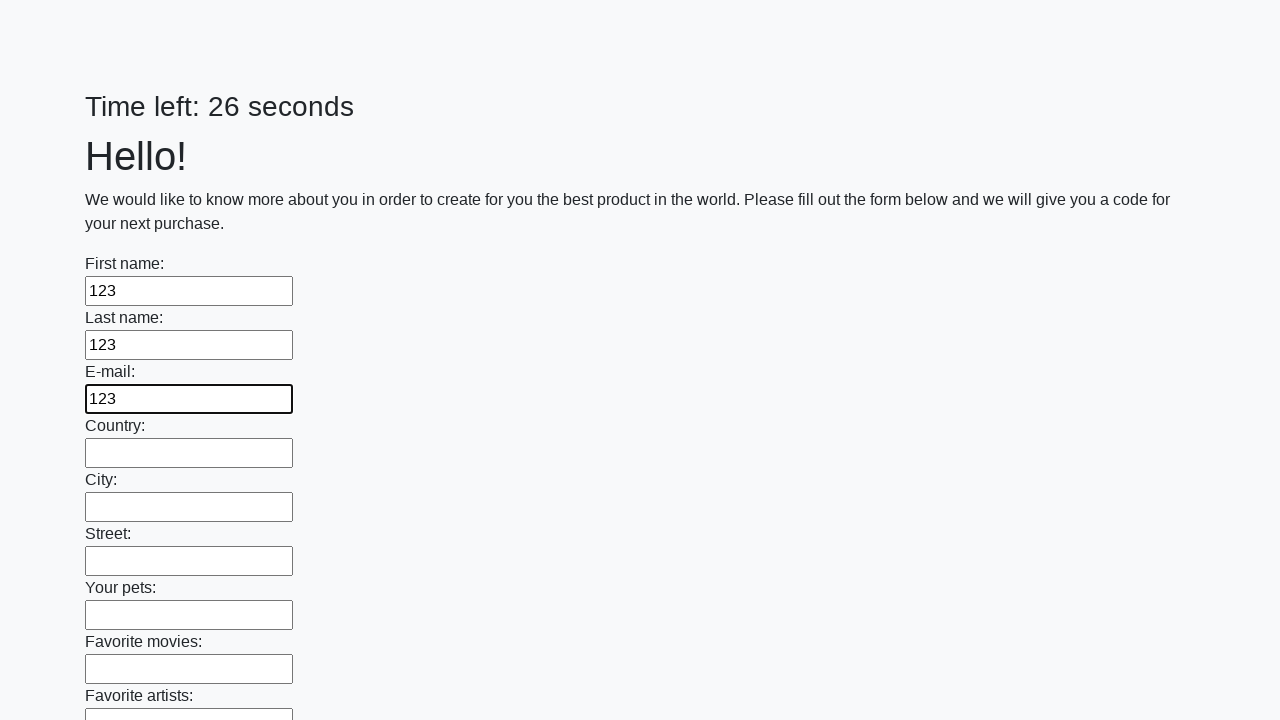

Filled an input field with value '123' on input >> nth=3
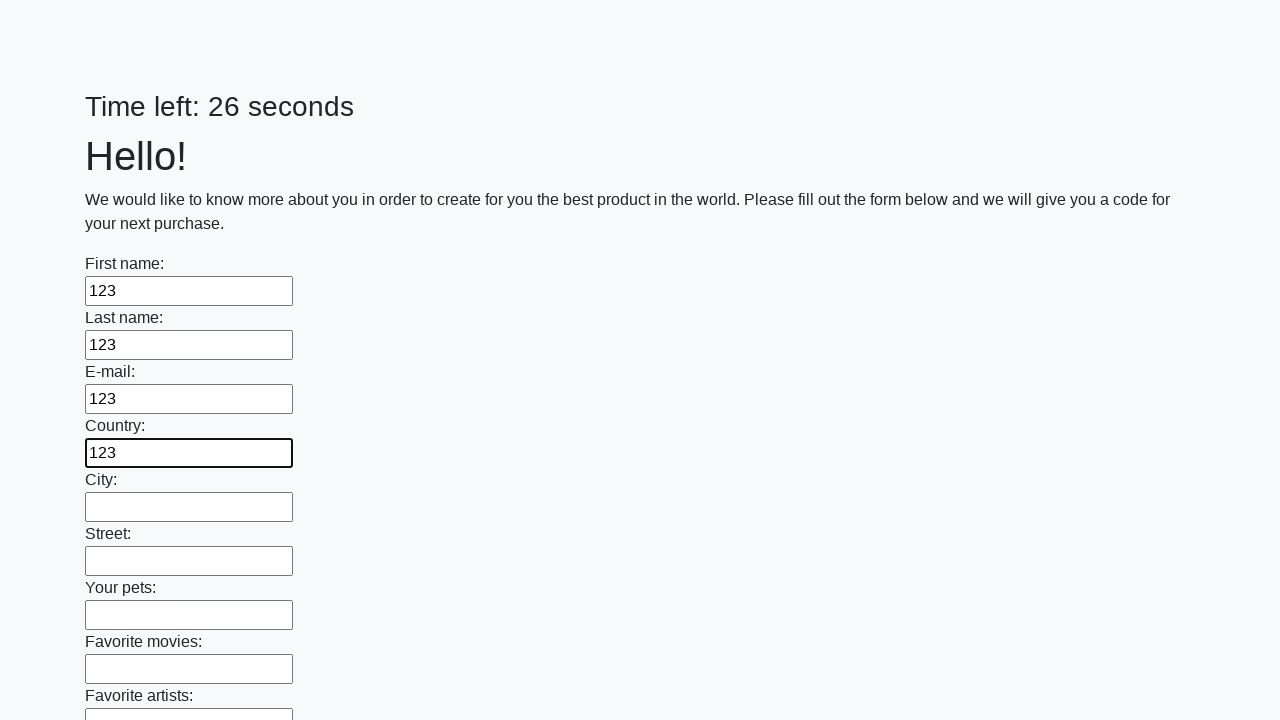

Filled an input field with value '123' on input >> nth=4
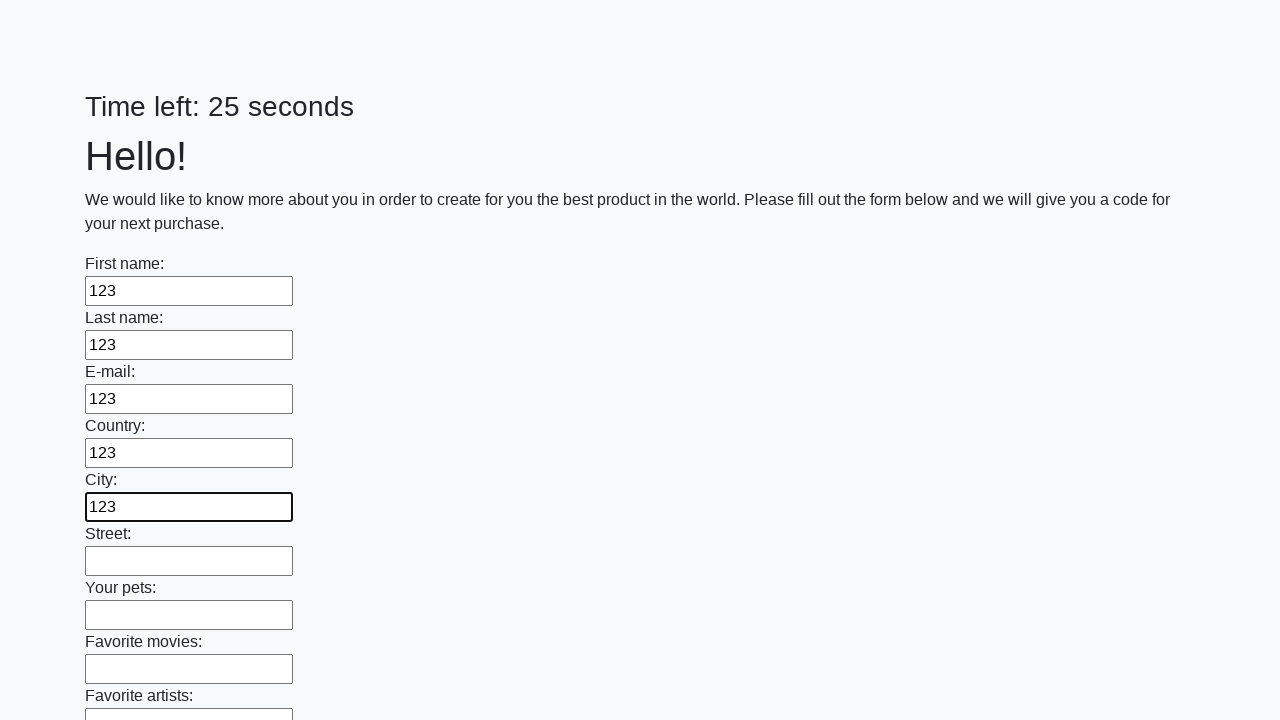

Filled an input field with value '123' on input >> nth=5
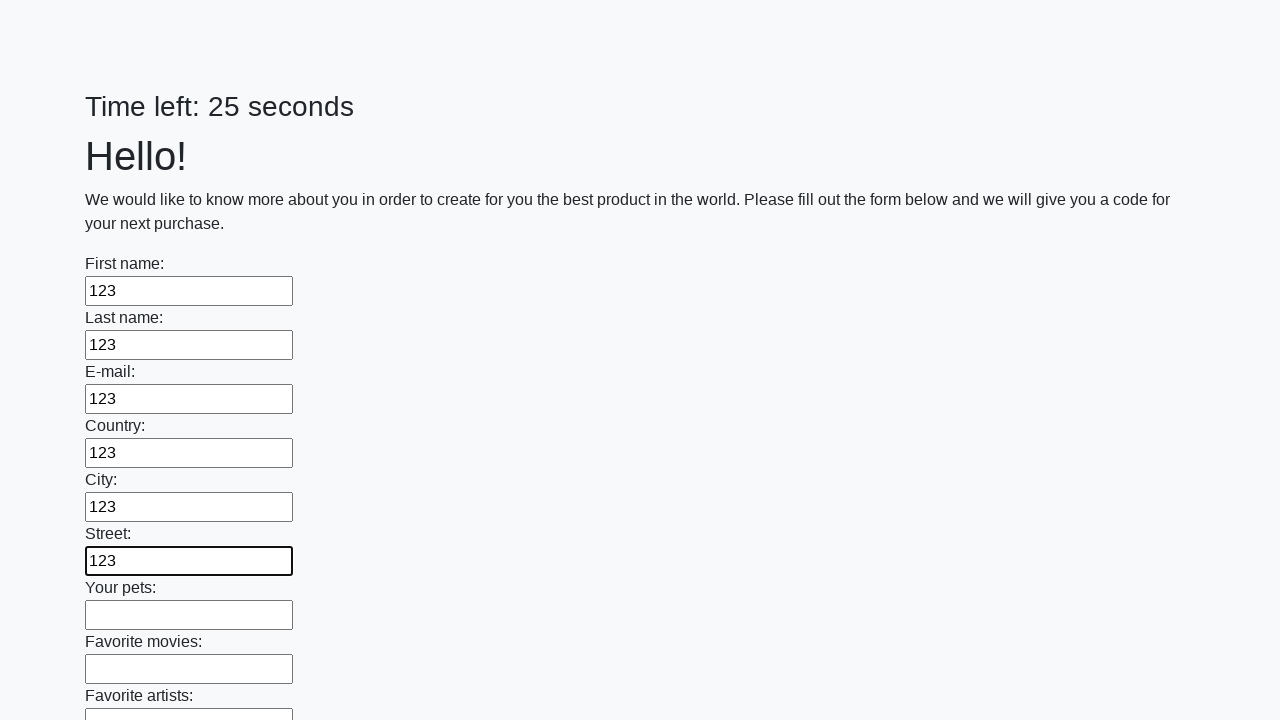

Filled an input field with value '123' on input >> nth=6
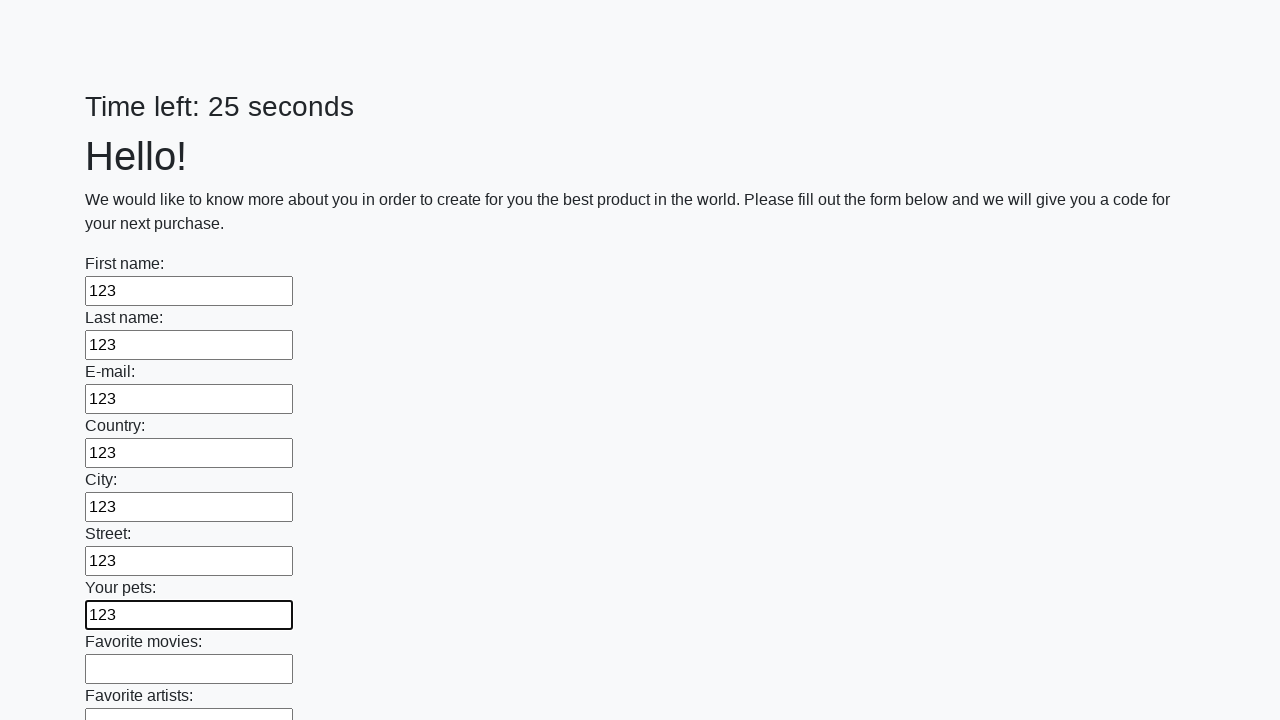

Filled an input field with value '123' on input >> nth=7
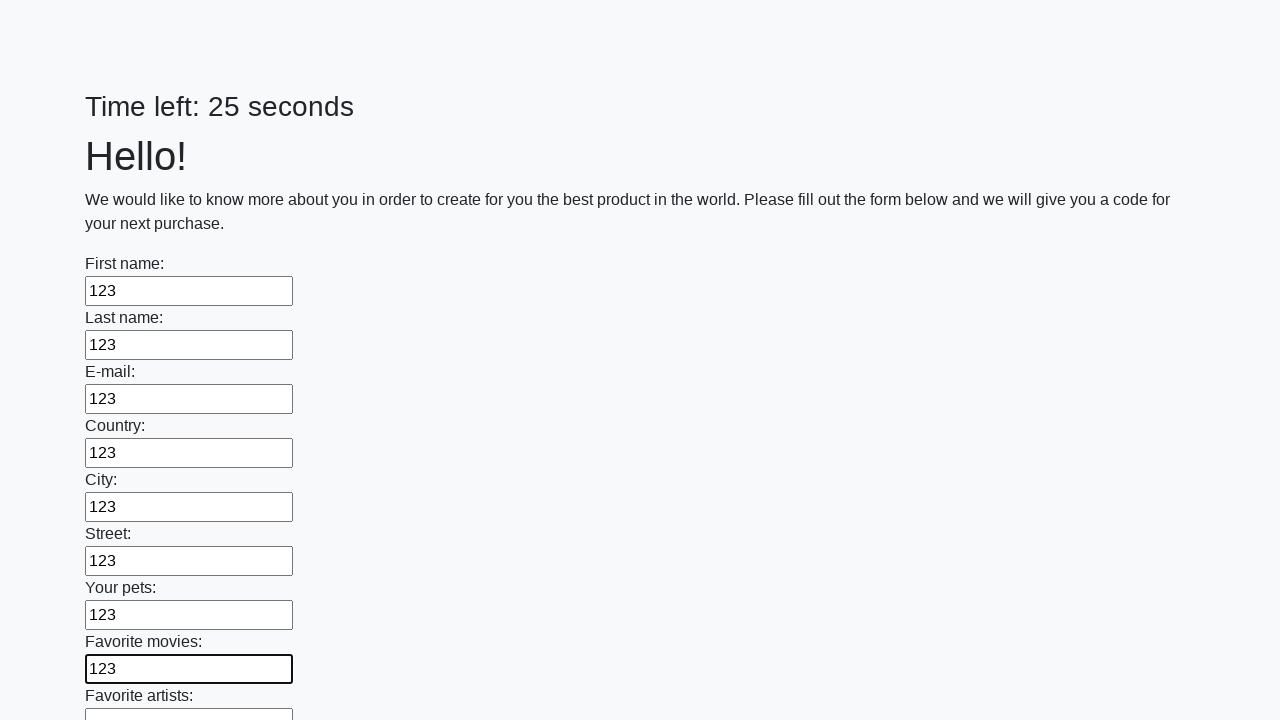

Filled an input field with value '123' on input >> nth=8
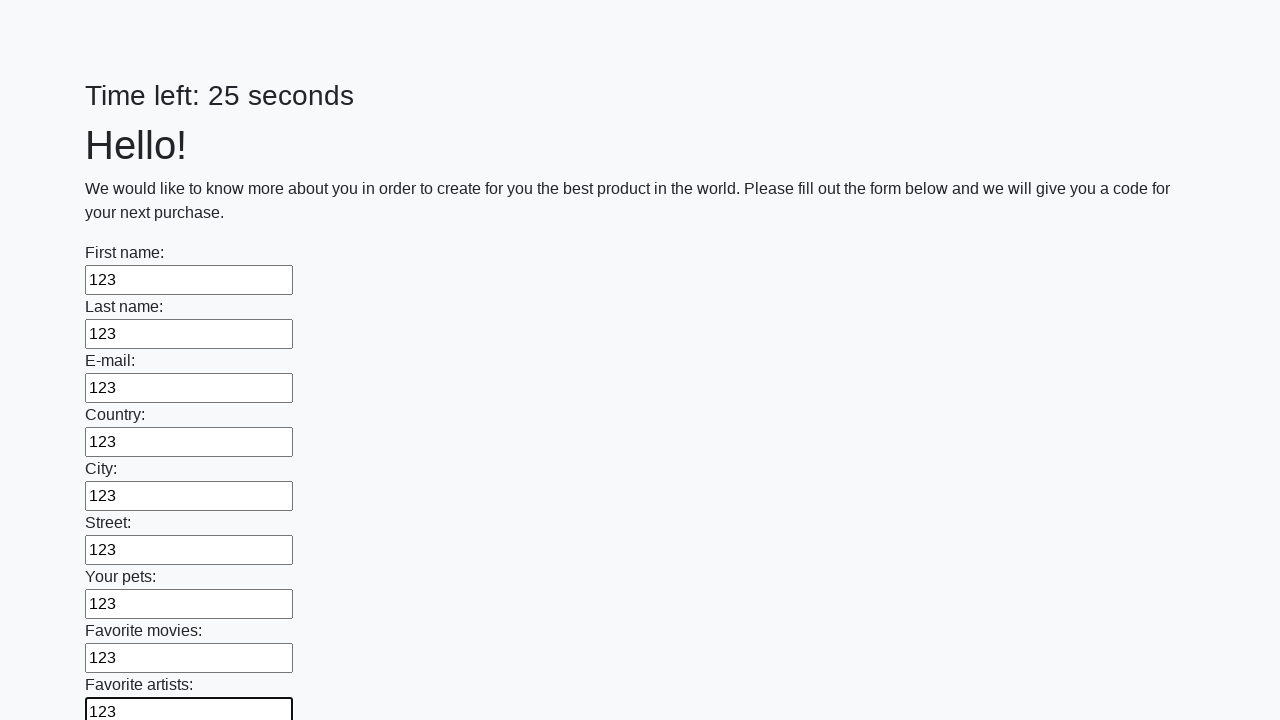

Filled an input field with value '123' on input >> nth=9
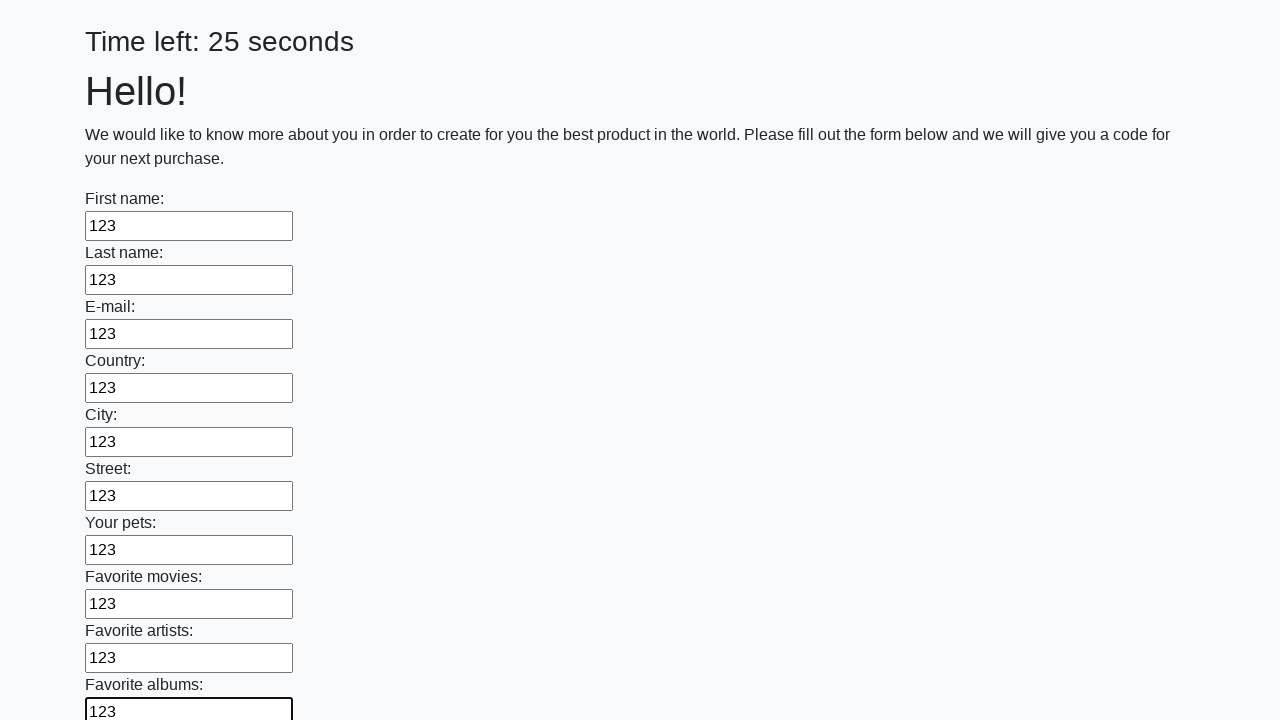

Filled an input field with value '123' on input >> nth=10
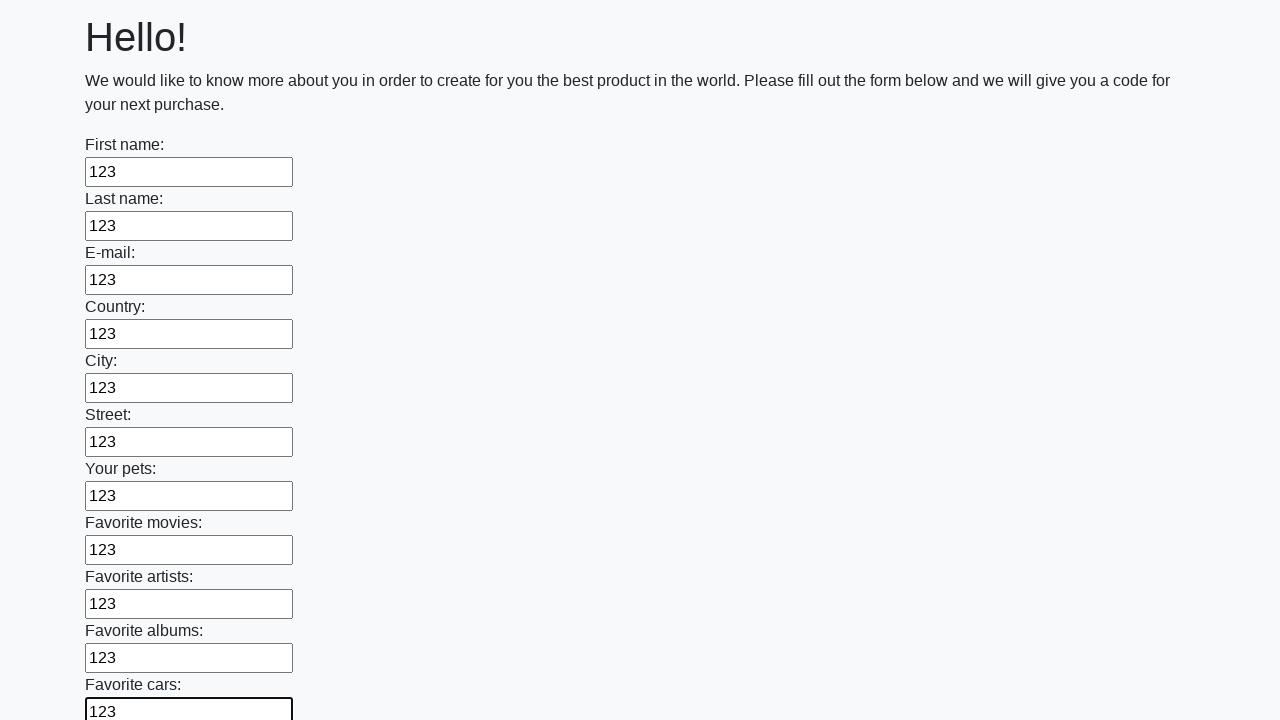

Filled an input field with value '123' on input >> nth=11
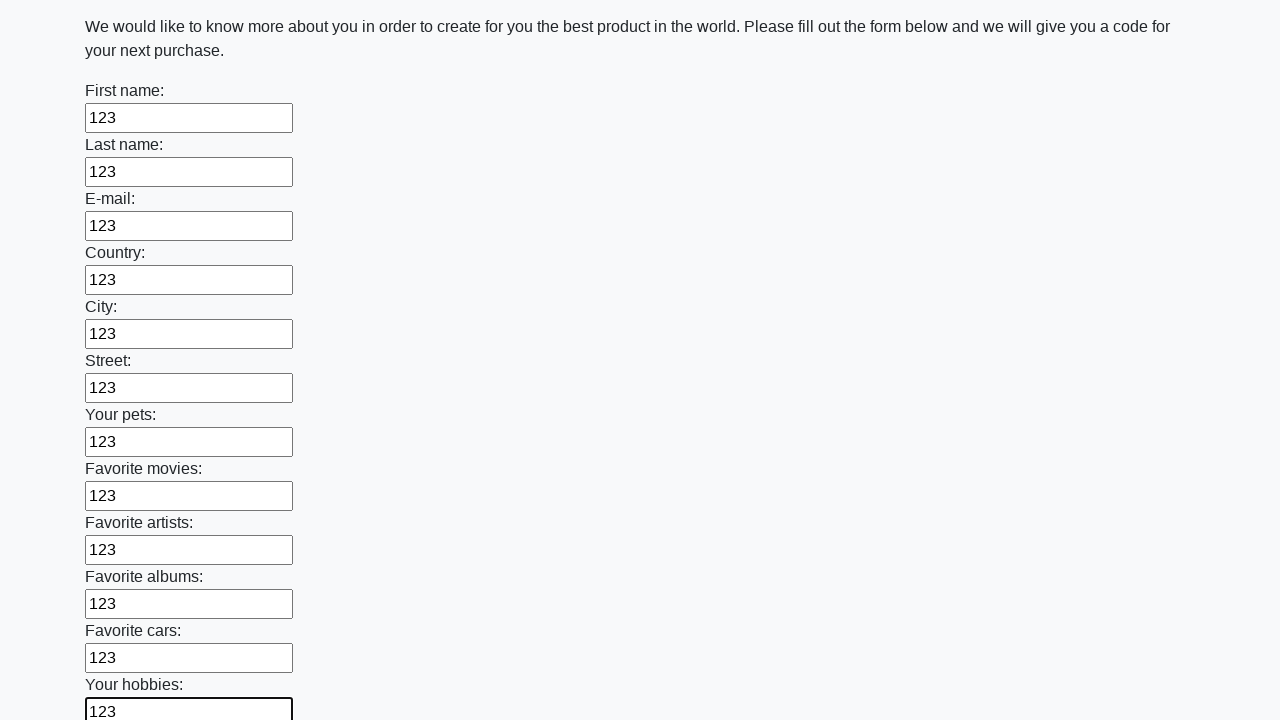

Filled an input field with value '123' on input >> nth=12
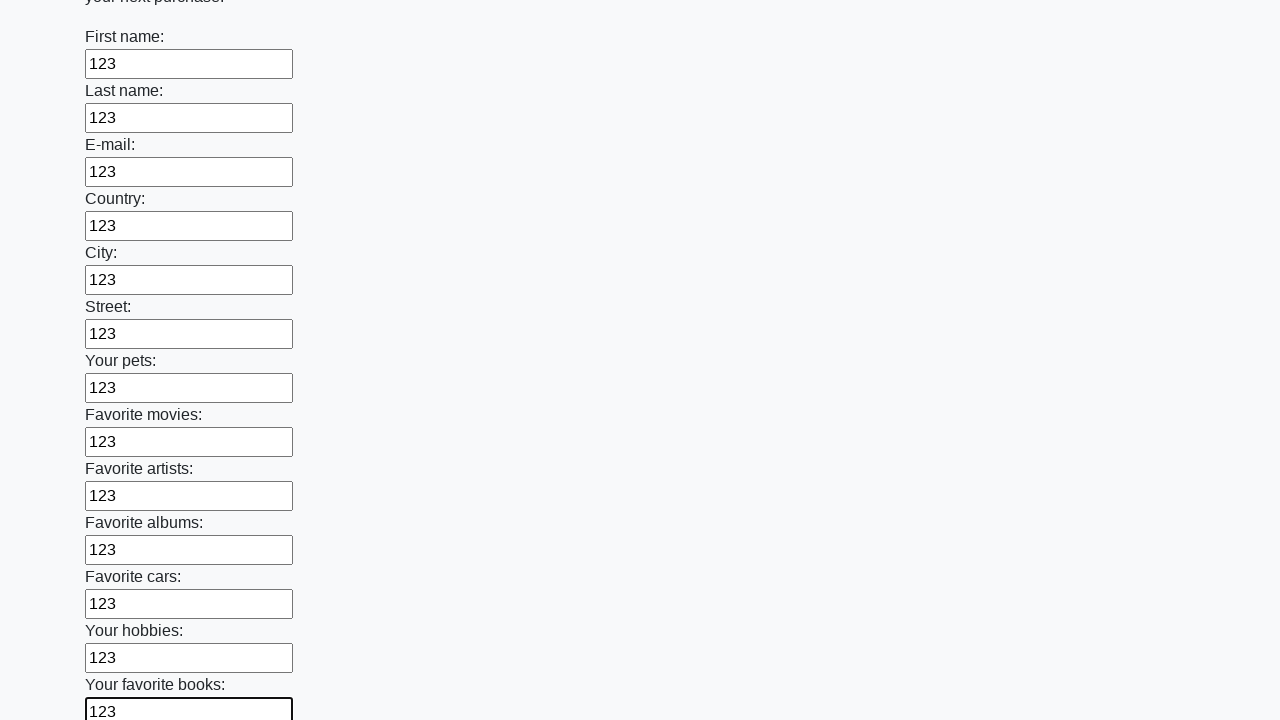

Filled an input field with value '123' on input >> nth=13
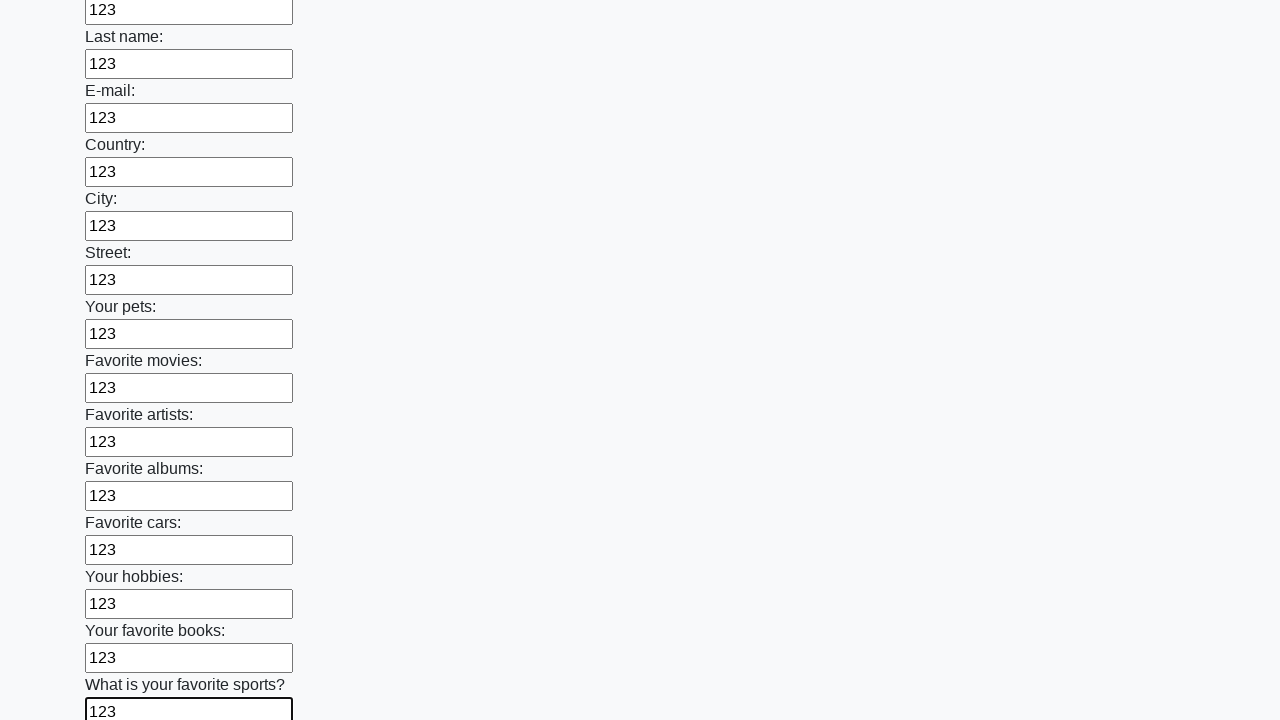

Filled an input field with value '123' on input >> nth=14
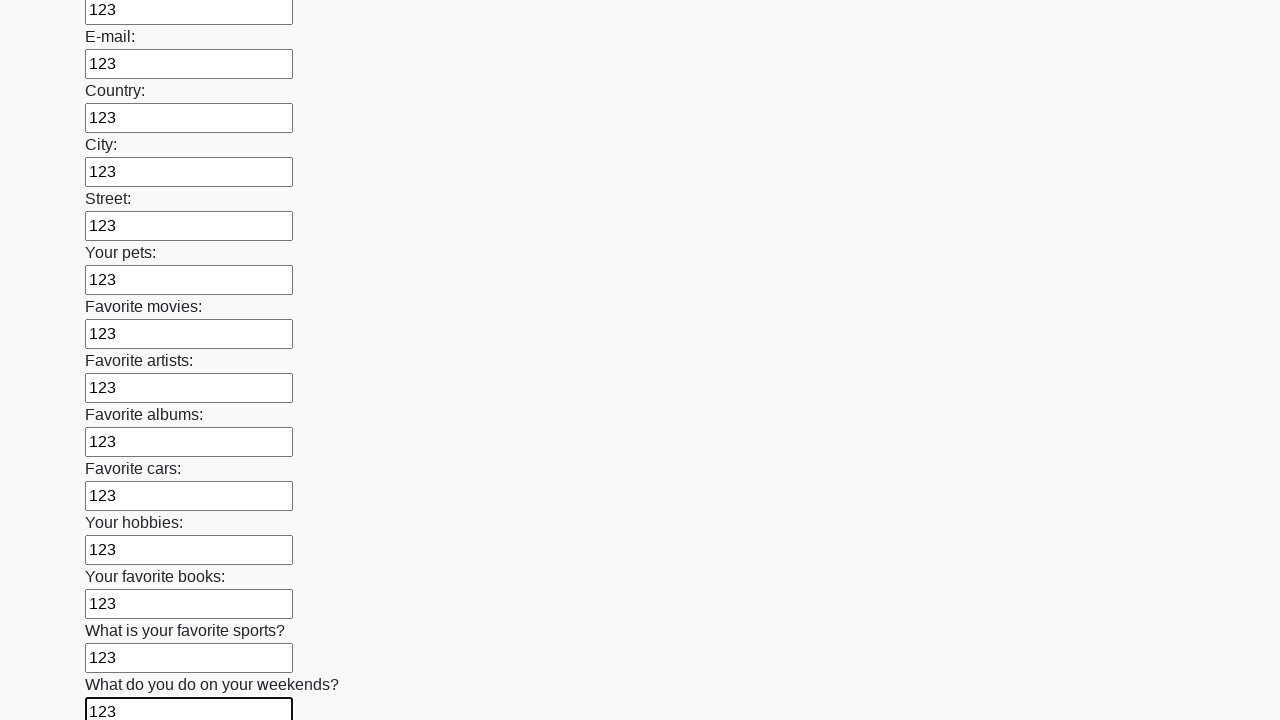

Filled an input field with value '123' on input >> nth=15
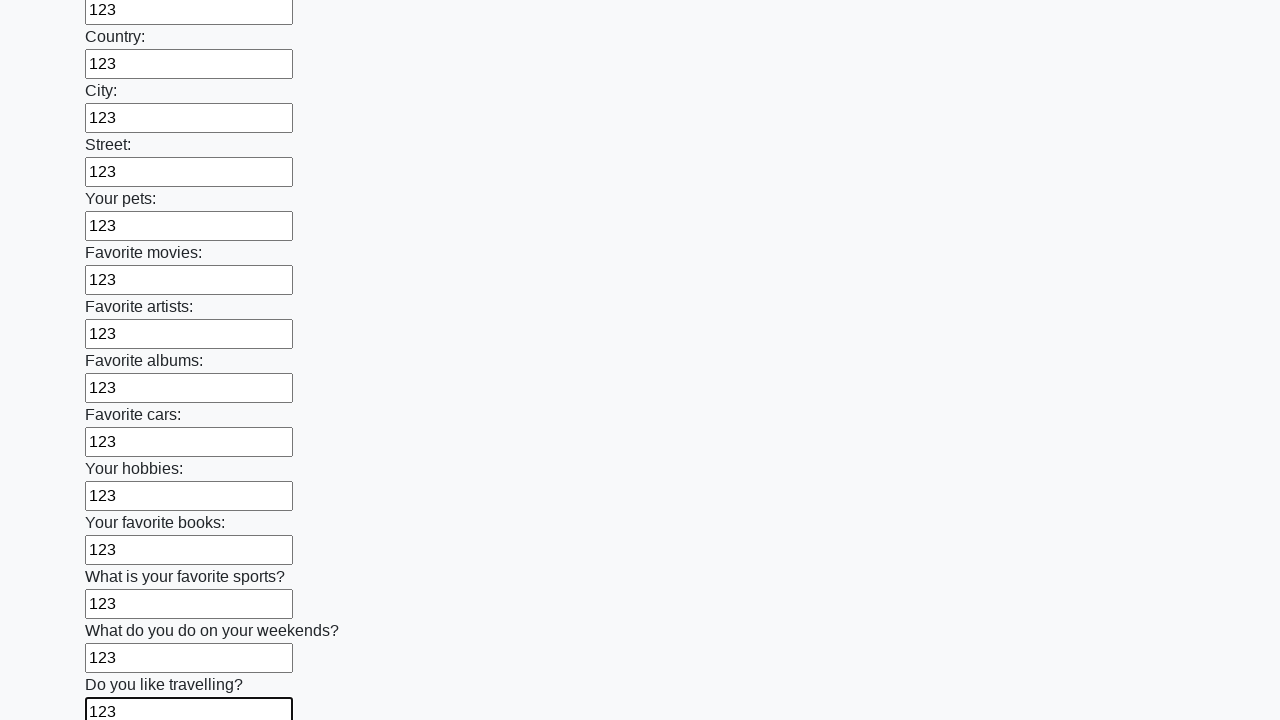

Filled an input field with value '123' on input >> nth=16
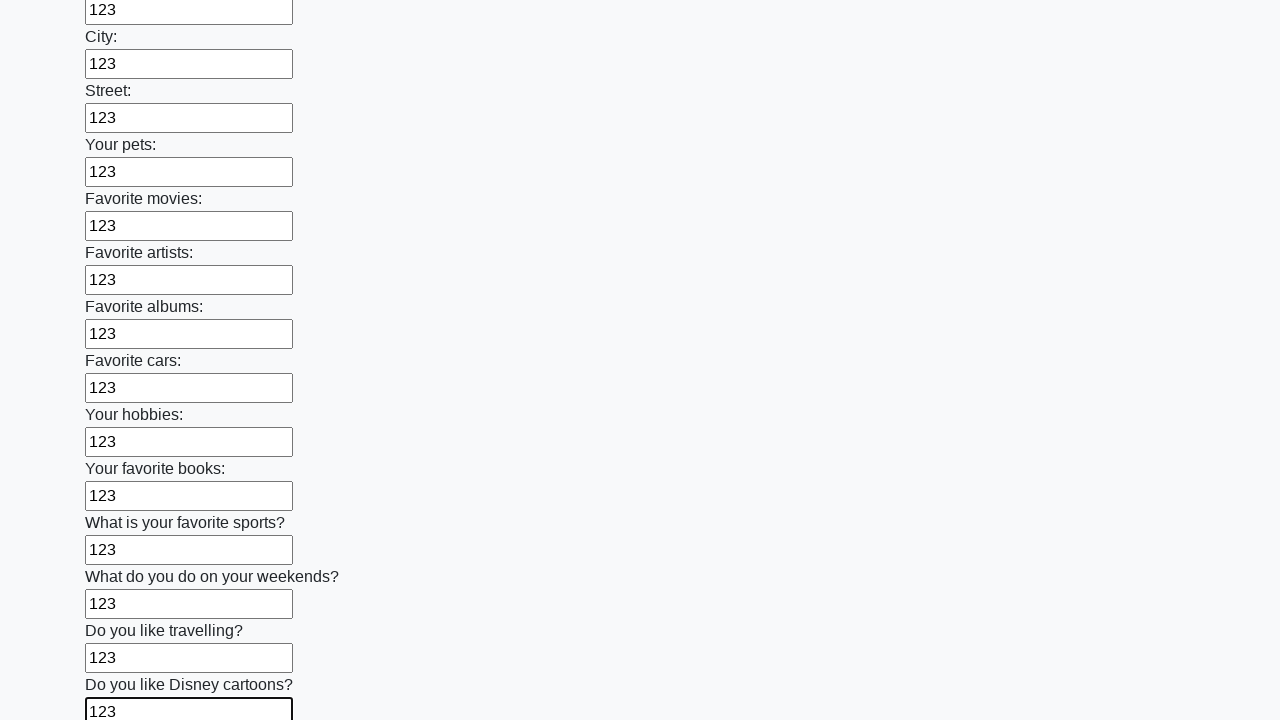

Filled an input field with value '123' on input >> nth=17
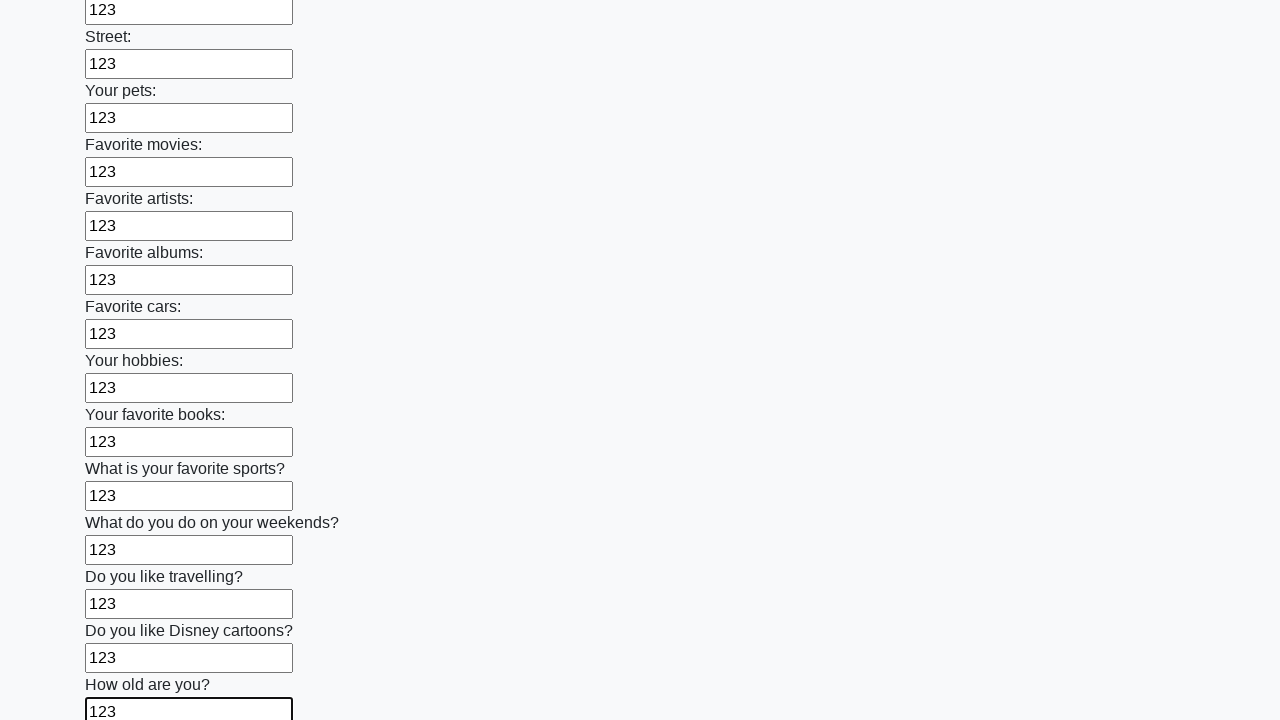

Filled an input field with value '123' on input >> nth=18
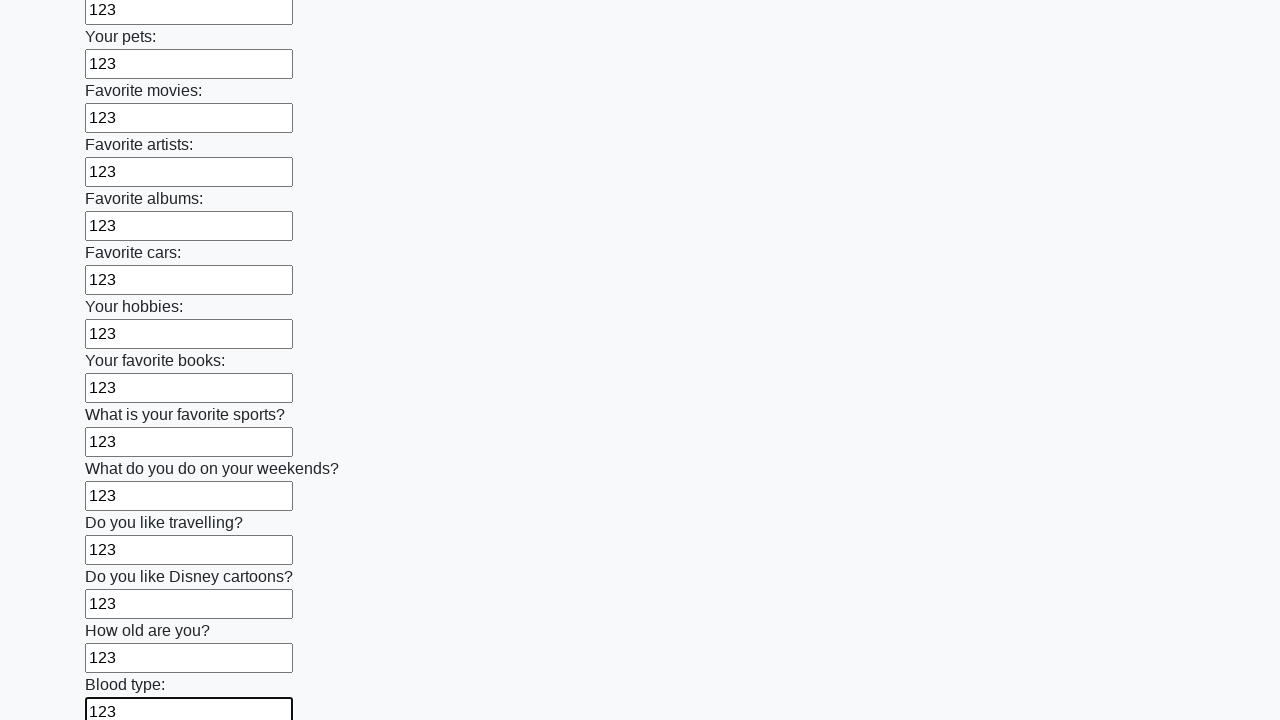

Filled an input field with value '123' on input >> nth=19
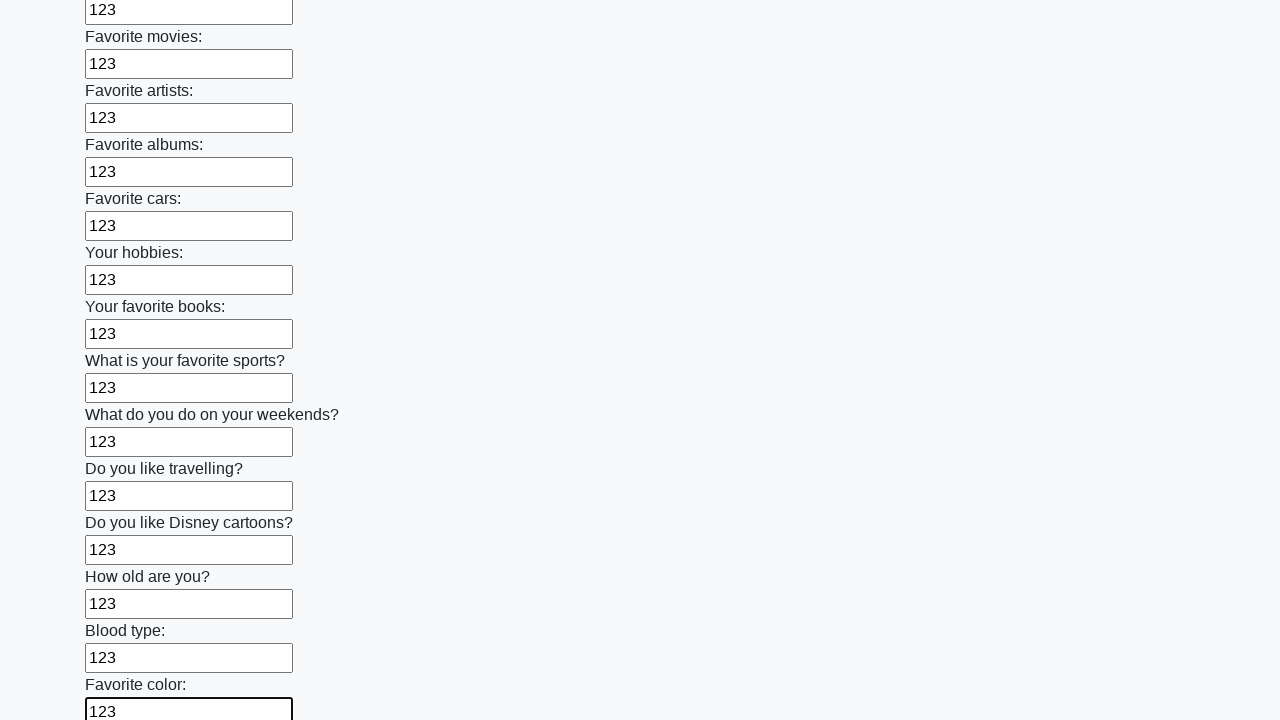

Filled an input field with value '123' on input >> nth=20
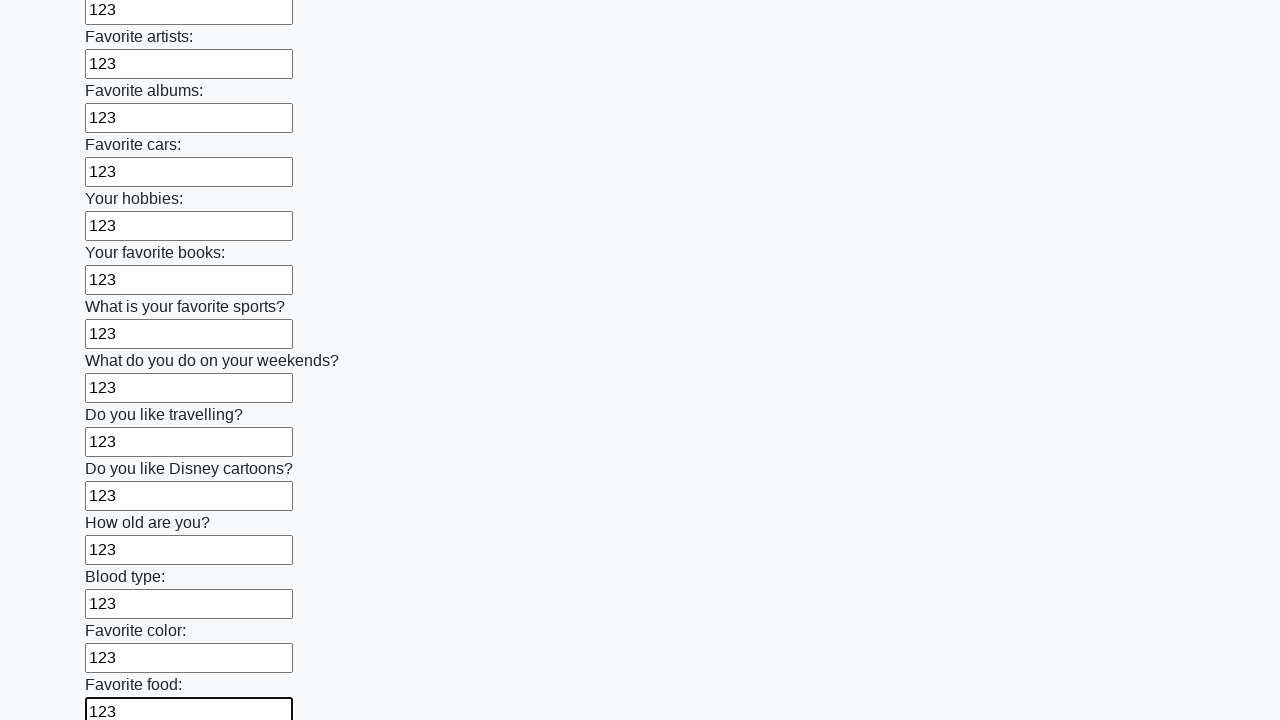

Filled an input field with value '123' on input >> nth=21
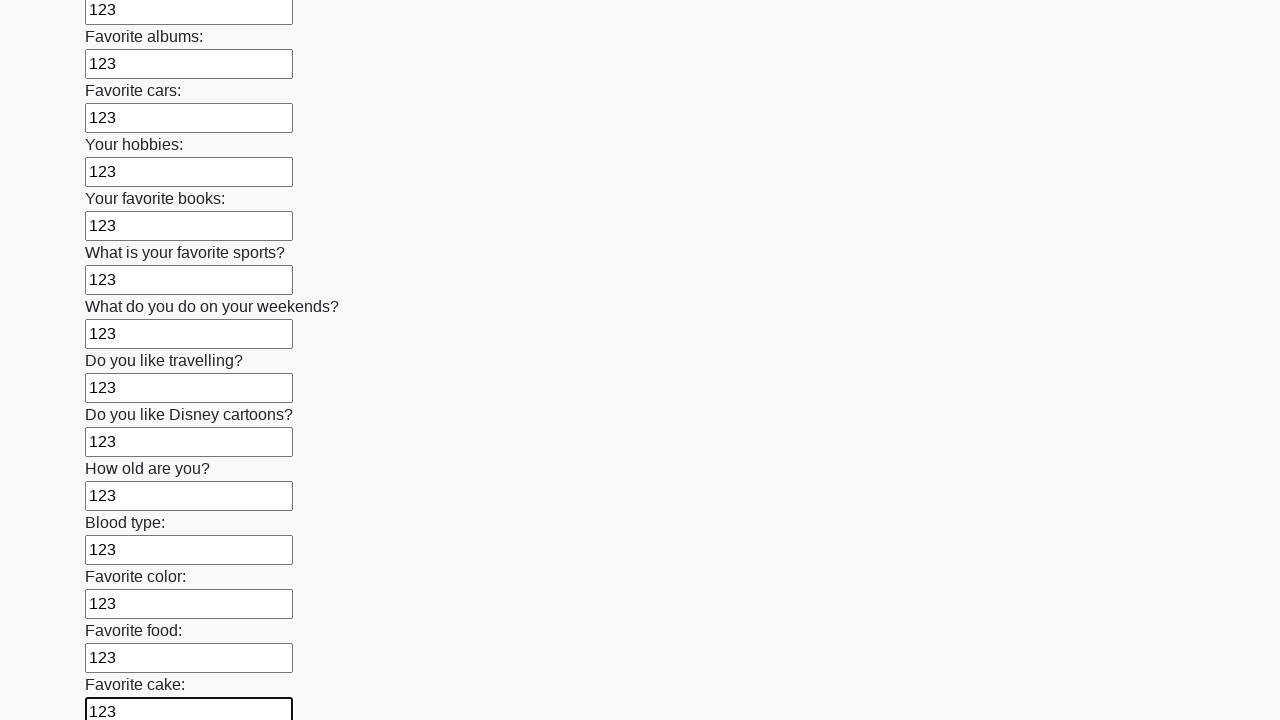

Filled an input field with value '123' on input >> nth=22
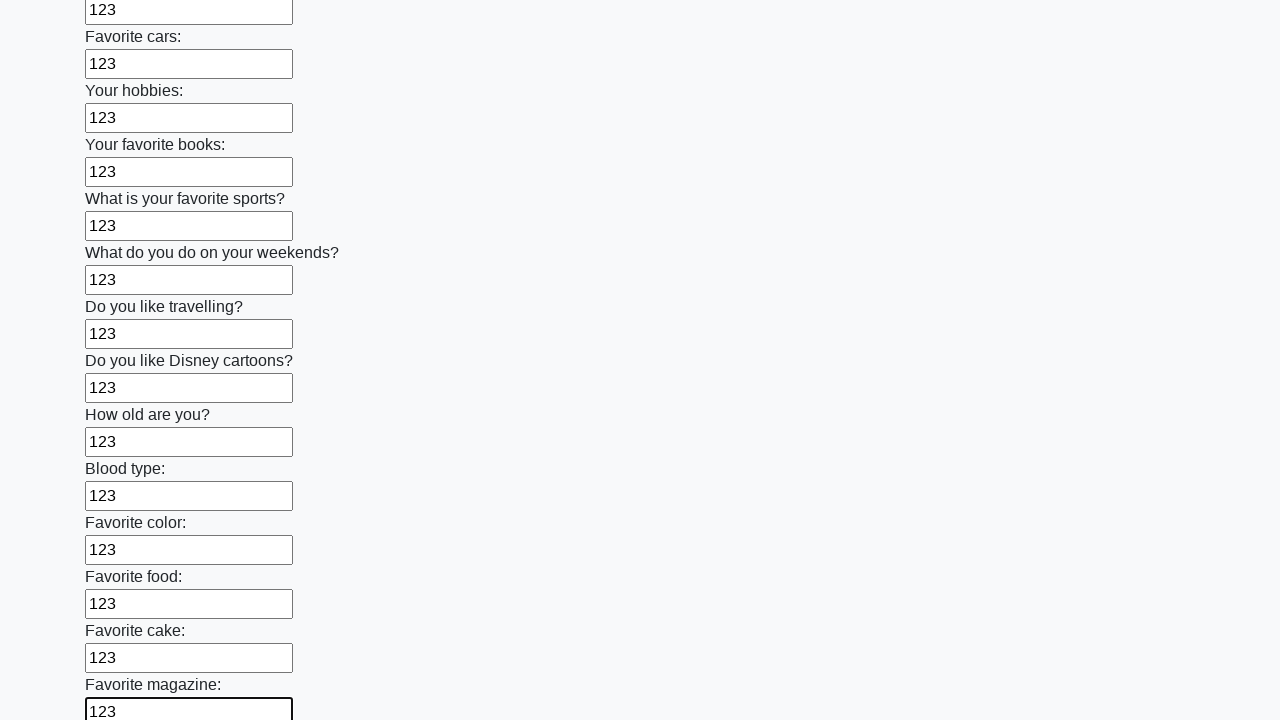

Filled an input field with value '123' on input >> nth=23
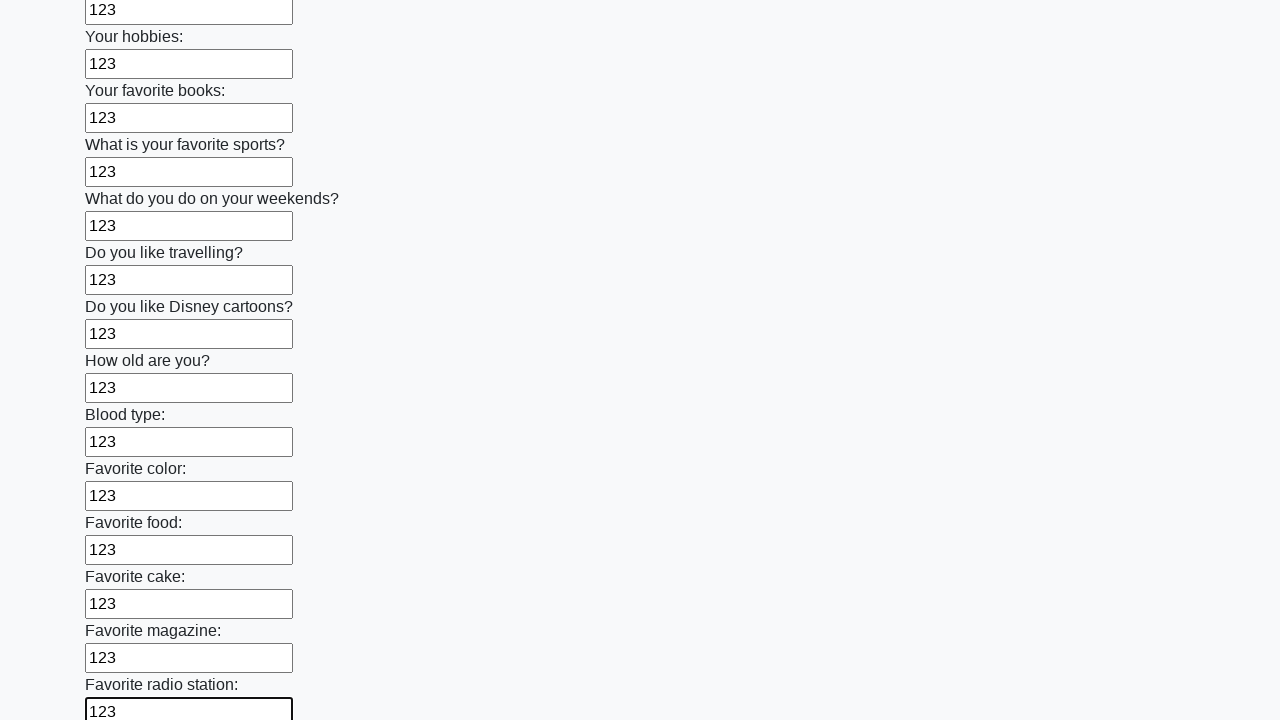

Filled an input field with value '123' on input >> nth=24
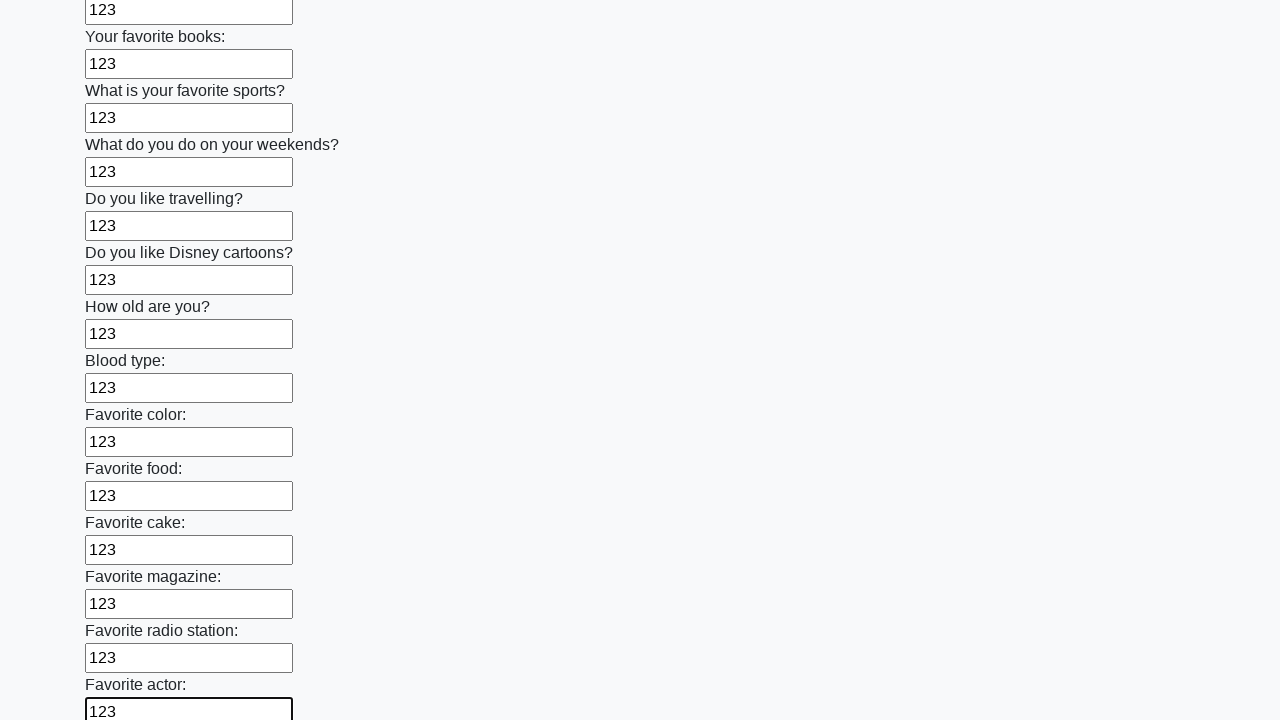

Filled an input field with value '123' on input >> nth=25
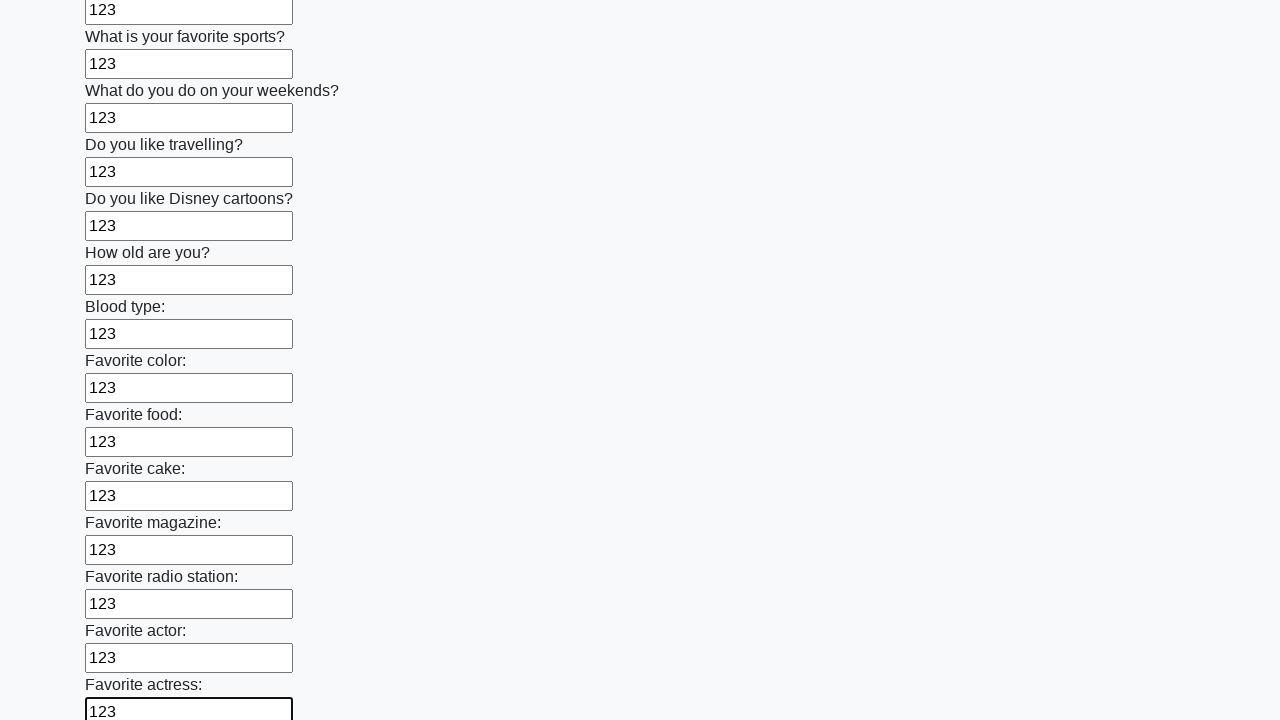

Filled an input field with value '123' on input >> nth=26
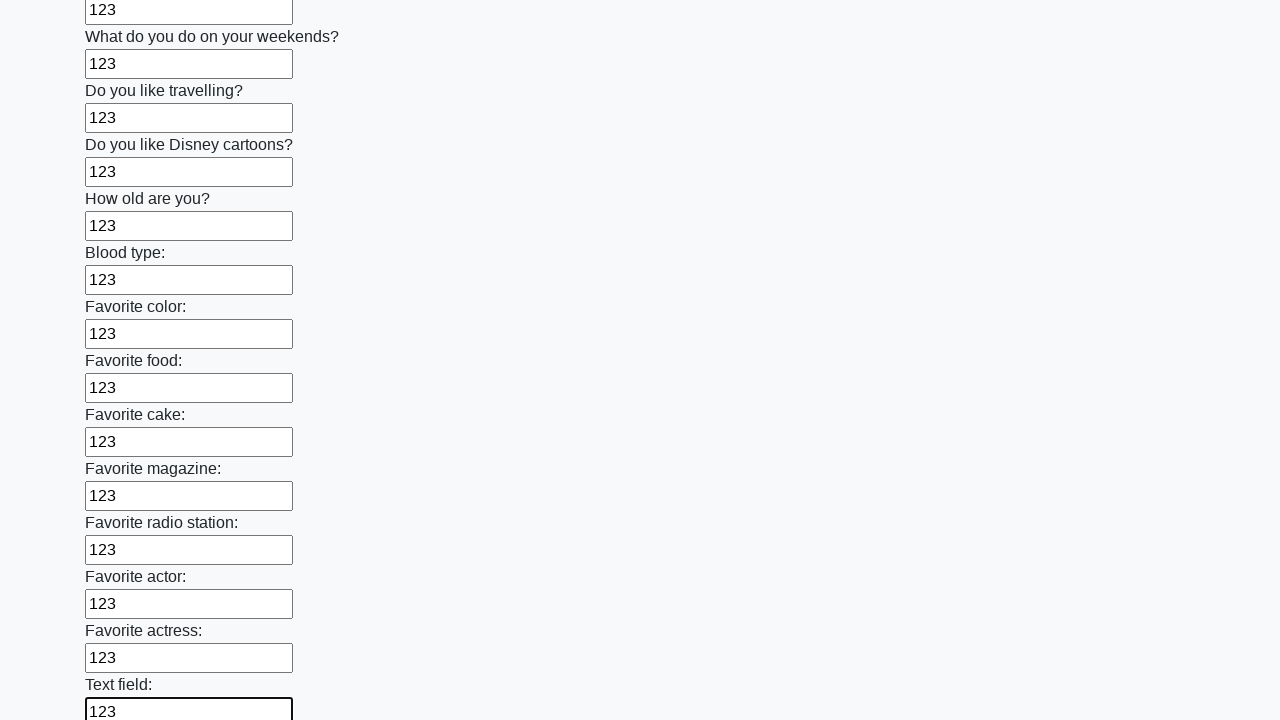

Filled an input field with value '123' on input >> nth=27
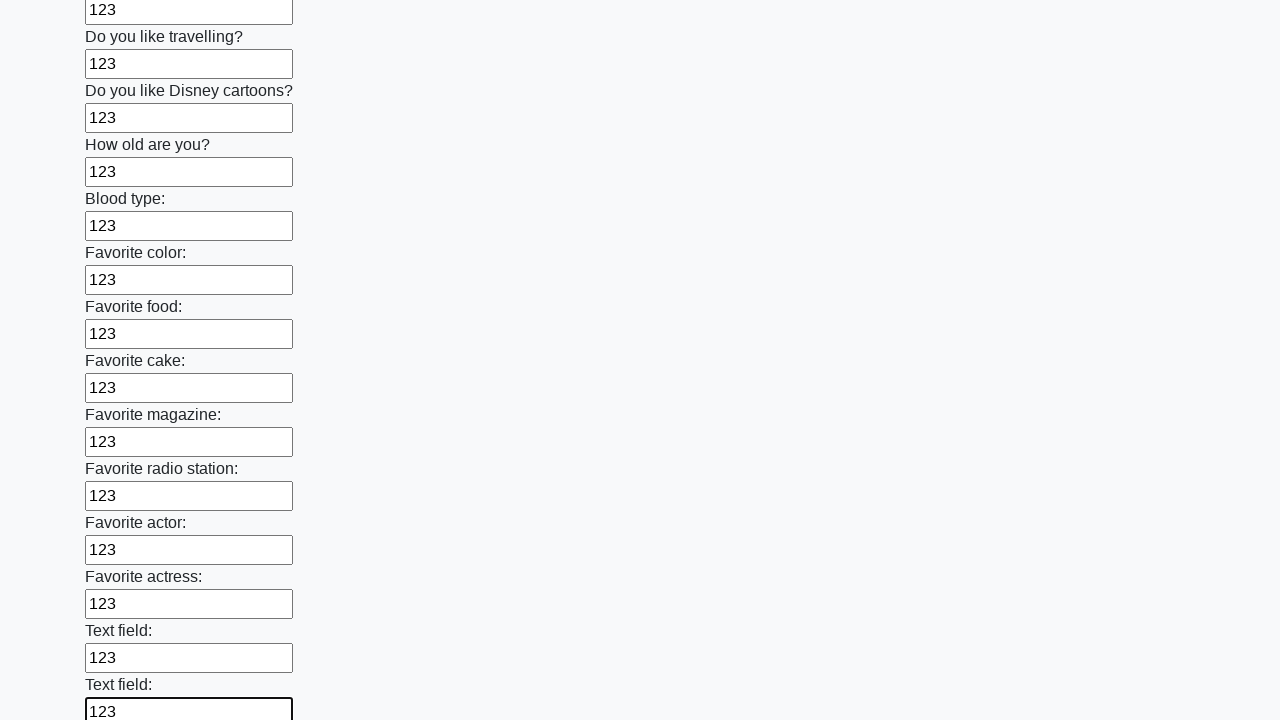

Filled an input field with value '123' on input >> nth=28
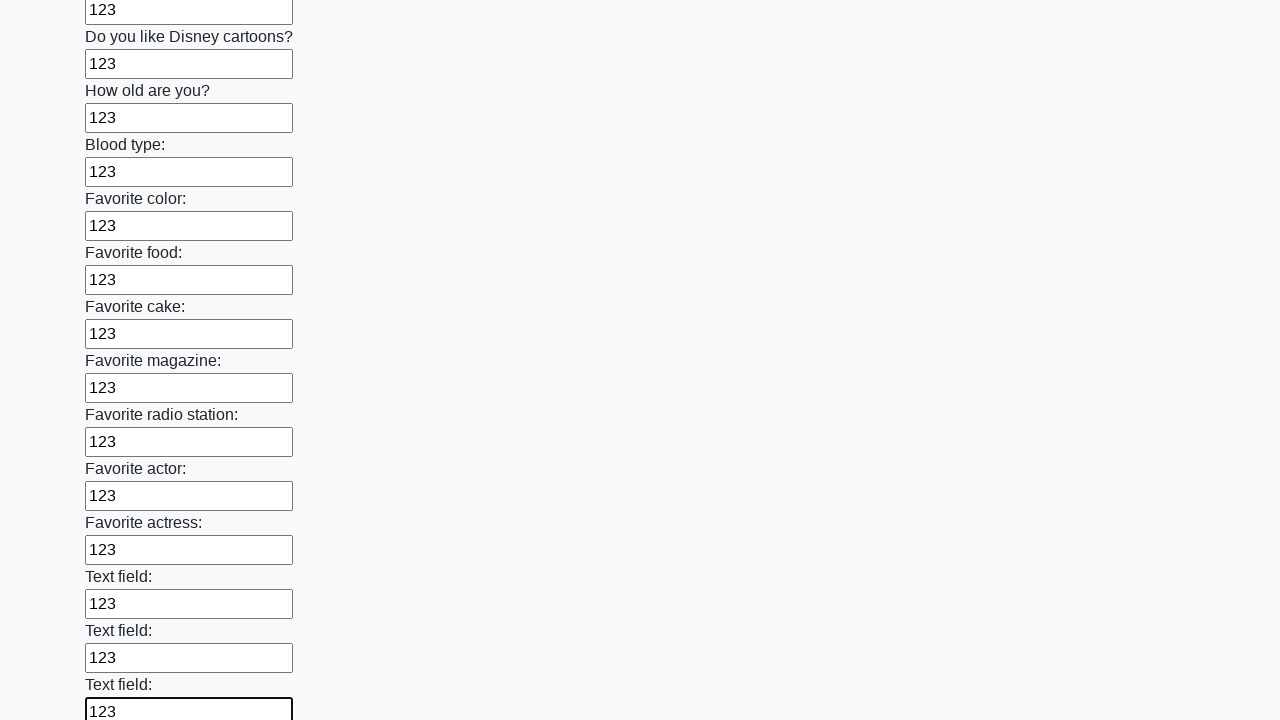

Filled an input field with value '123' on input >> nth=29
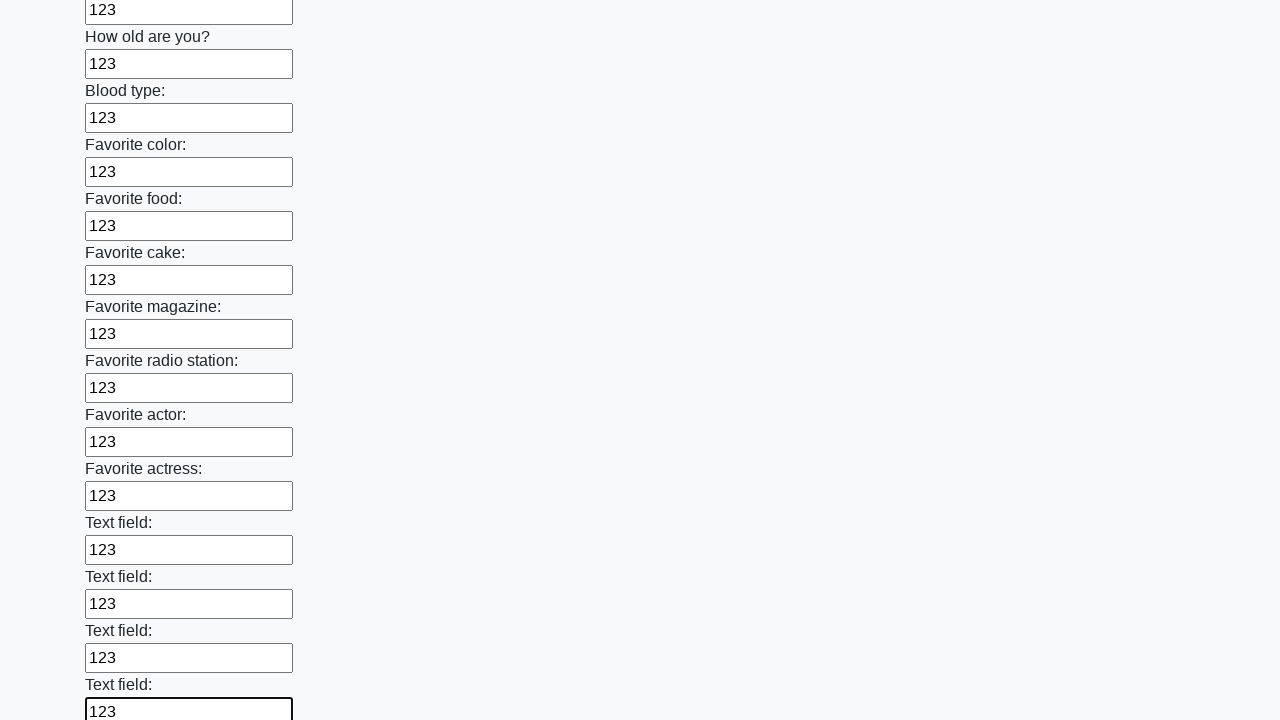

Filled an input field with value '123' on input >> nth=30
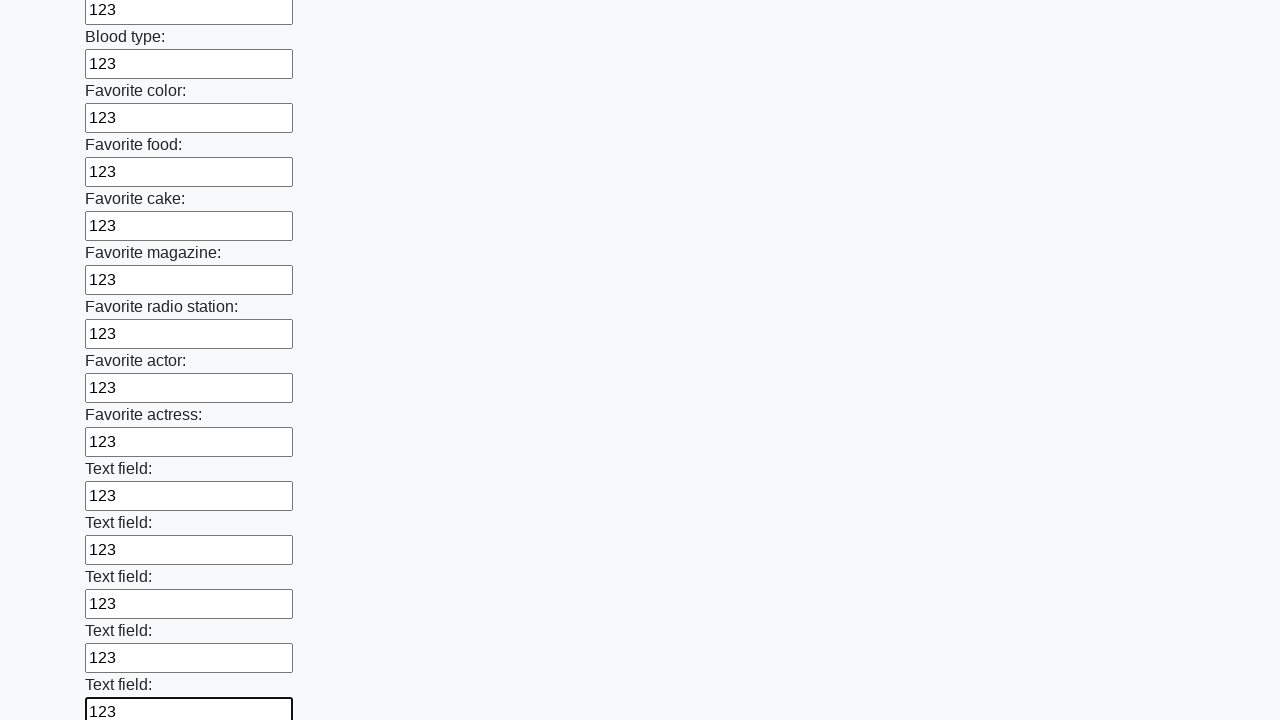

Filled an input field with value '123' on input >> nth=31
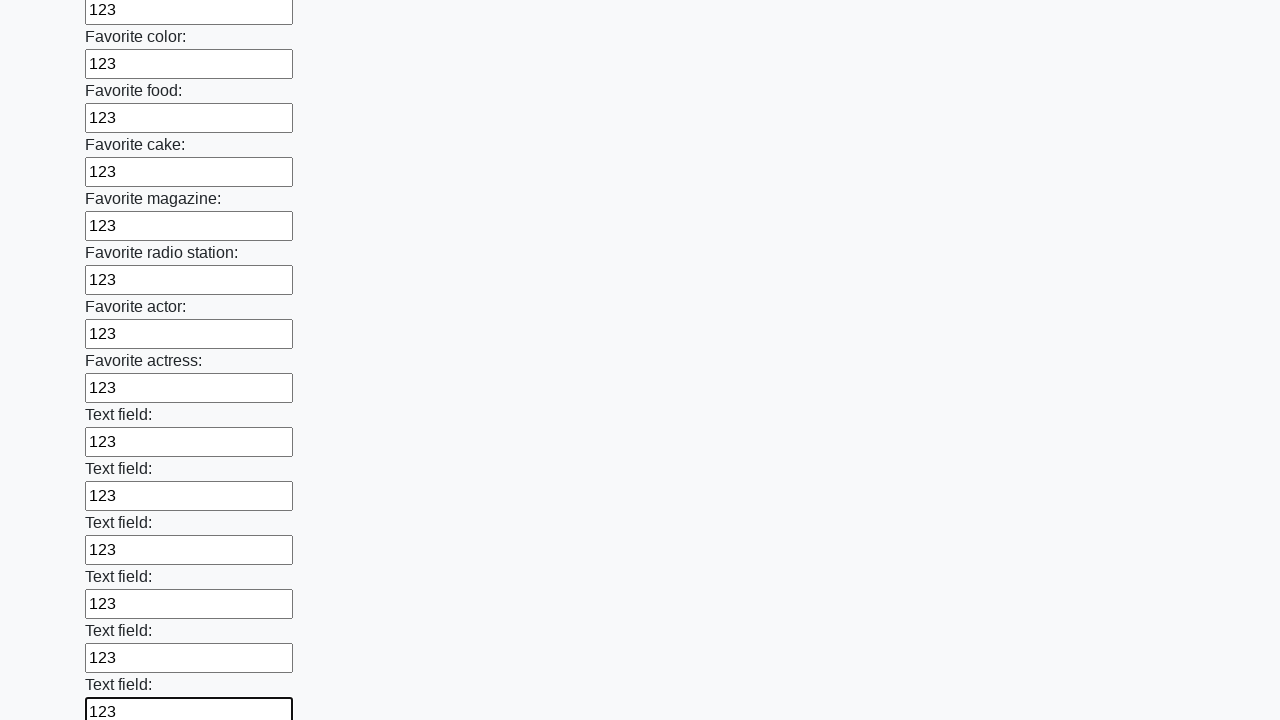

Filled an input field with value '123' on input >> nth=32
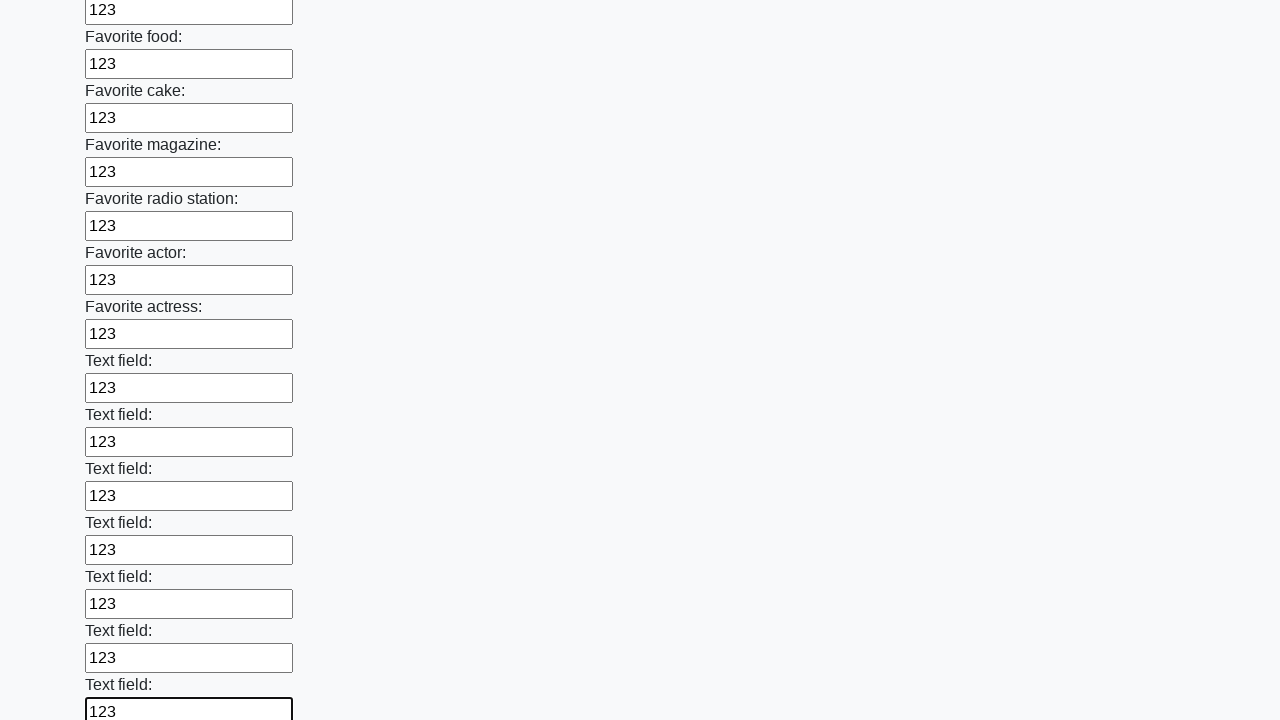

Filled an input field with value '123' on input >> nth=33
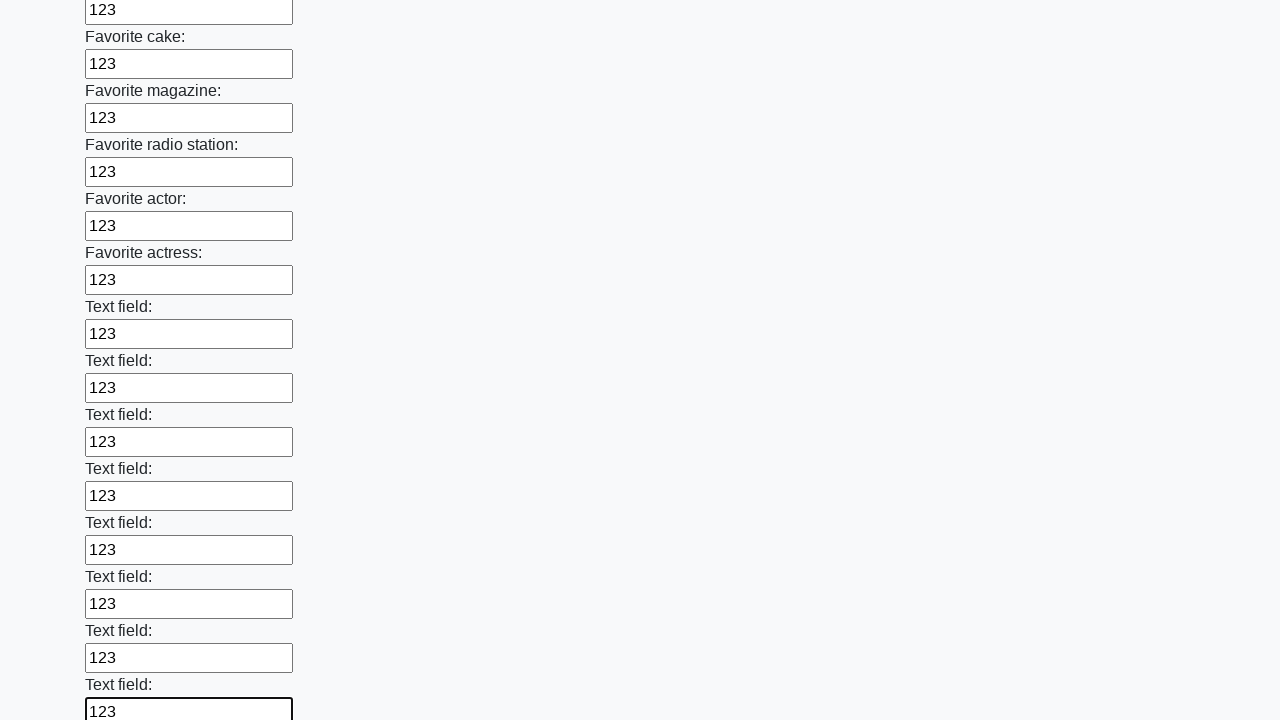

Filled an input field with value '123' on input >> nth=34
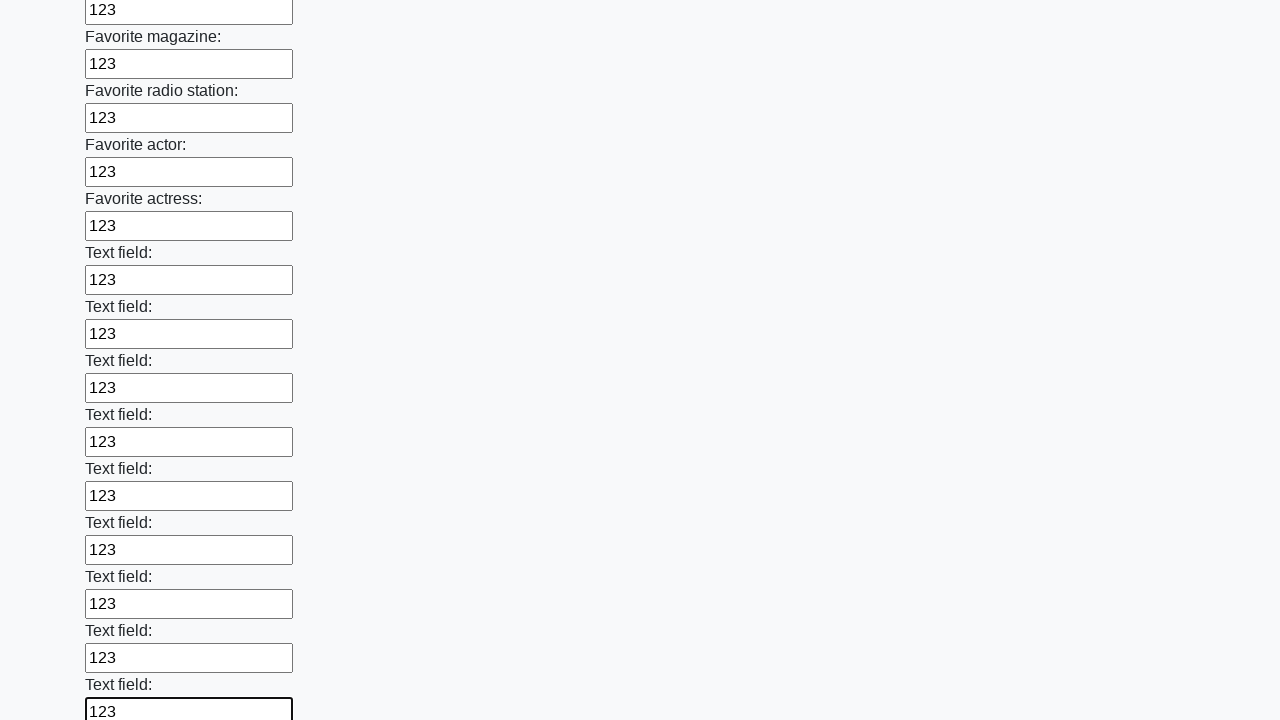

Filled an input field with value '123' on input >> nth=35
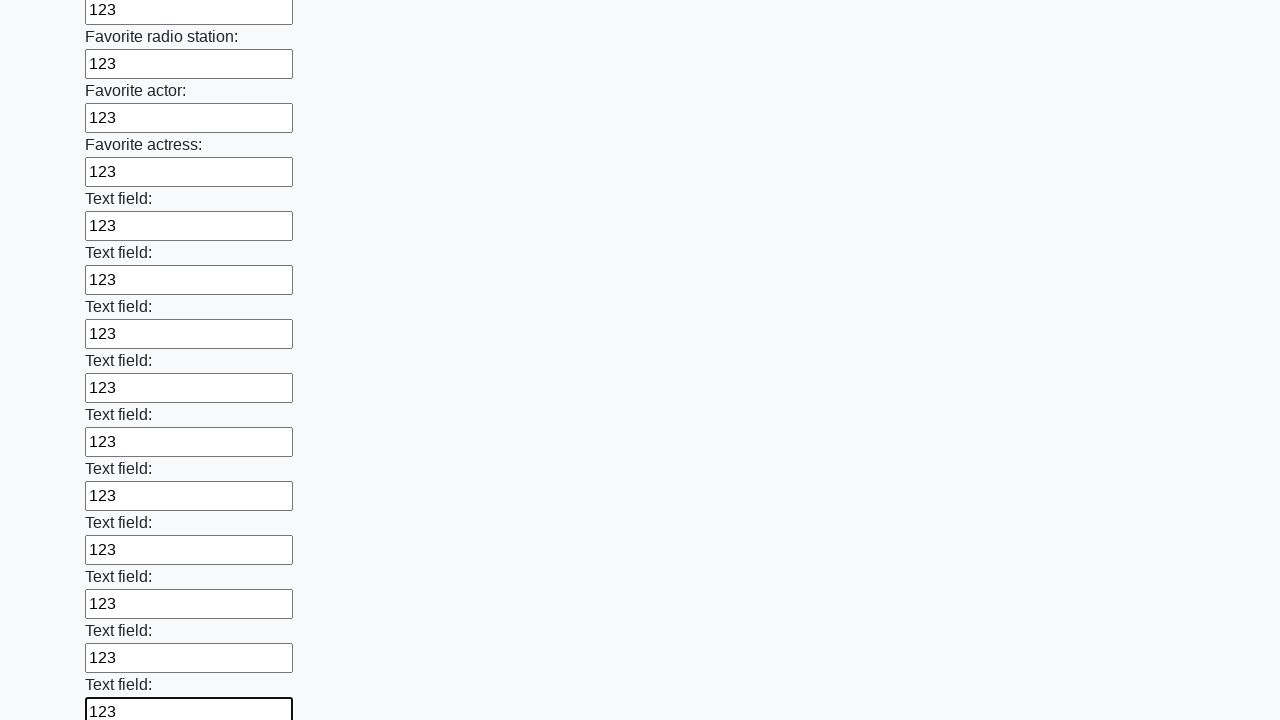

Filled an input field with value '123' on input >> nth=36
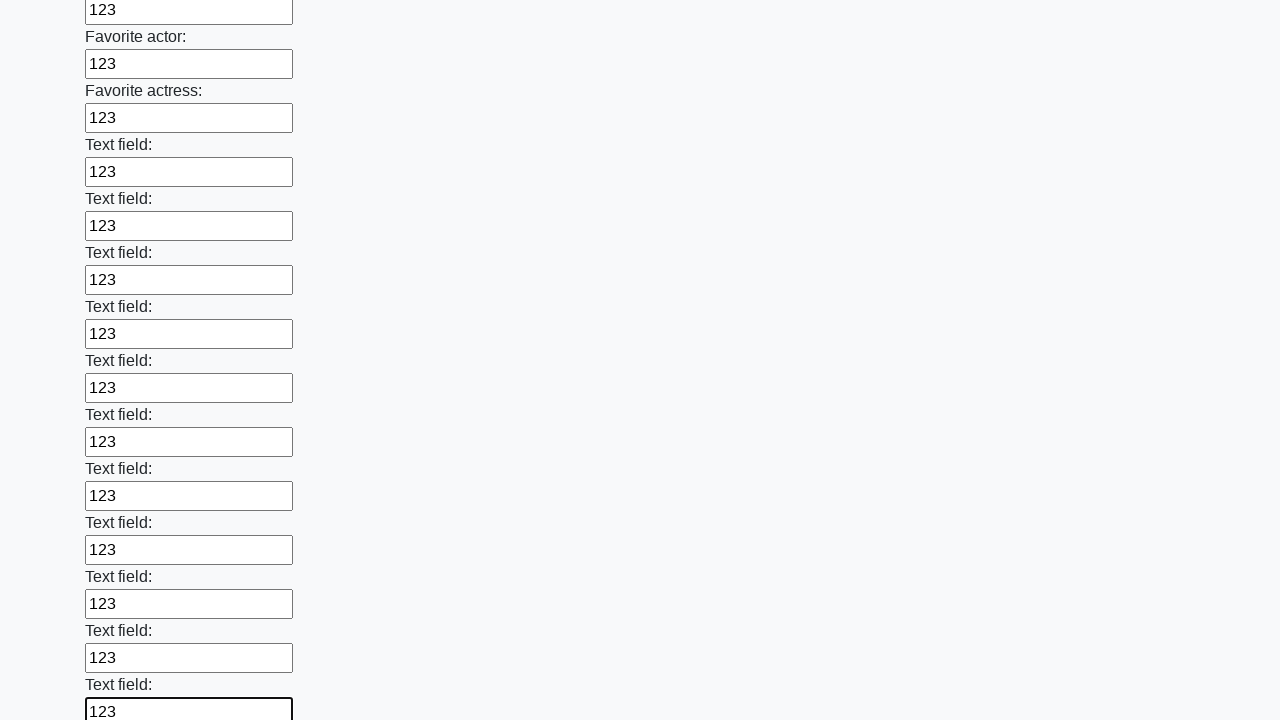

Filled an input field with value '123' on input >> nth=37
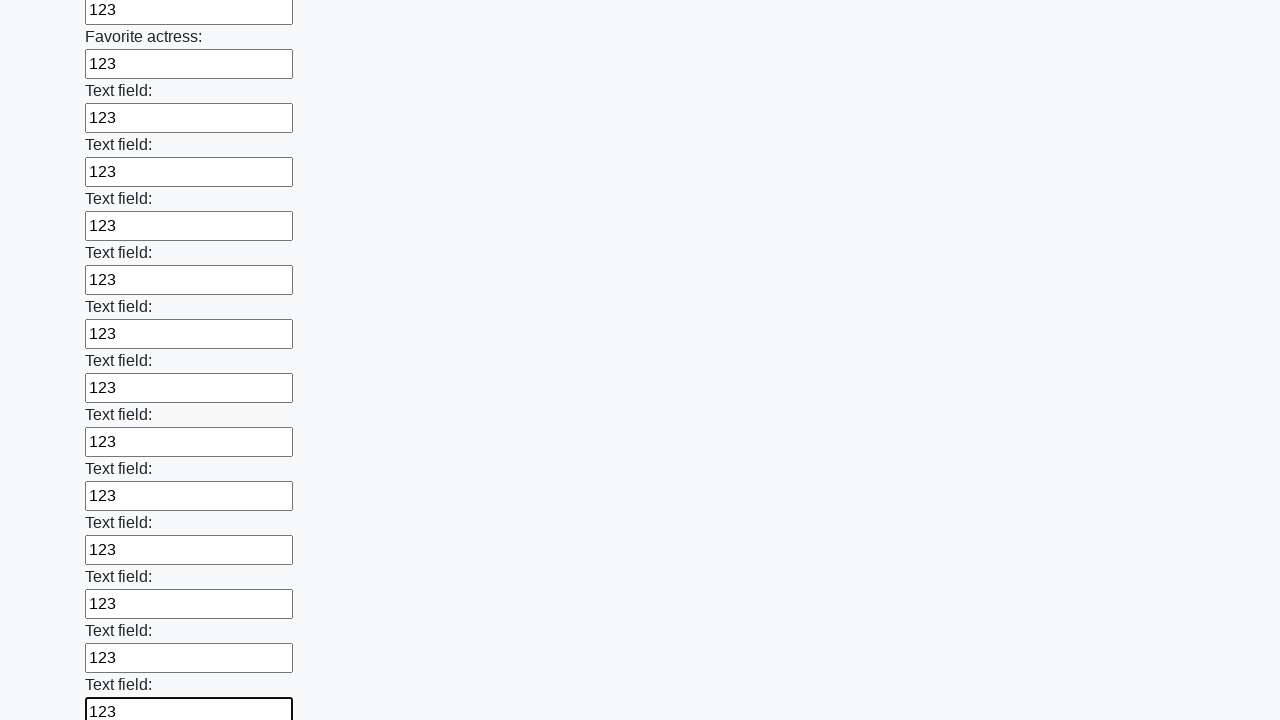

Filled an input field with value '123' on input >> nth=38
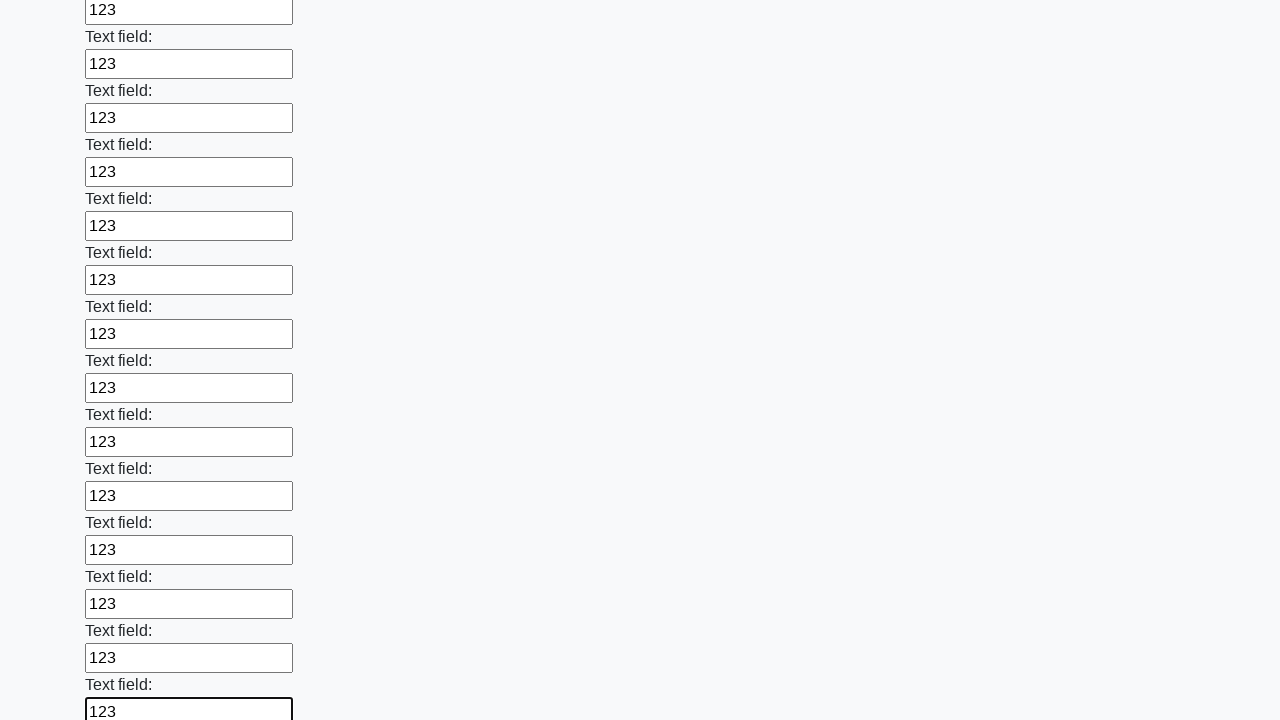

Filled an input field with value '123' on input >> nth=39
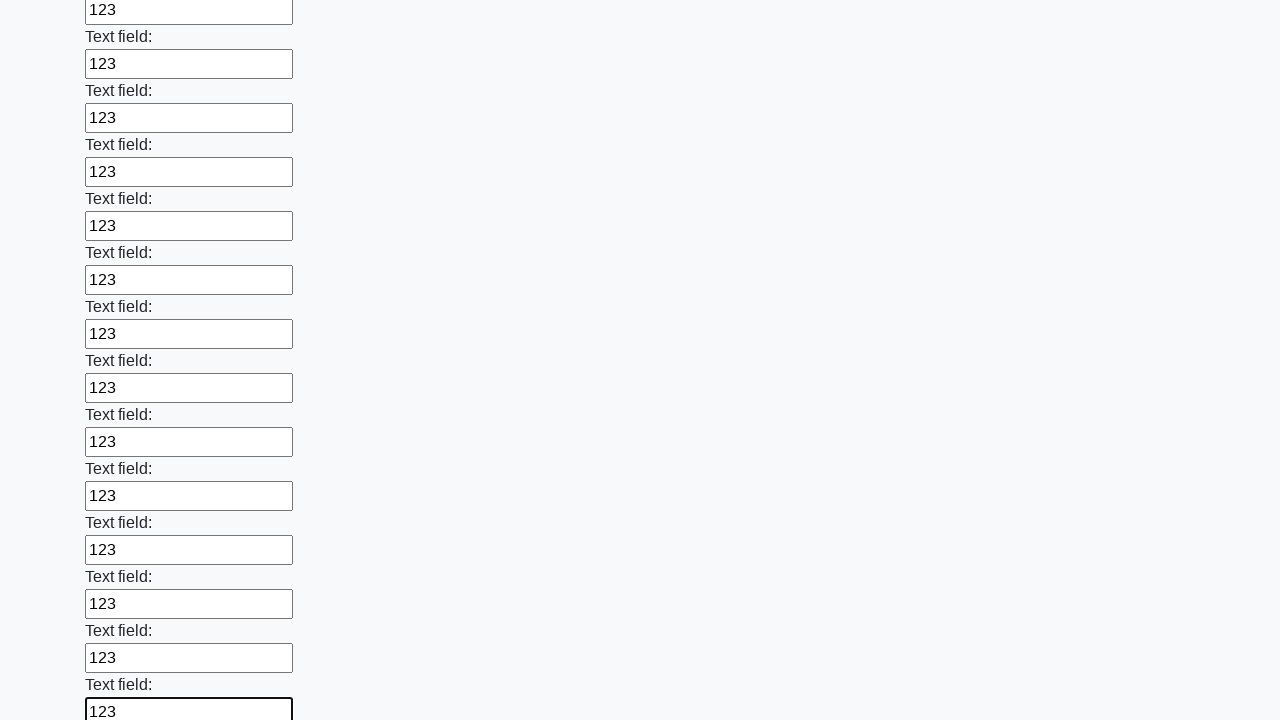

Filled an input field with value '123' on input >> nth=40
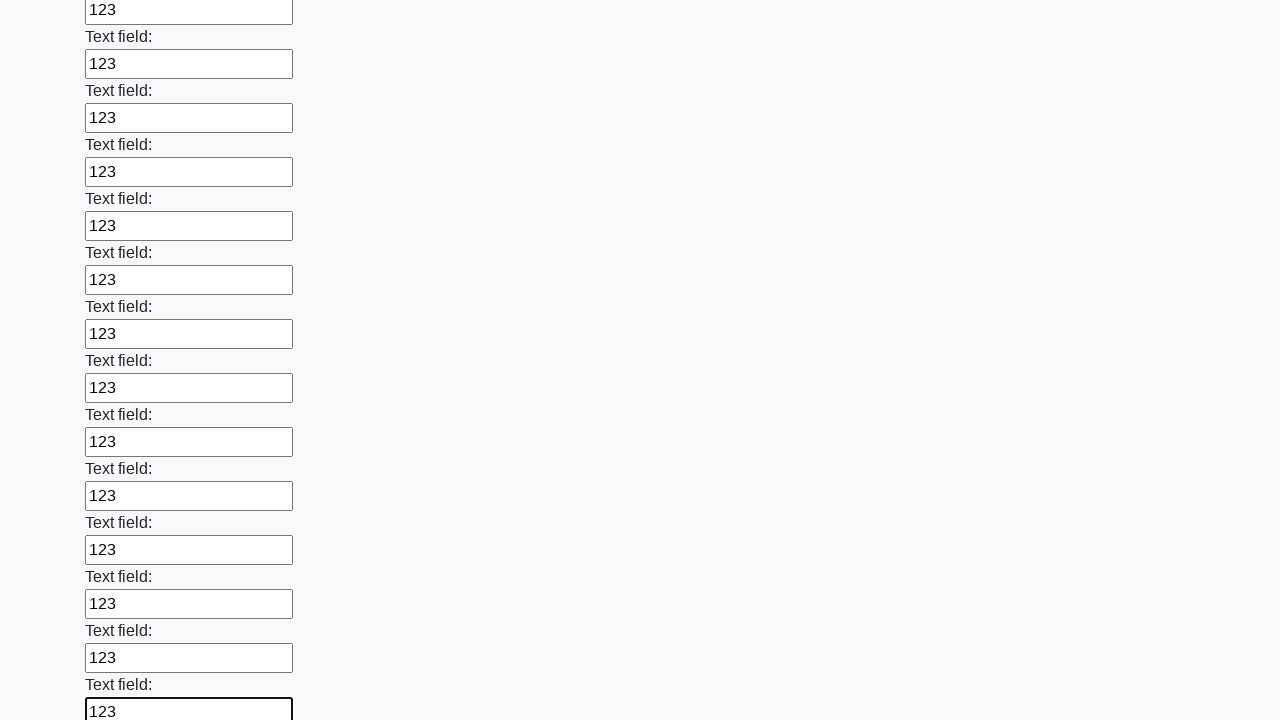

Filled an input field with value '123' on input >> nth=41
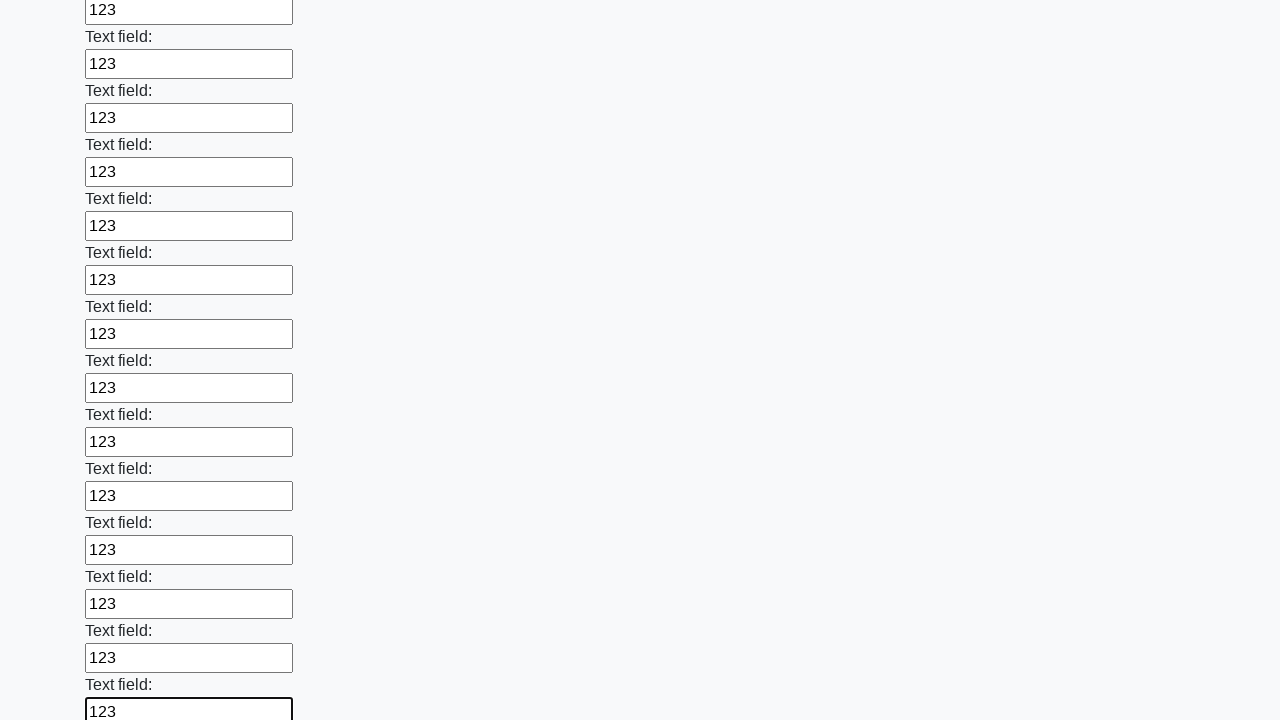

Filled an input field with value '123' on input >> nth=42
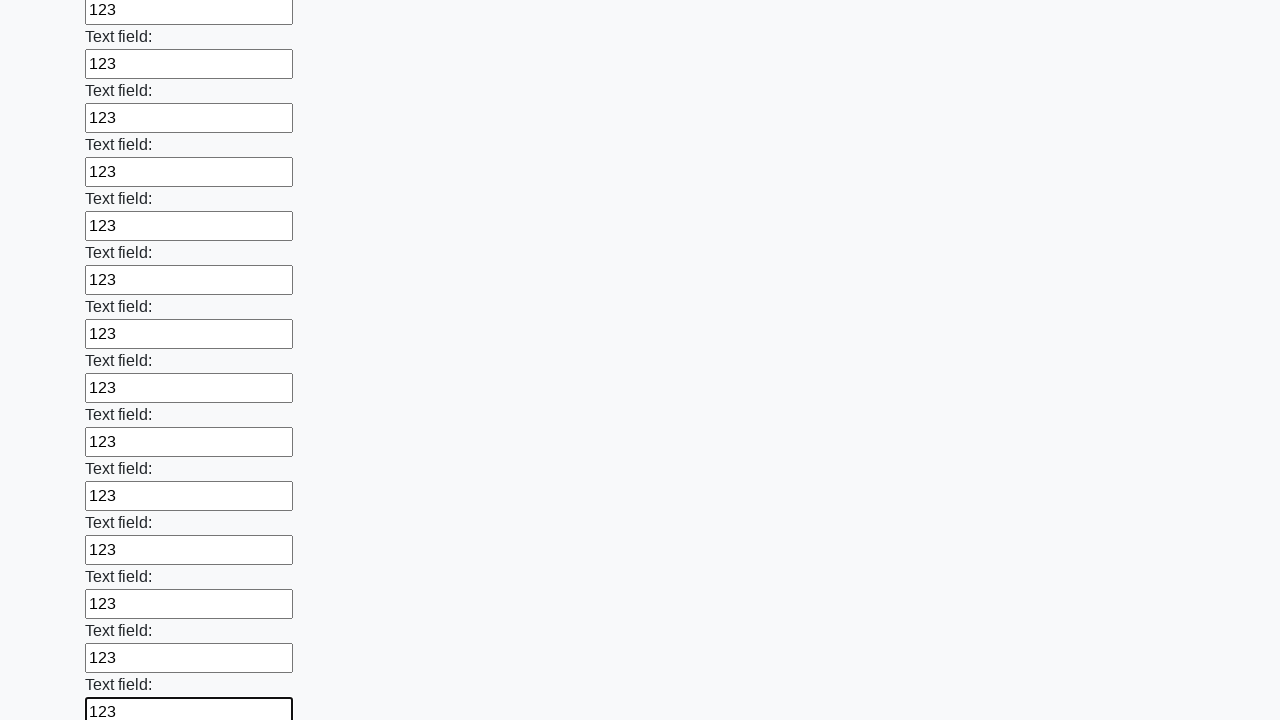

Filled an input field with value '123' on input >> nth=43
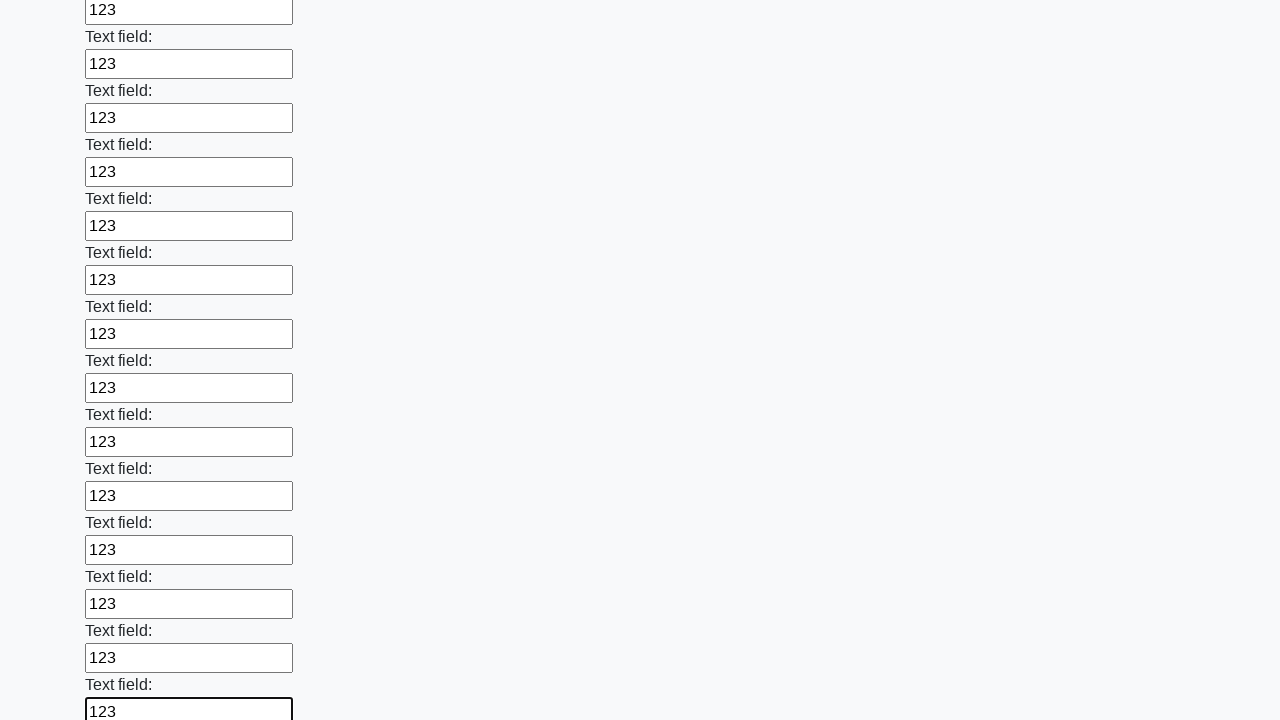

Filled an input field with value '123' on input >> nth=44
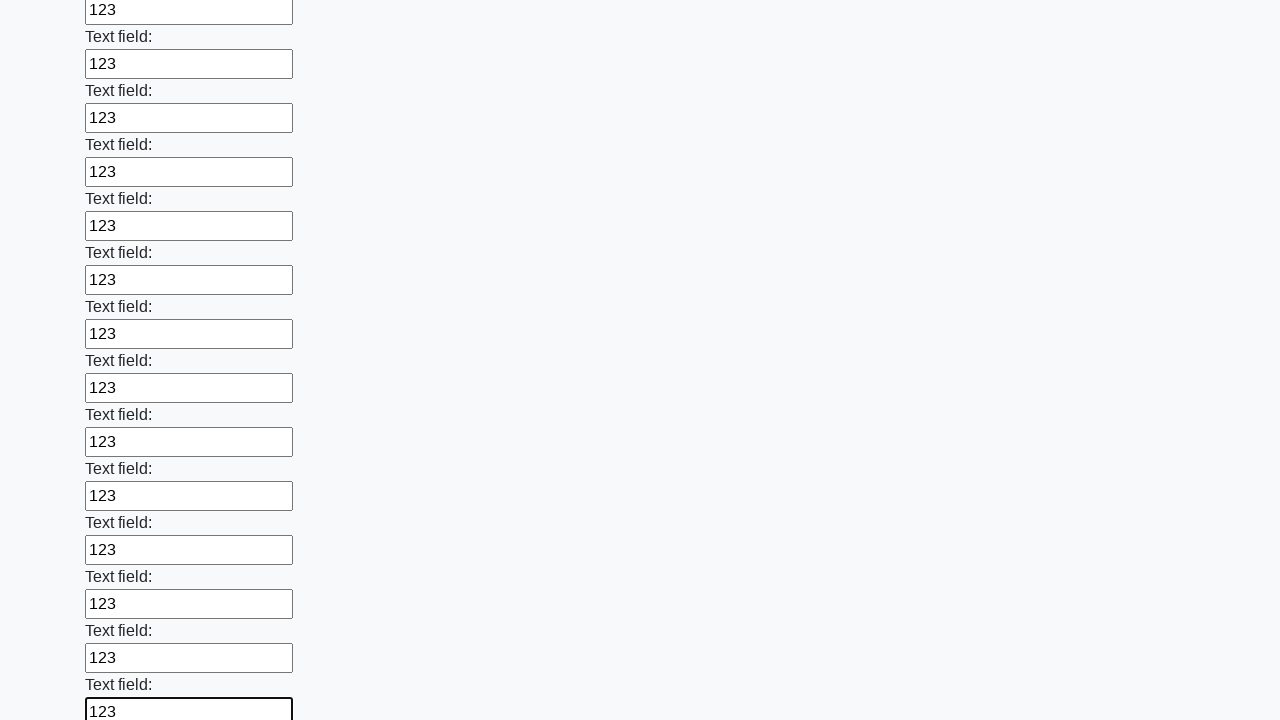

Filled an input field with value '123' on input >> nth=45
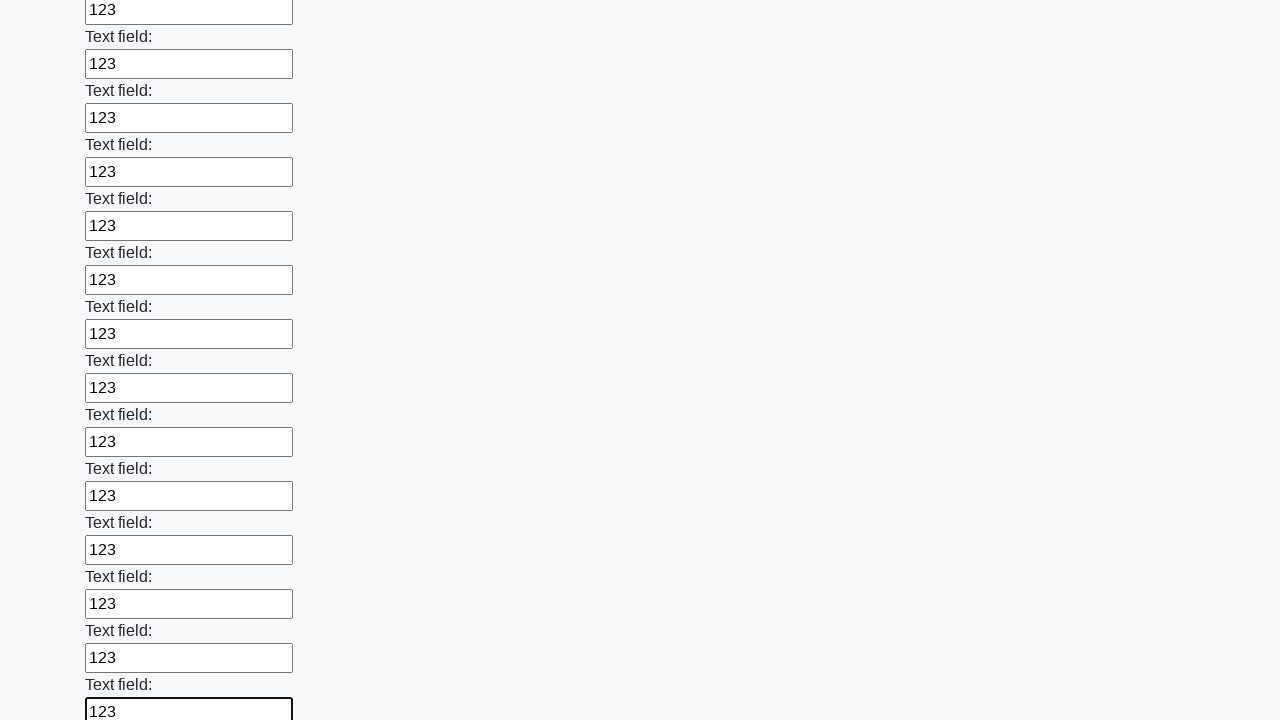

Filled an input field with value '123' on input >> nth=46
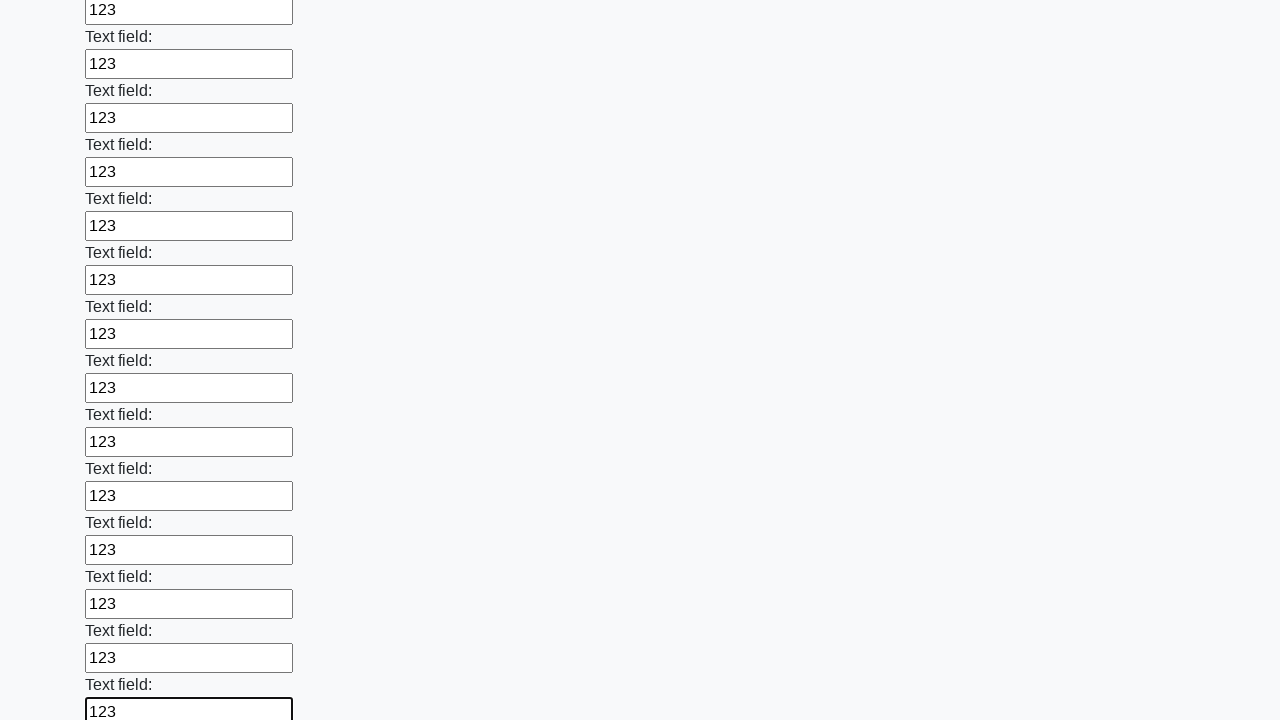

Filled an input field with value '123' on input >> nth=47
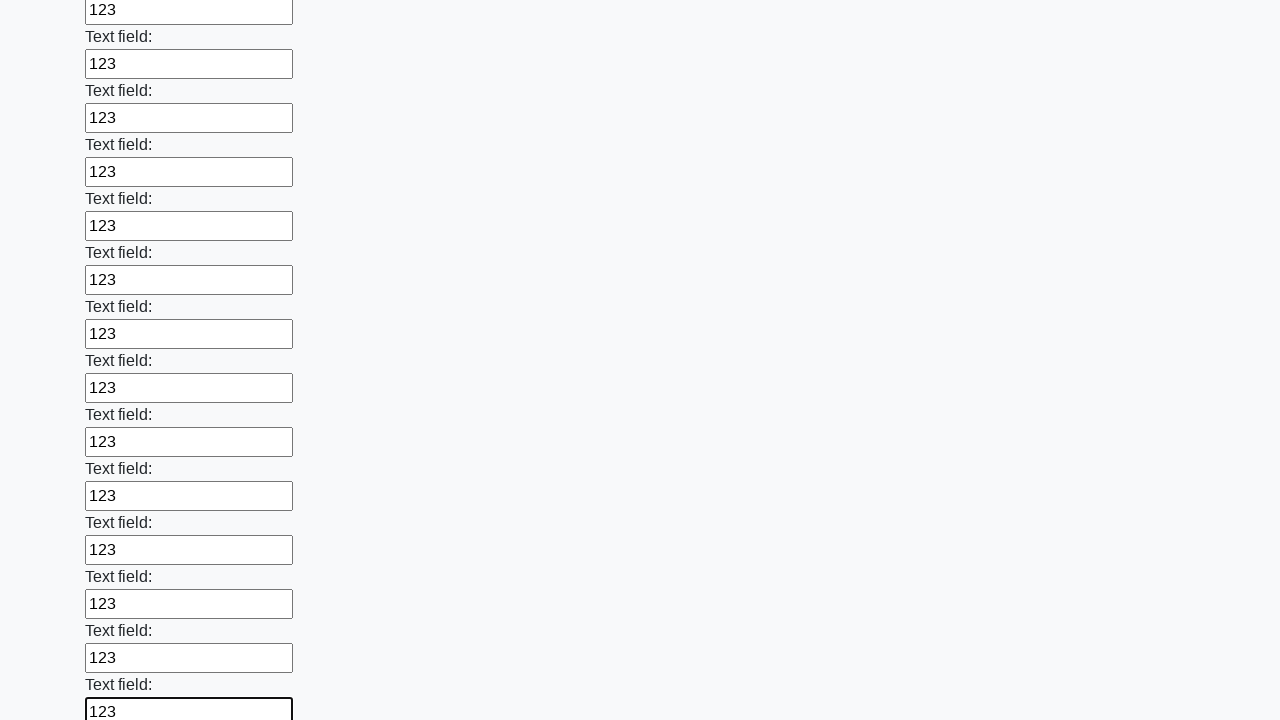

Filled an input field with value '123' on input >> nth=48
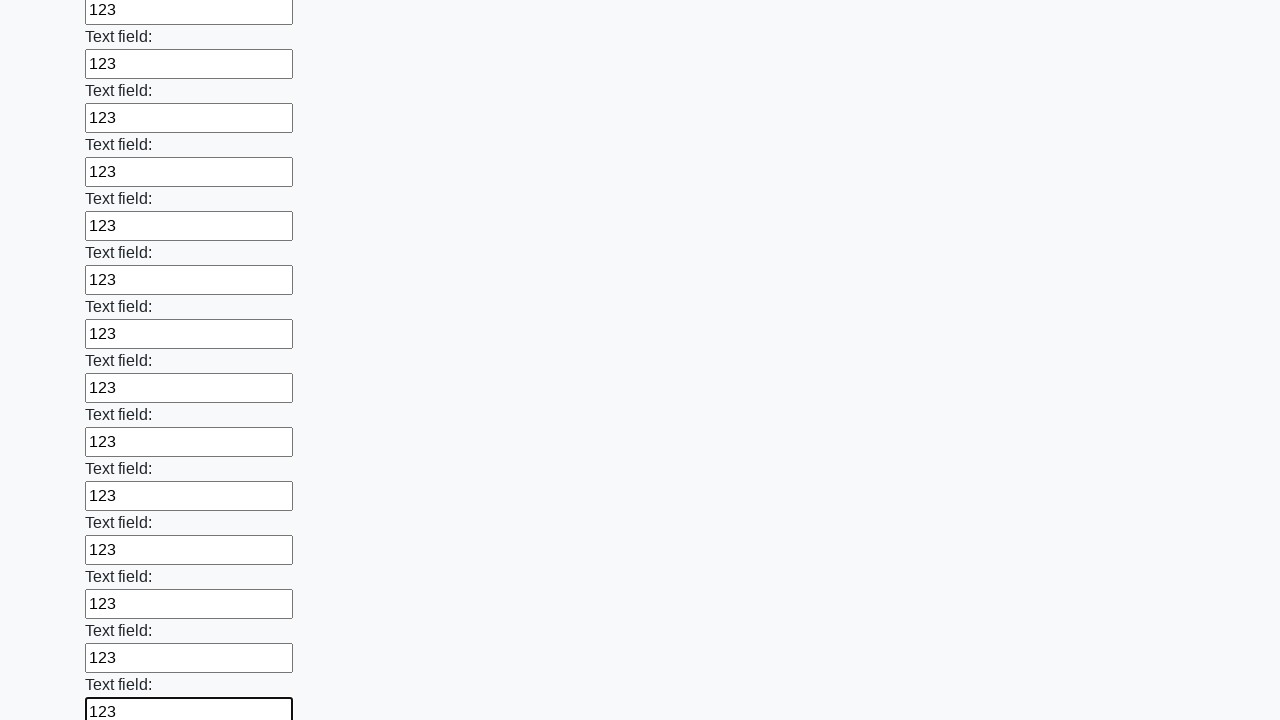

Filled an input field with value '123' on input >> nth=49
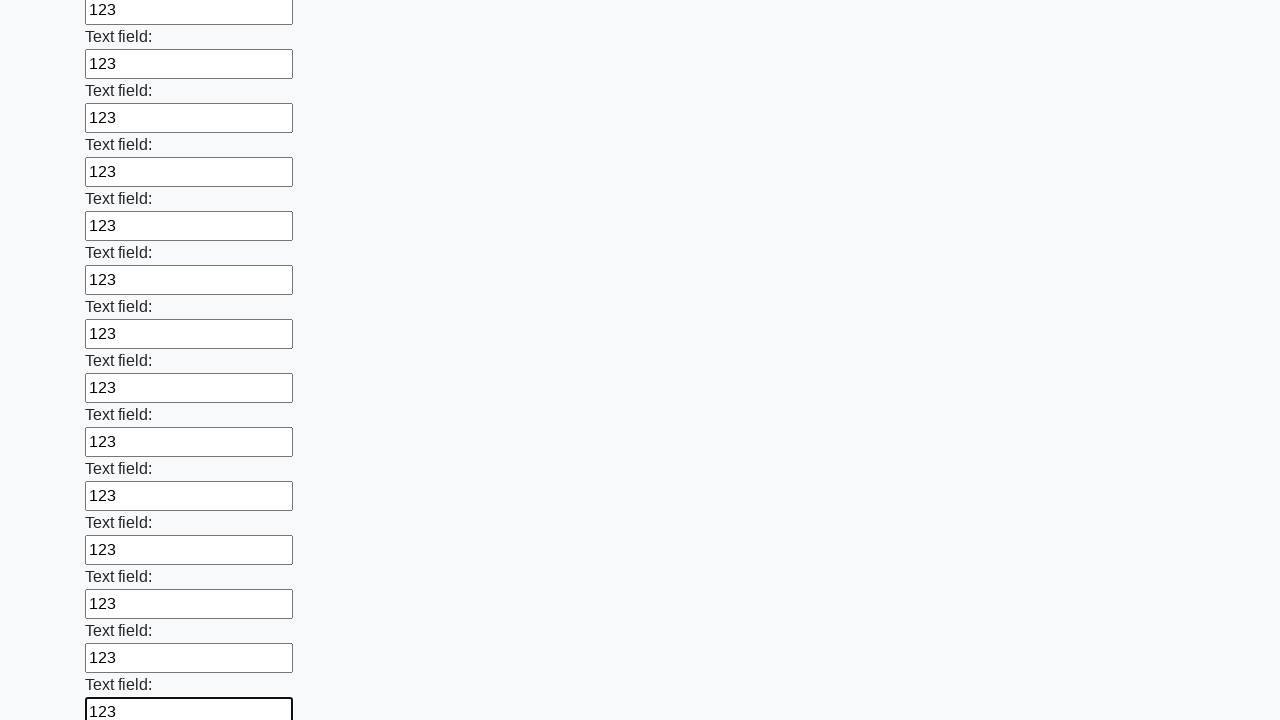

Filled an input field with value '123' on input >> nth=50
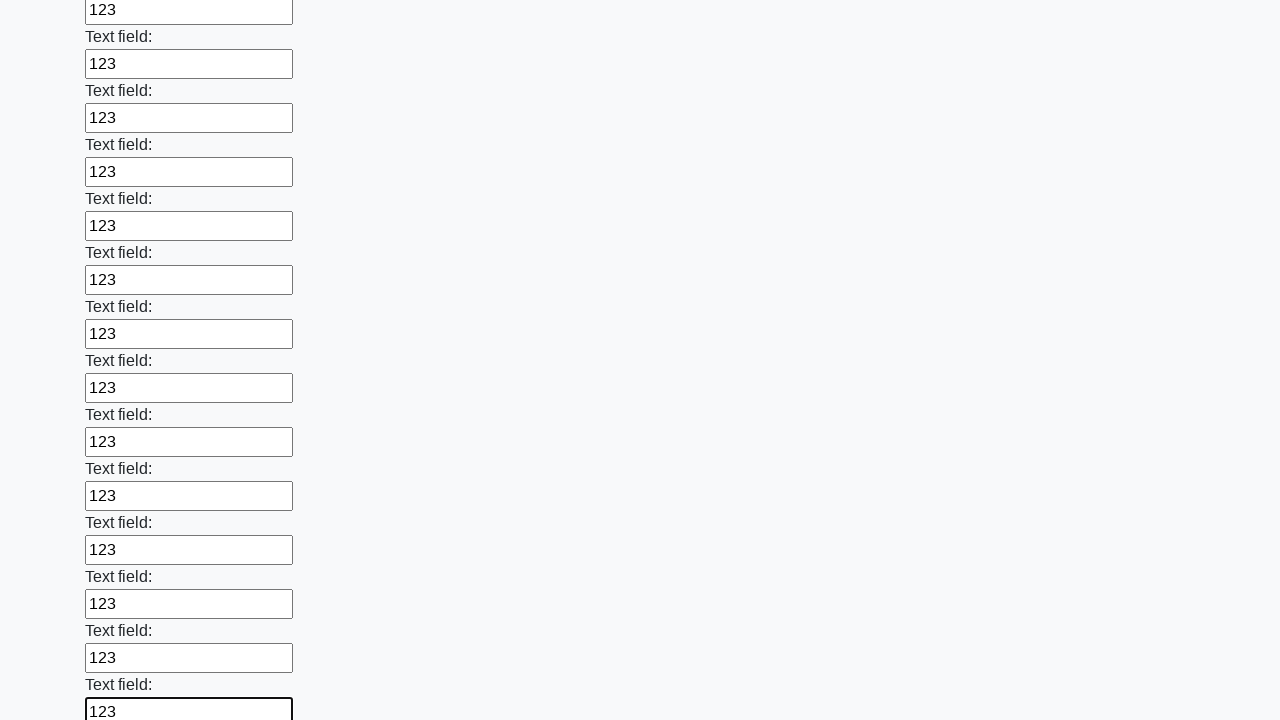

Filled an input field with value '123' on input >> nth=51
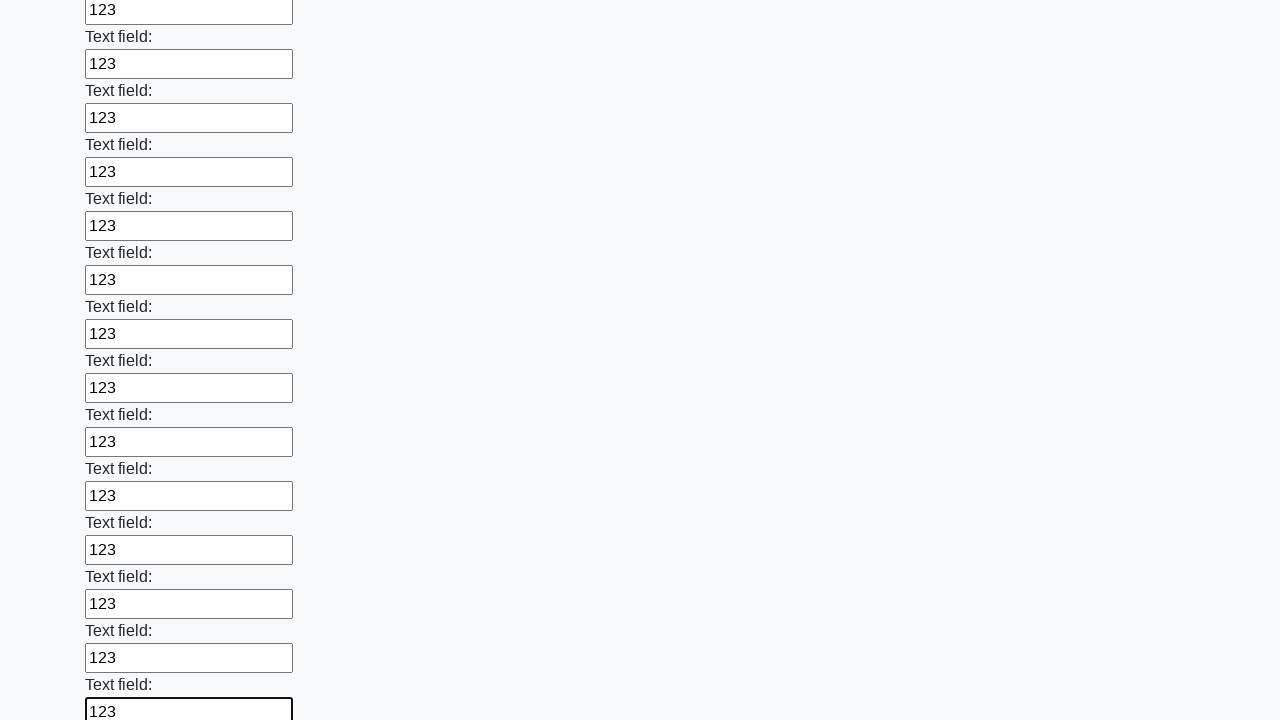

Filled an input field with value '123' on input >> nth=52
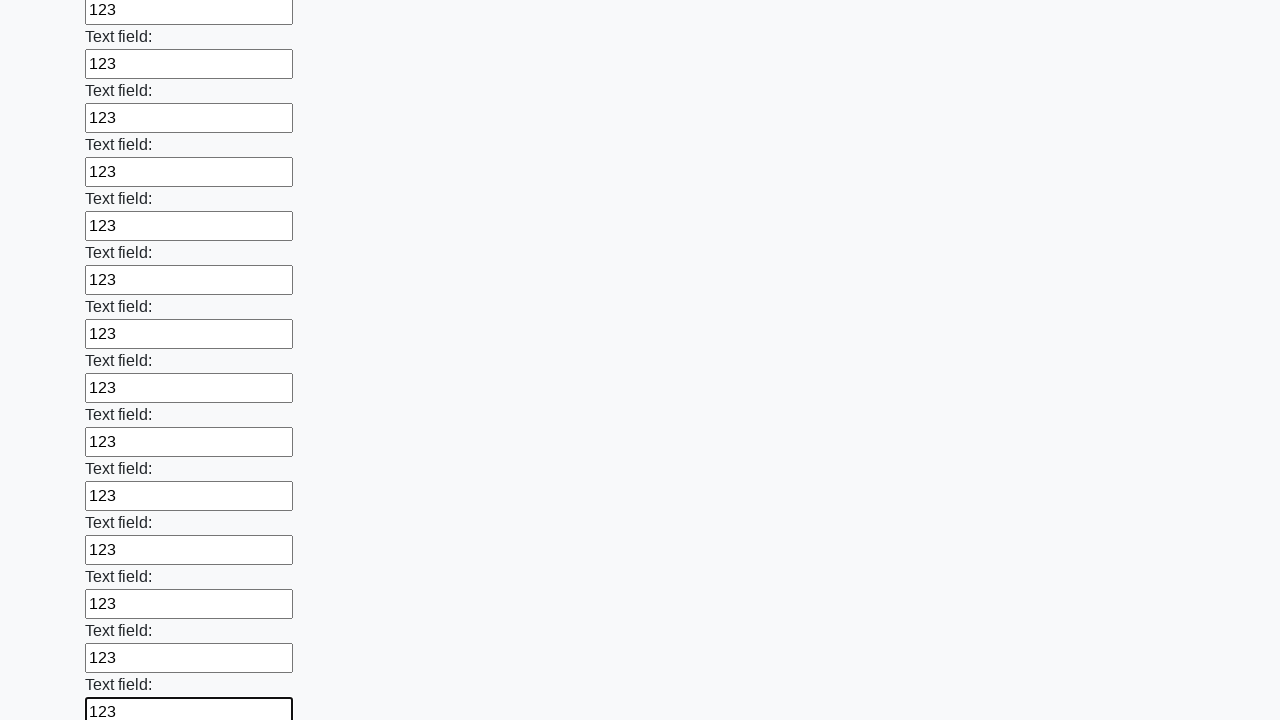

Filled an input field with value '123' on input >> nth=53
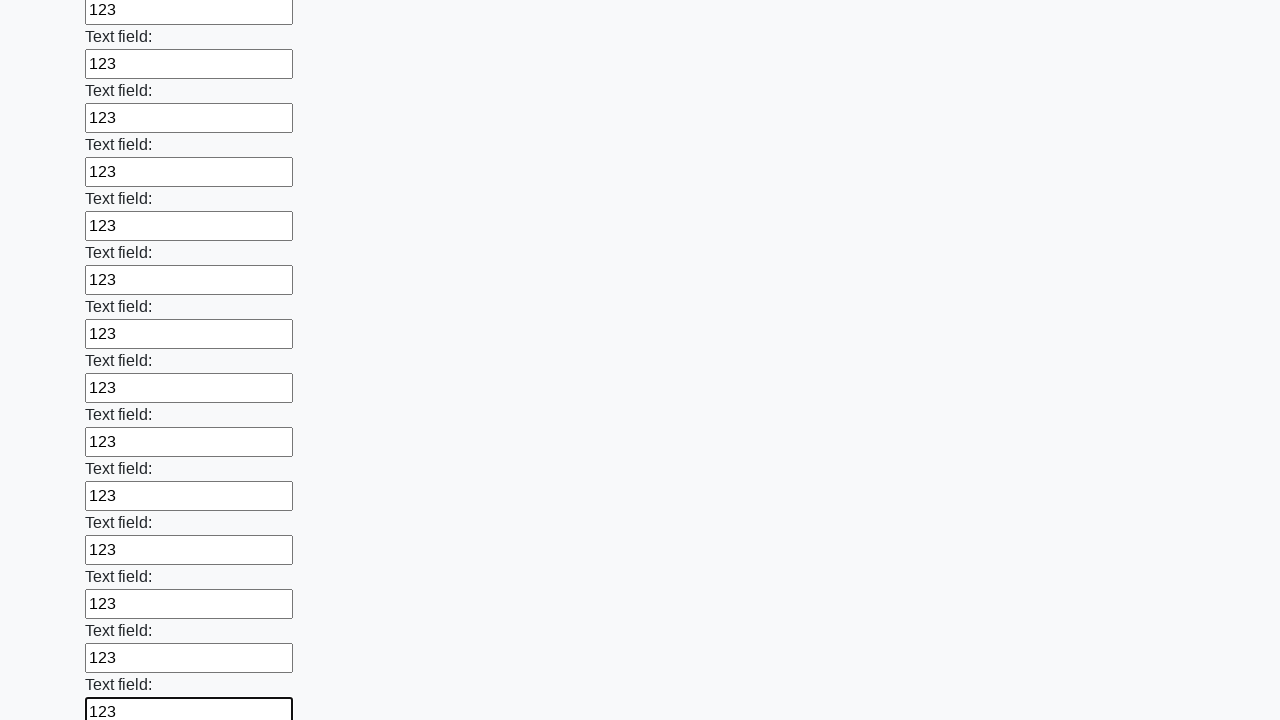

Filled an input field with value '123' on input >> nth=54
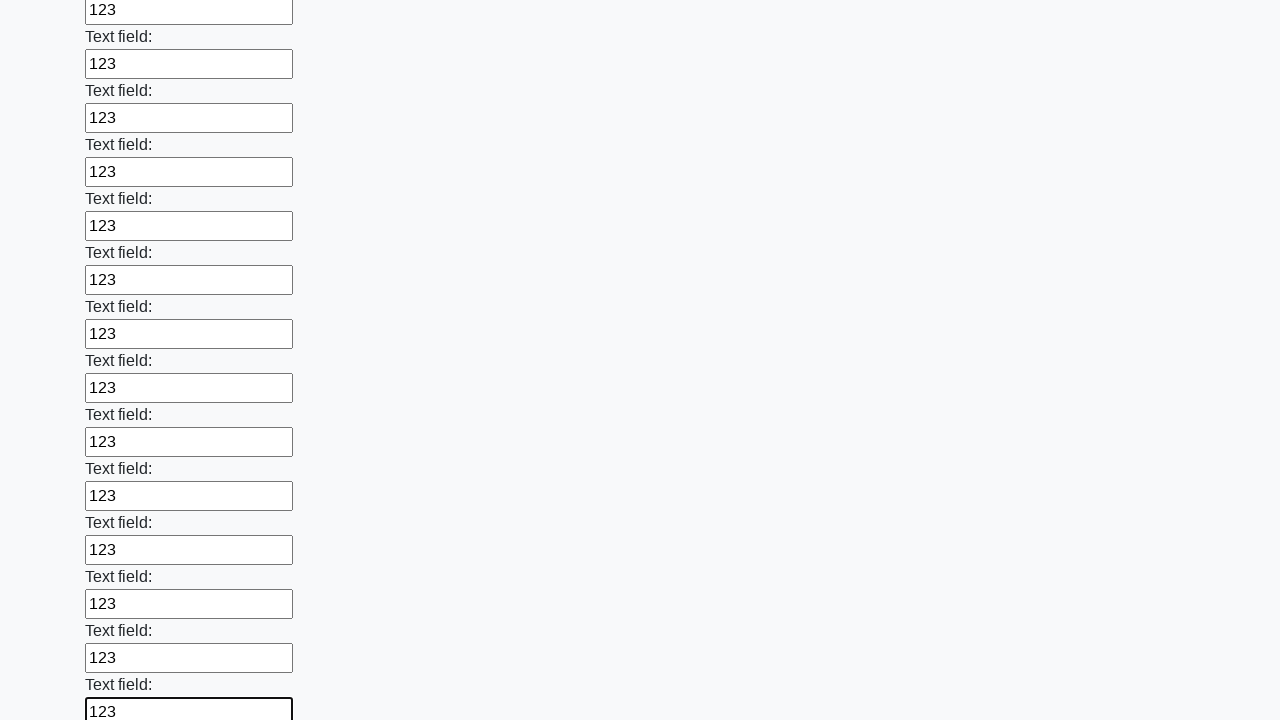

Filled an input field with value '123' on input >> nth=55
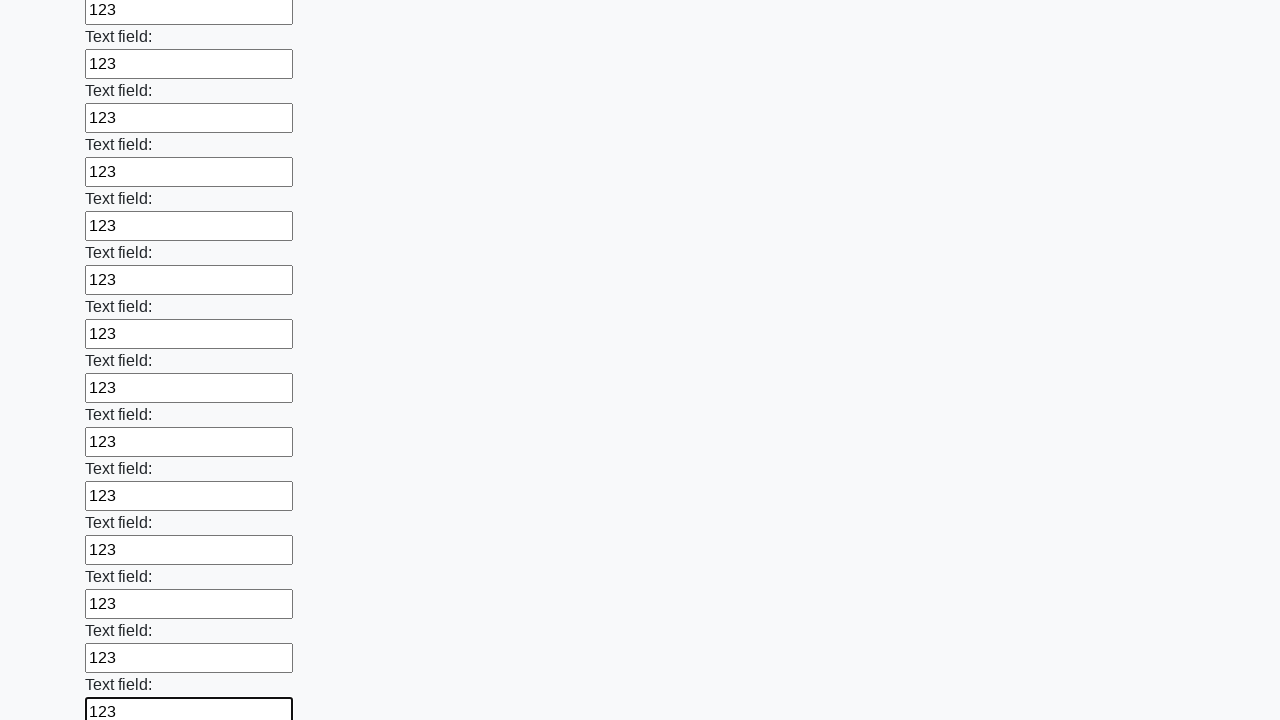

Filled an input field with value '123' on input >> nth=56
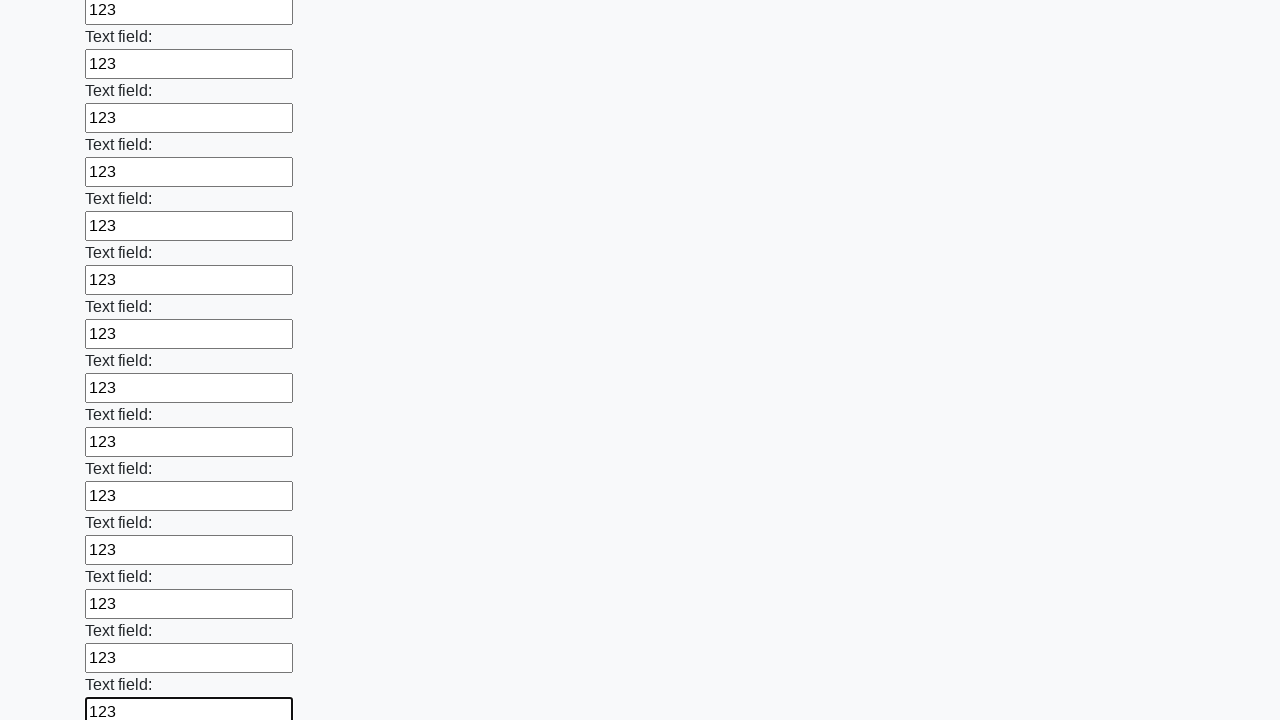

Filled an input field with value '123' on input >> nth=57
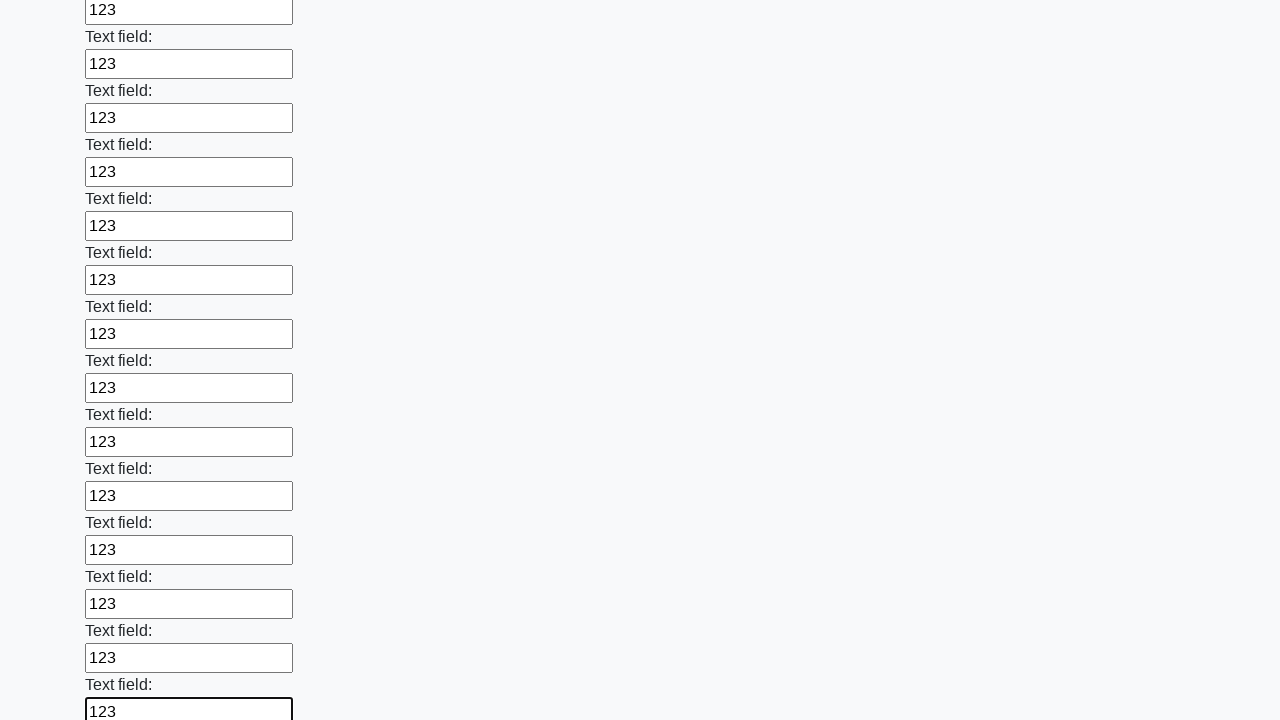

Filled an input field with value '123' on input >> nth=58
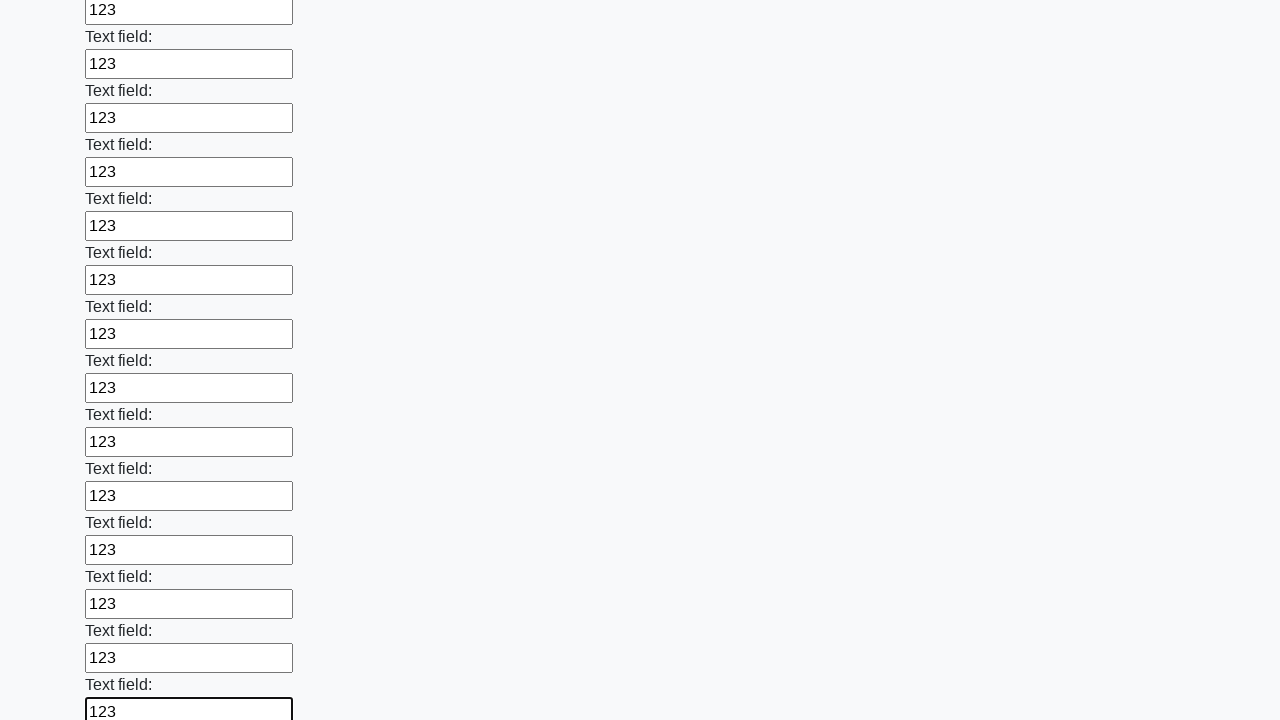

Filled an input field with value '123' on input >> nth=59
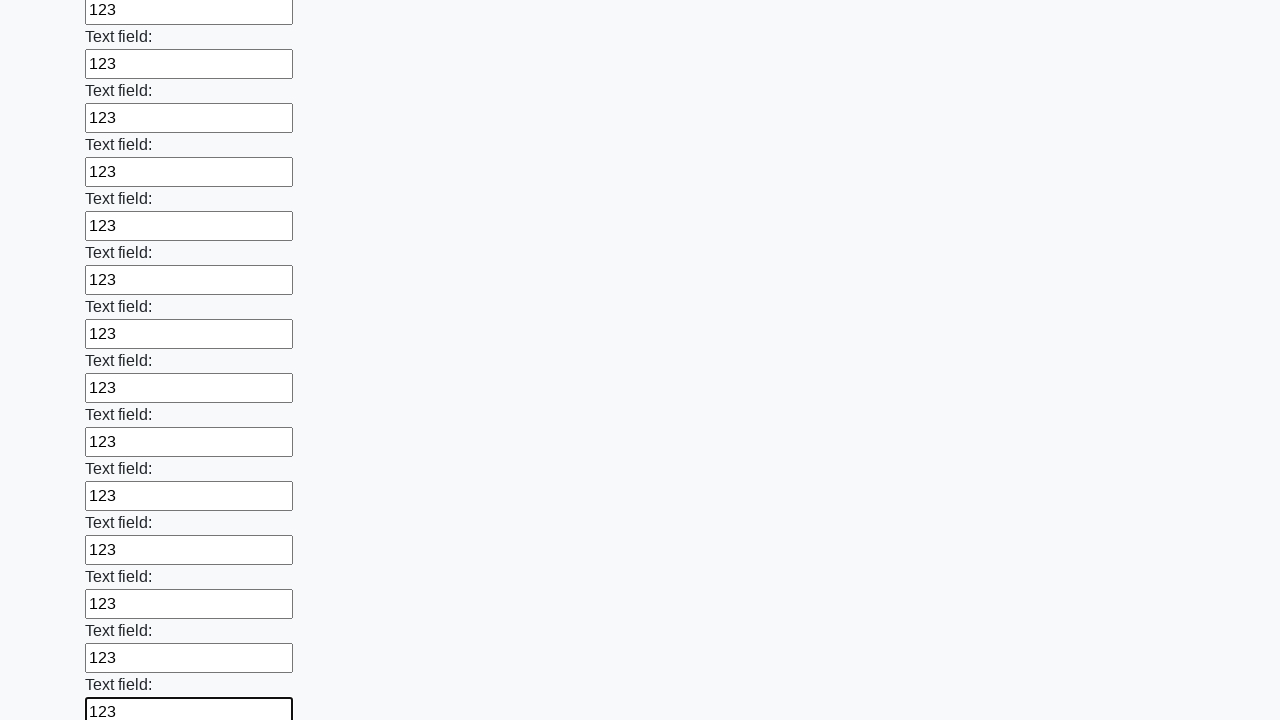

Filled an input field with value '123' on input >> nth=60
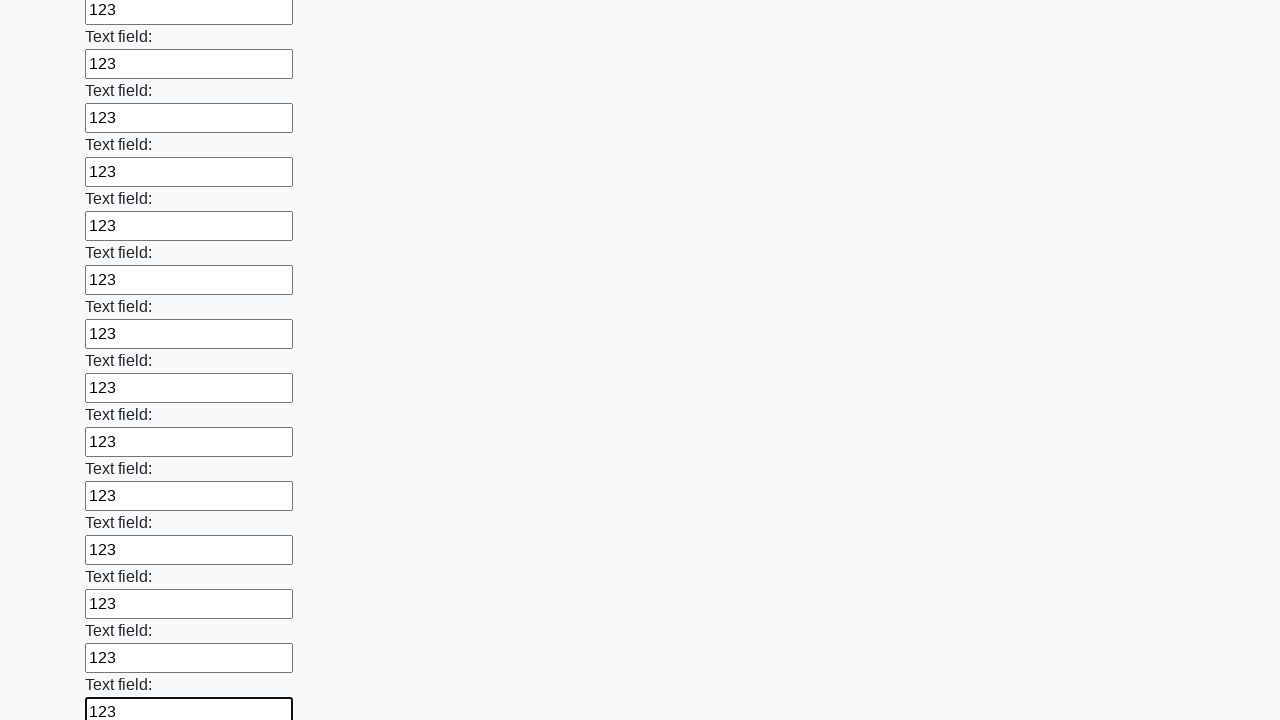

Filled an input field with value '123' on input >> nth=61
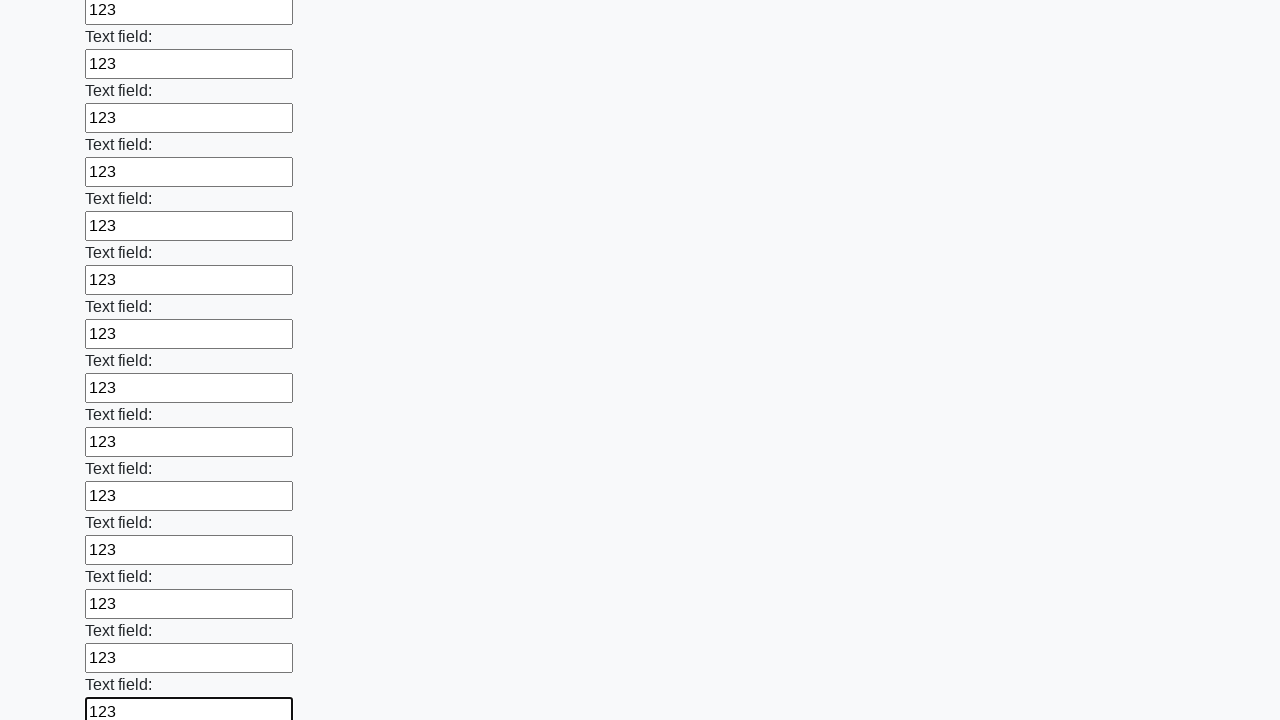

Filled an input field with value '123' on input >> nth=62
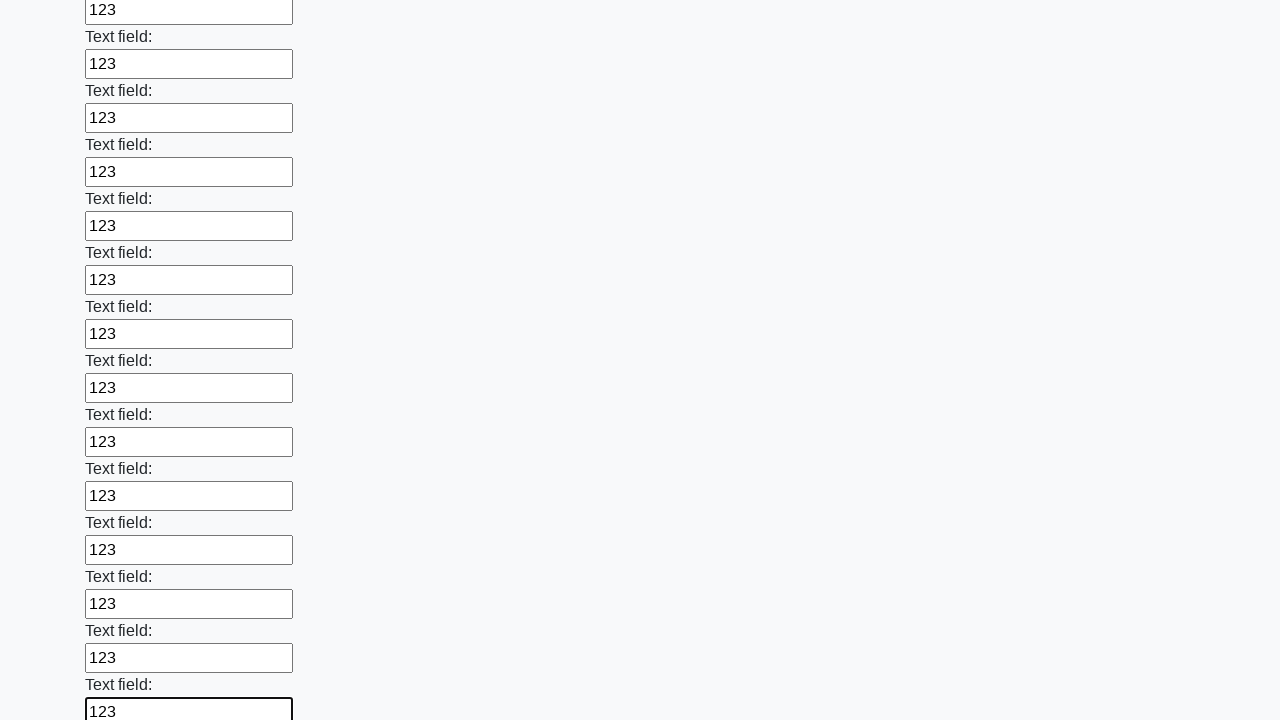

Filled an input field with value '123' on input >> nth=63
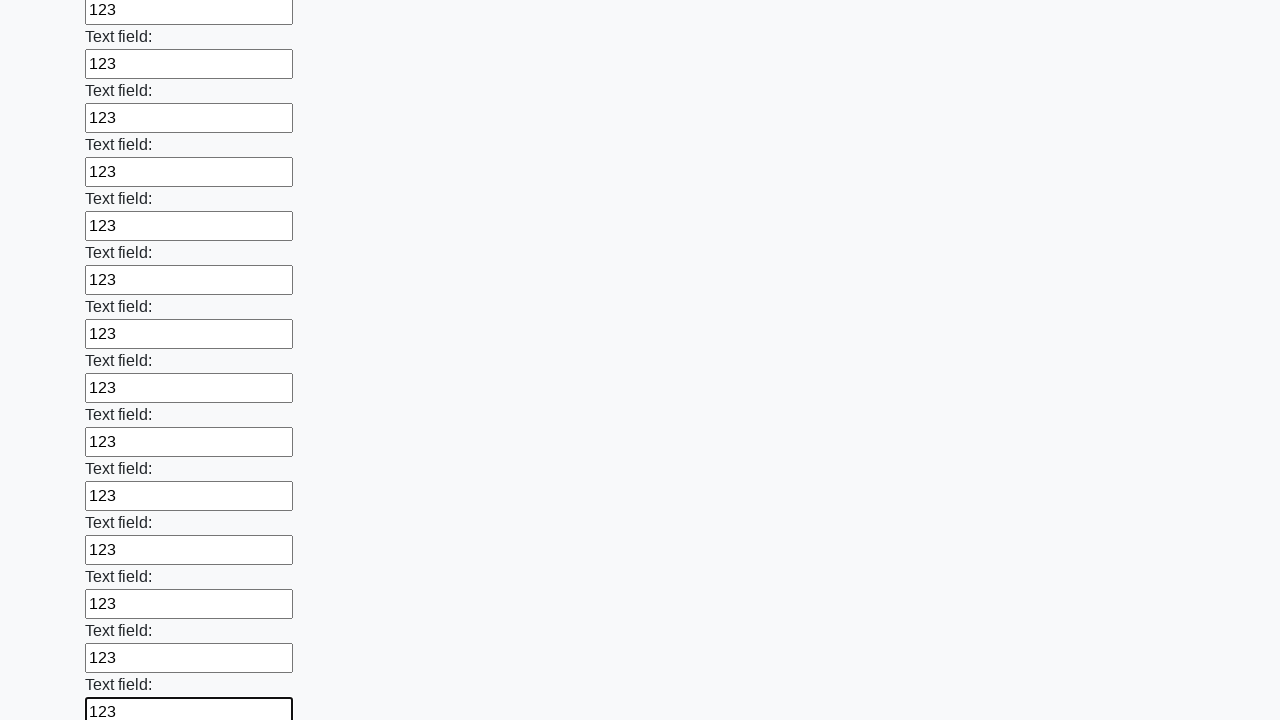

Filled an input field with value '123' on input >> nth=64
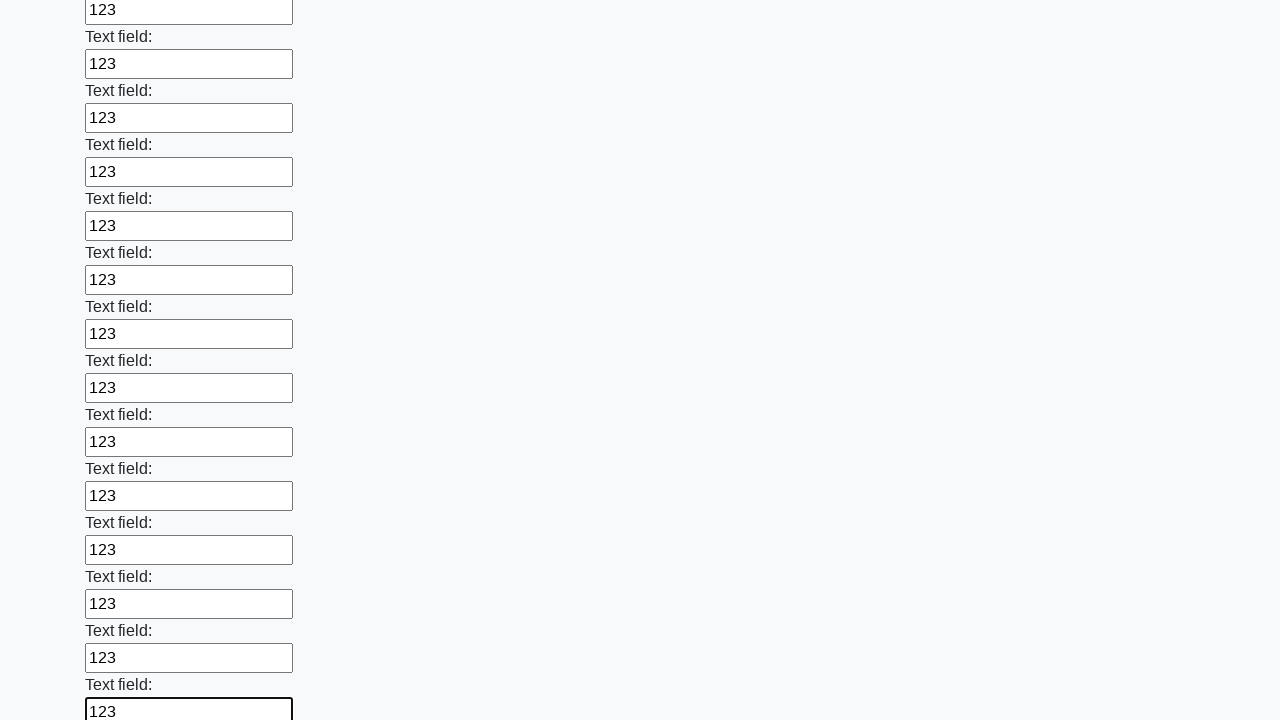

Filled an input field with value '123' on input >> nth=65
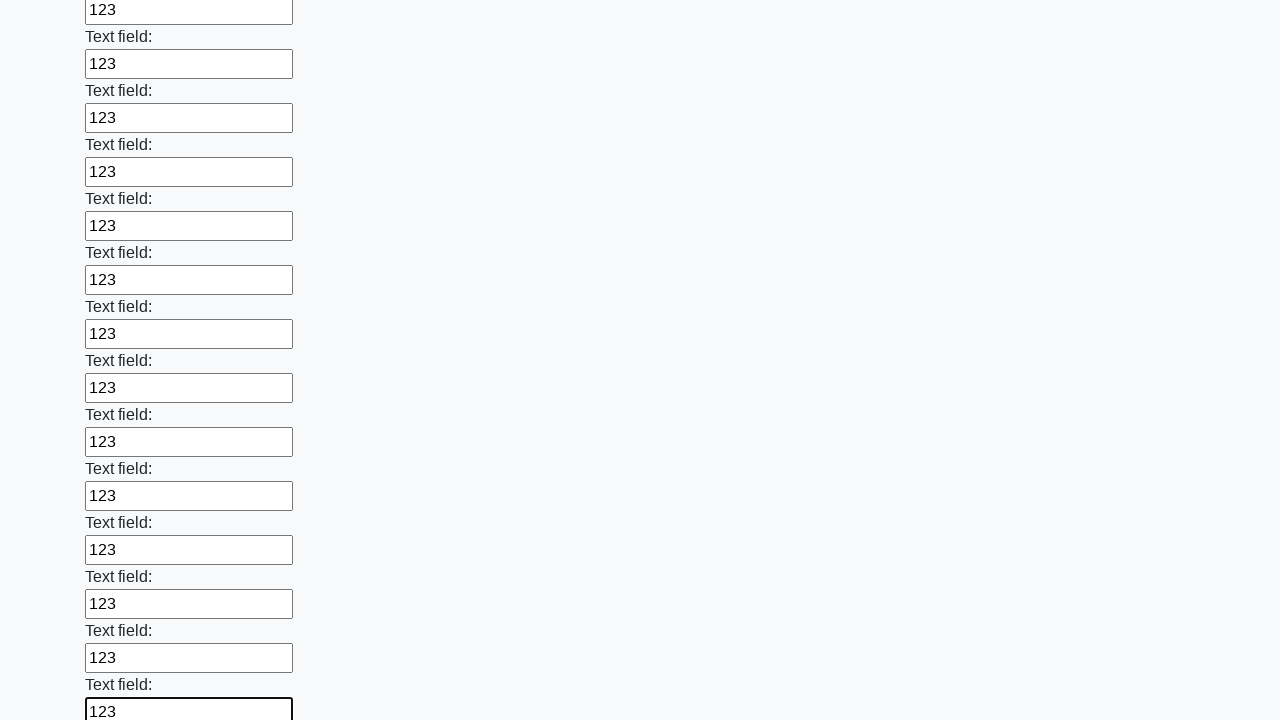

Filled an input field with value '123' on input >> nth=66
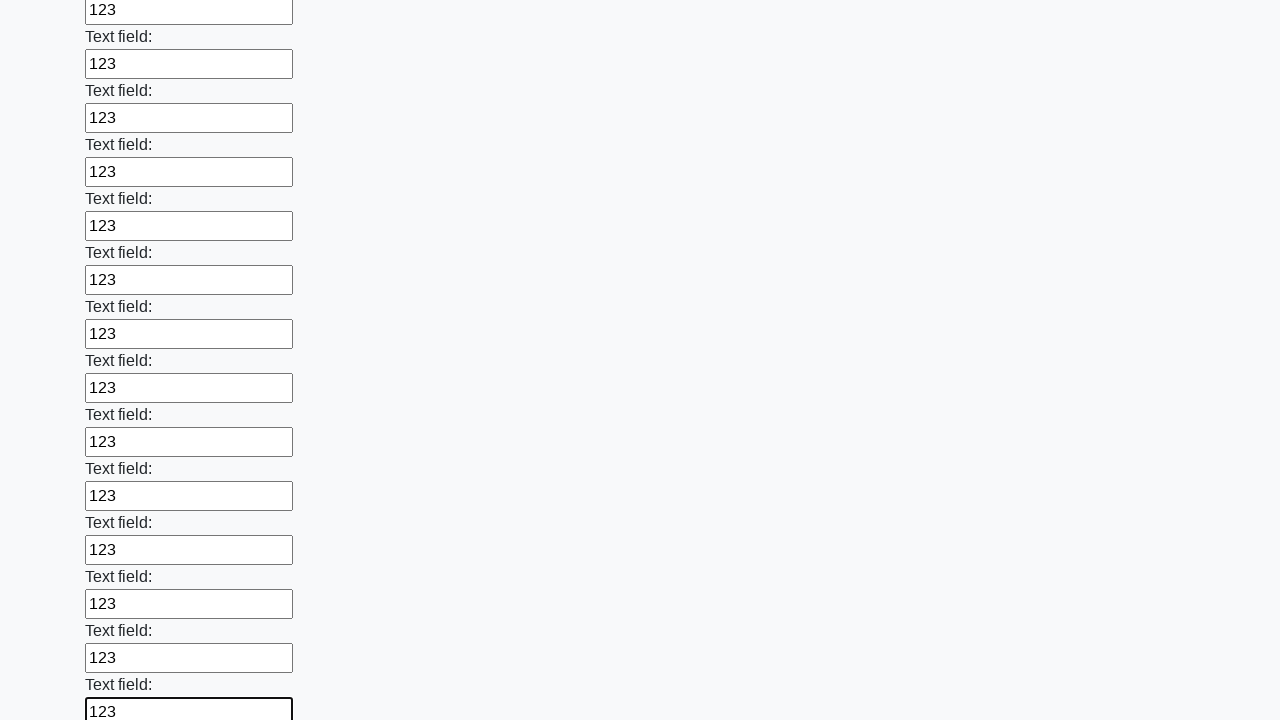

Filled an input field with value '123' on input >> nth=67
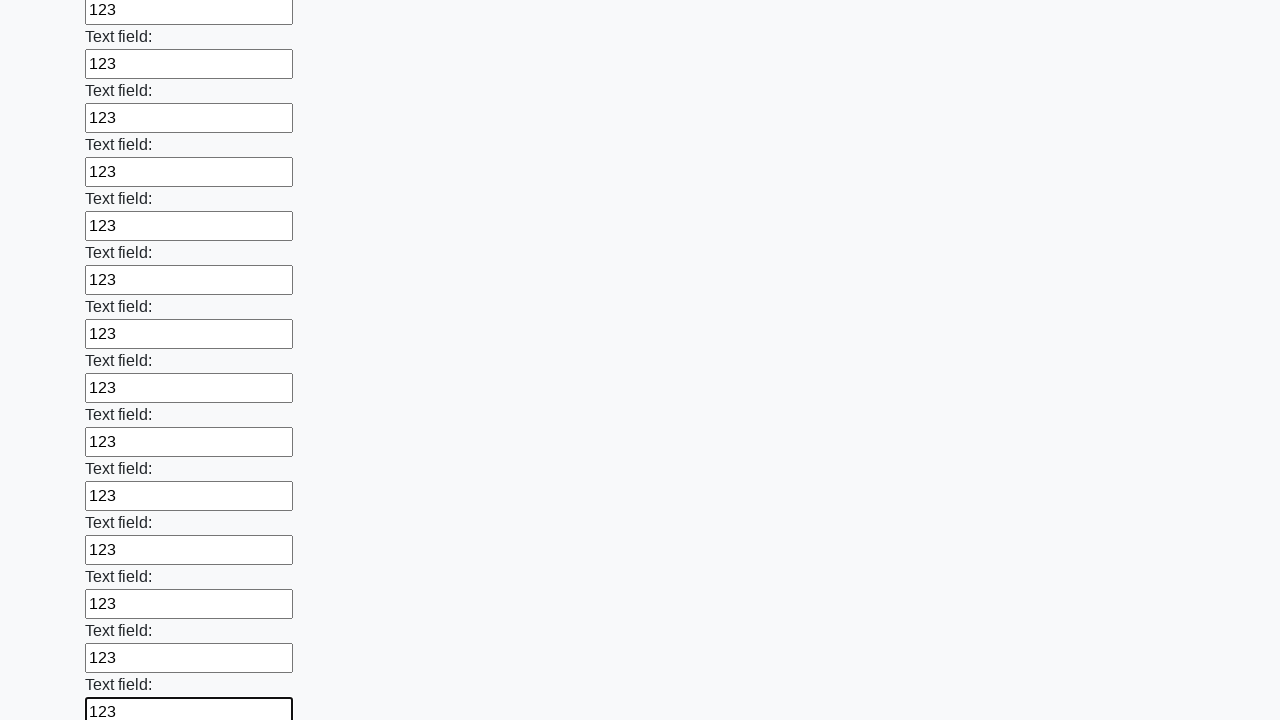

Filled an input field with value '123' on input >> nth=68
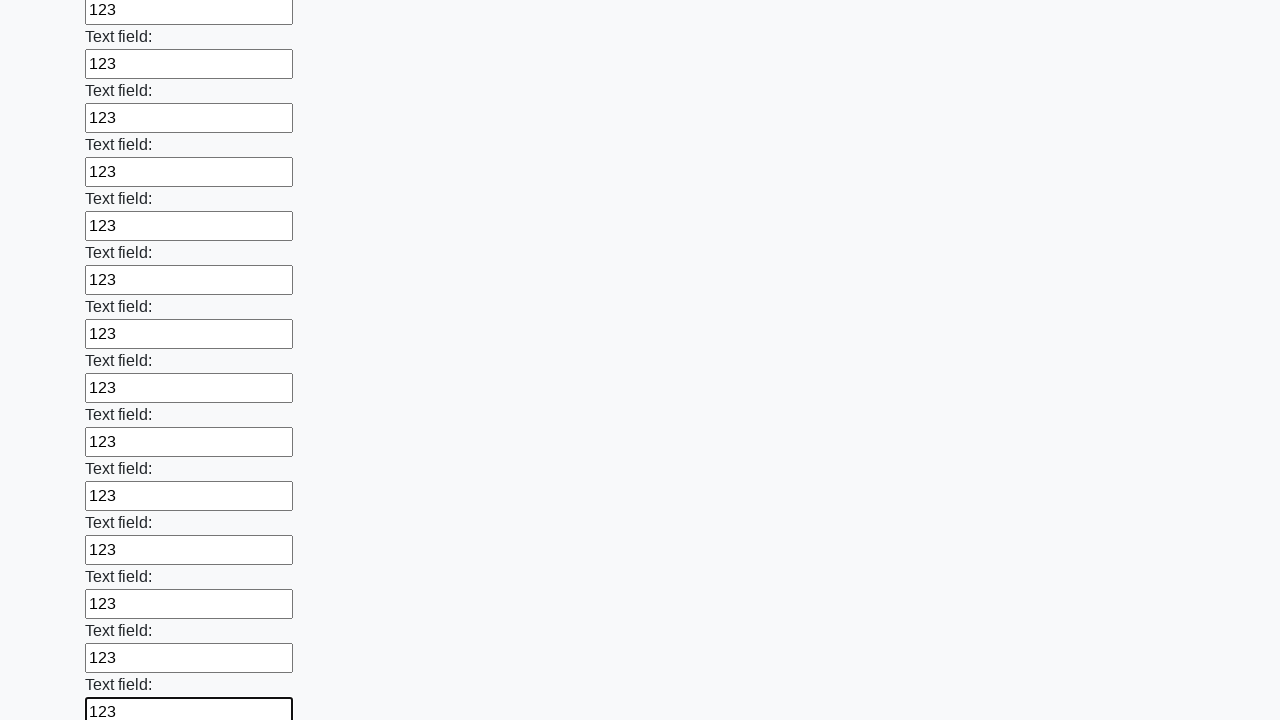

Filled an input field with value '123' on input >> nth=69
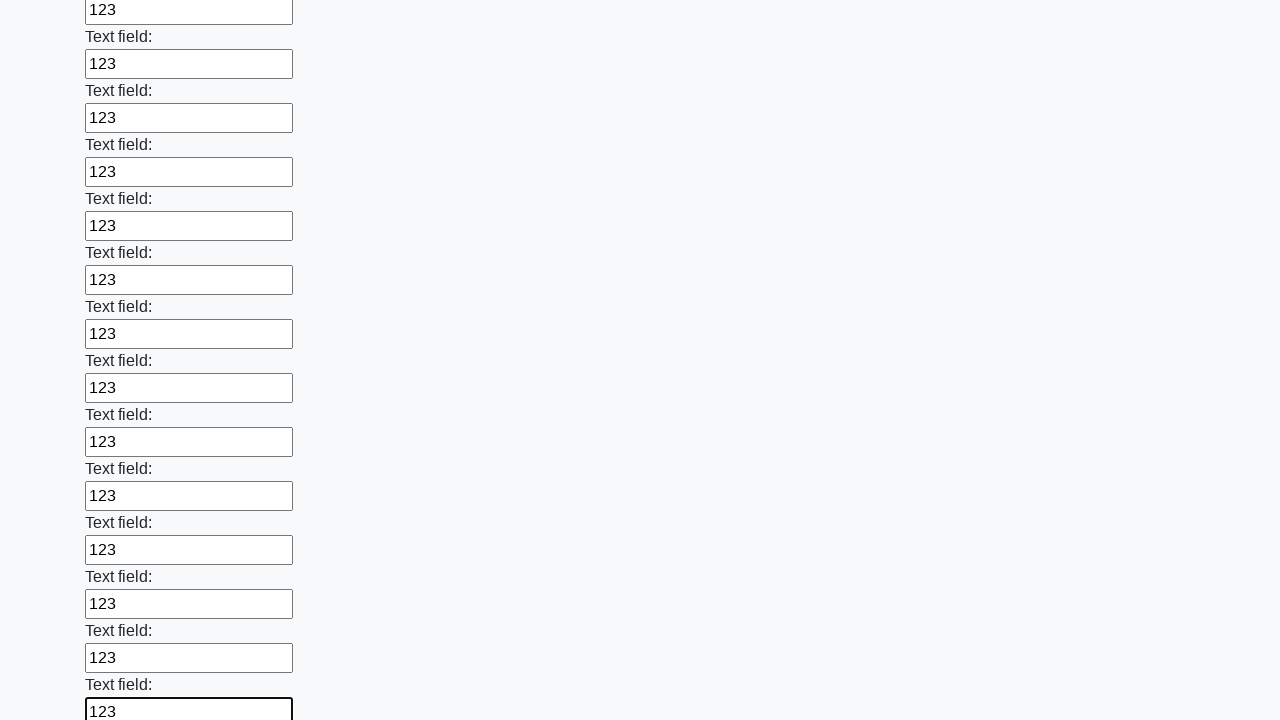

Filled an input field with value '123' on input >> nth=70
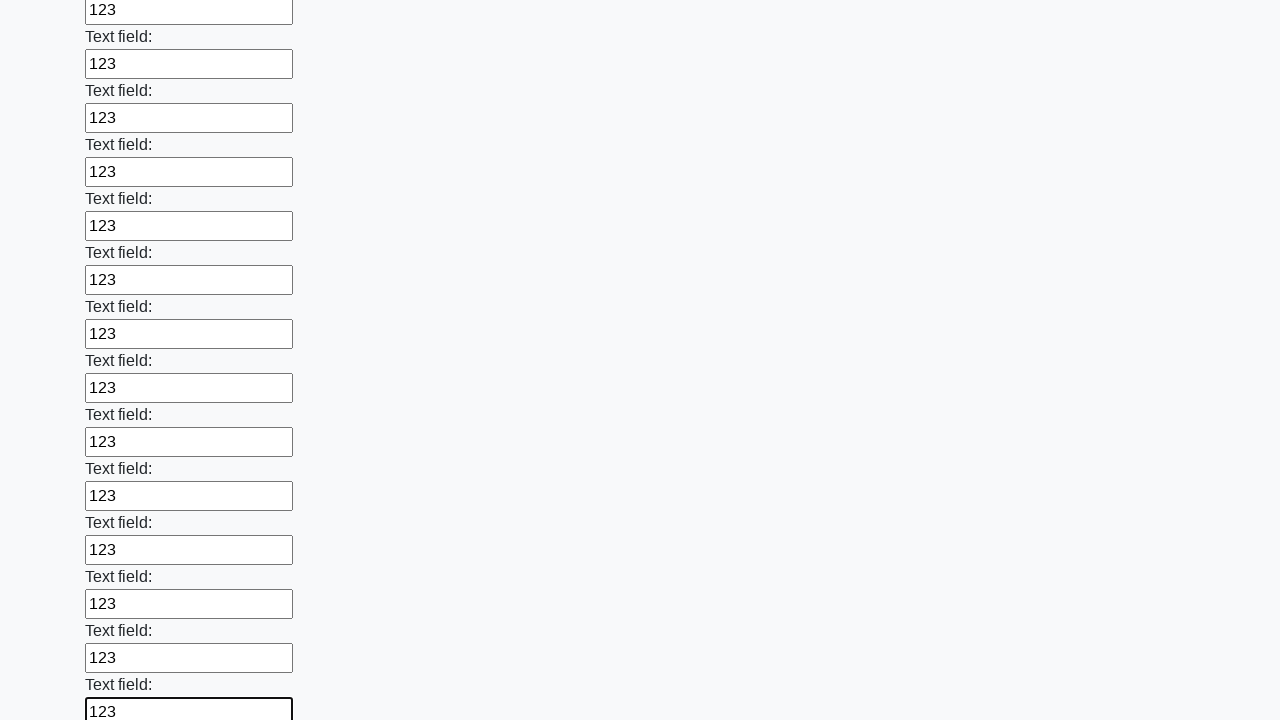

Filled an input field with value '123' on input >> nth=71
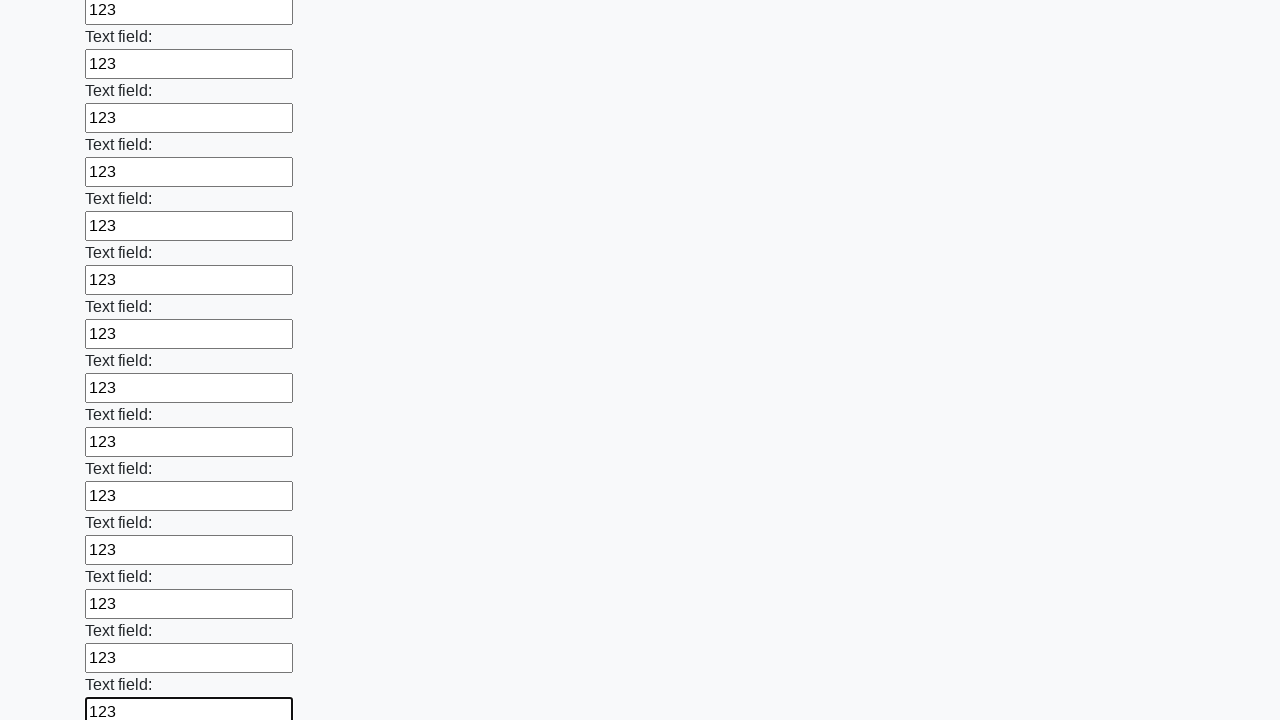

Filled an input field with value '123' on input >> nth=72
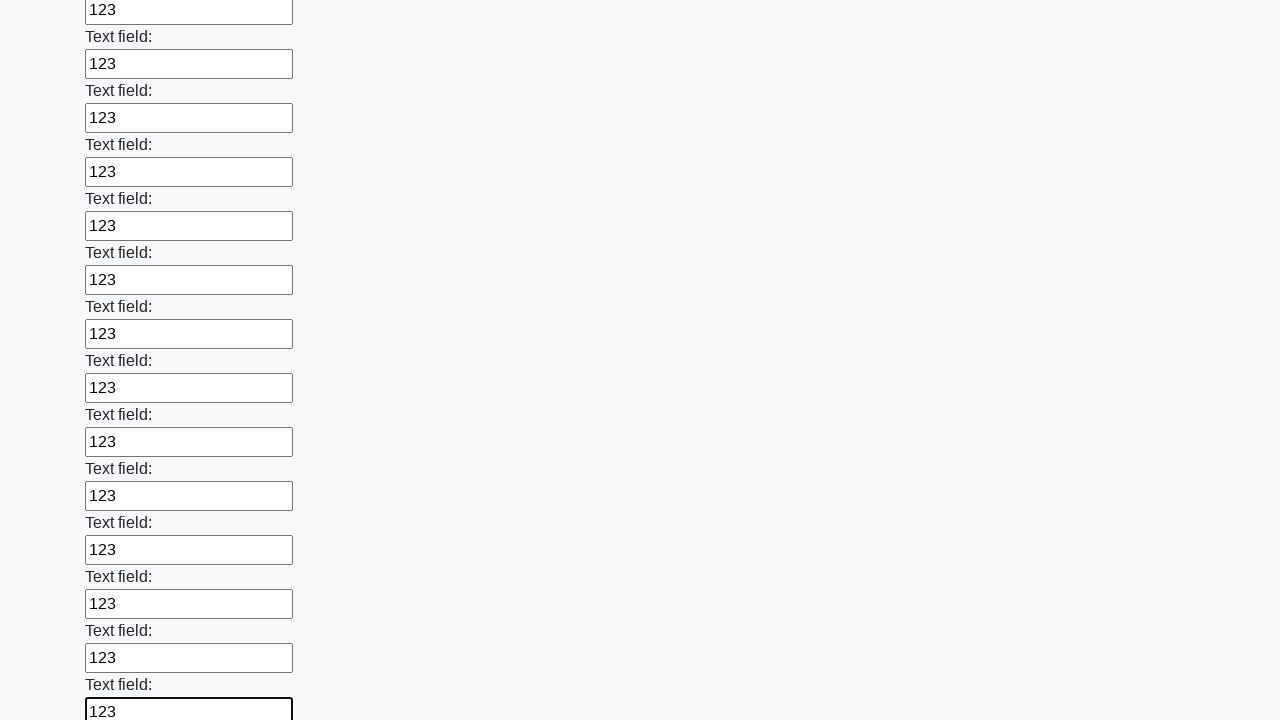

Filled an input field with value '123' on input >> nth=73
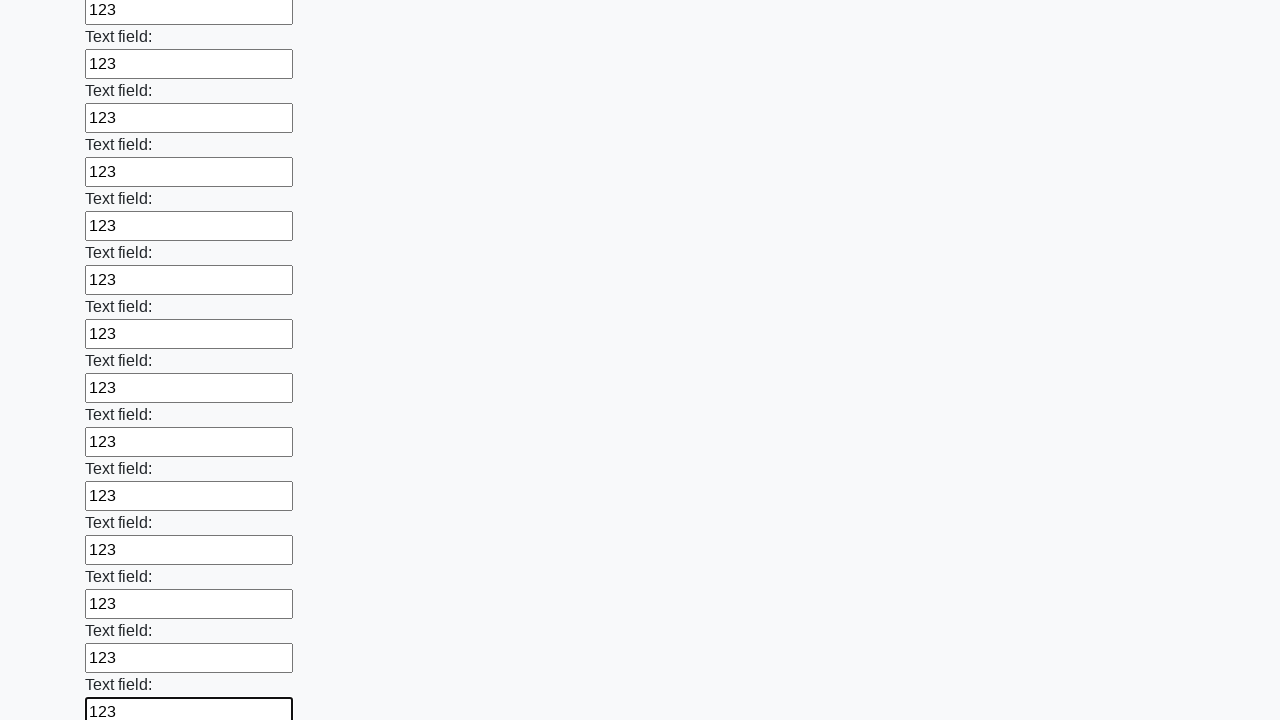

Filled an input field with value '123' on input >> nth=74
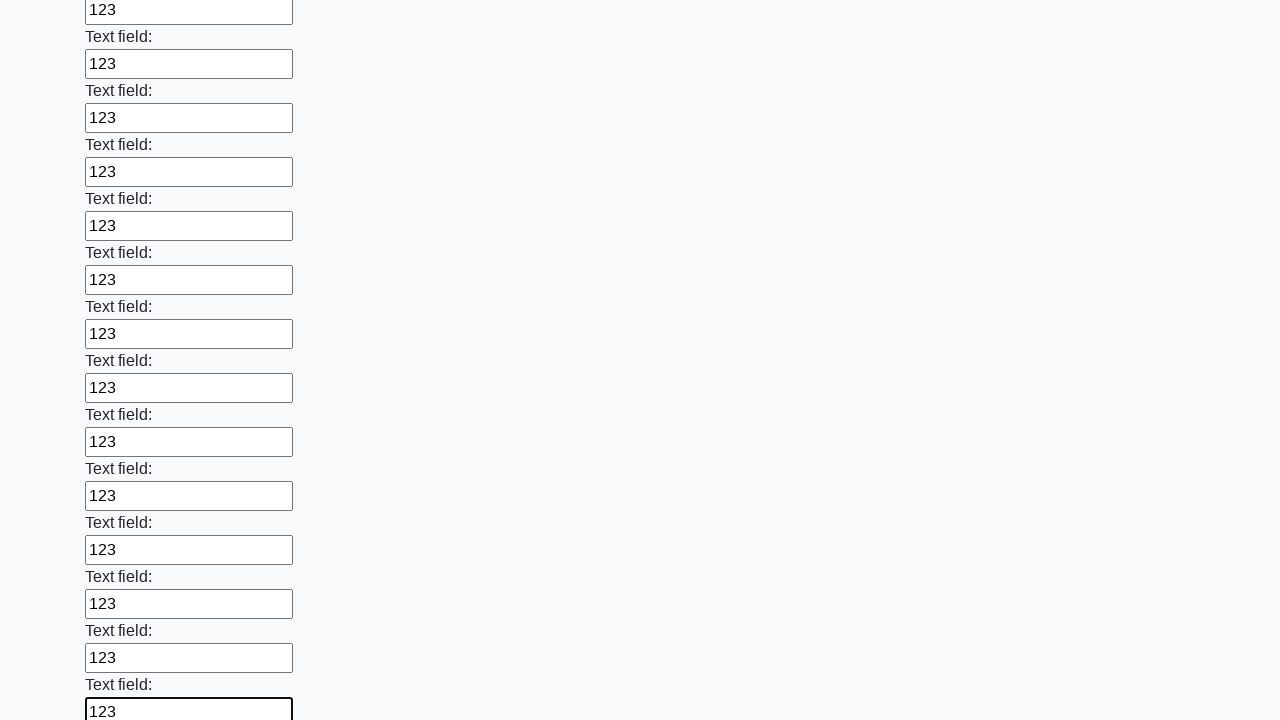

Filled an input field with value '123' on input >> nth=75
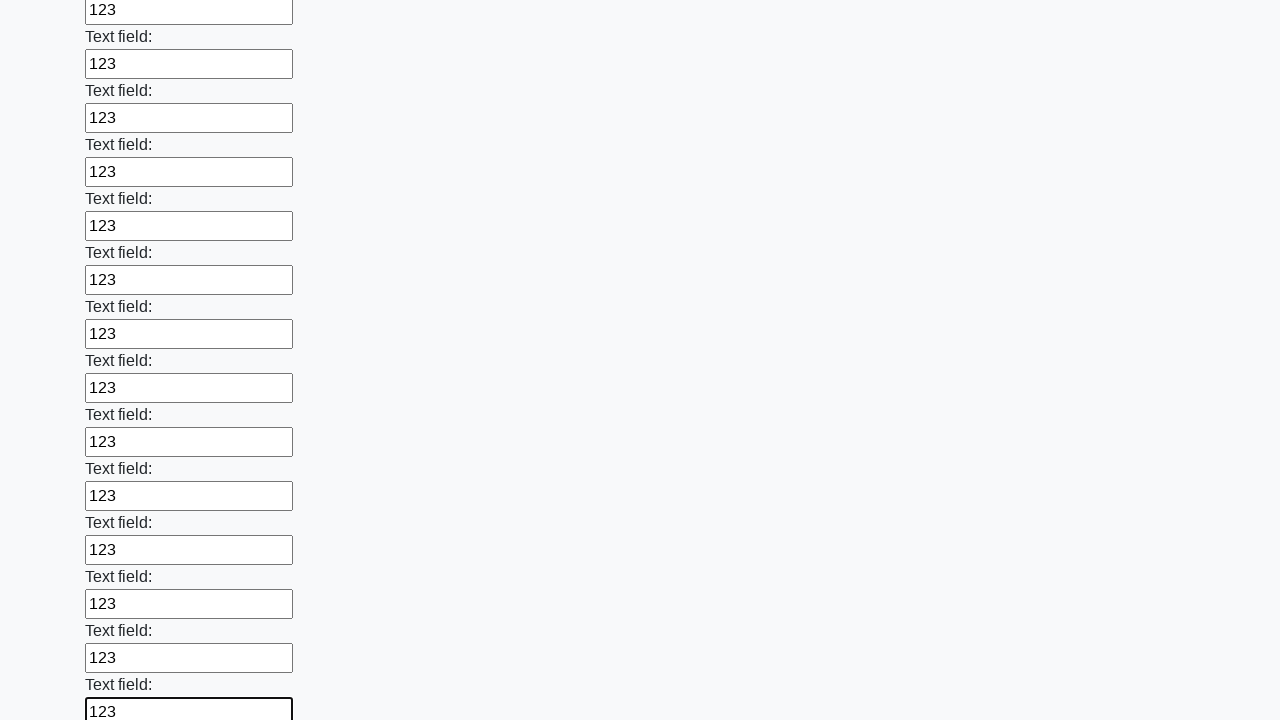

Filled an input field with value '123' on input >> nth=76
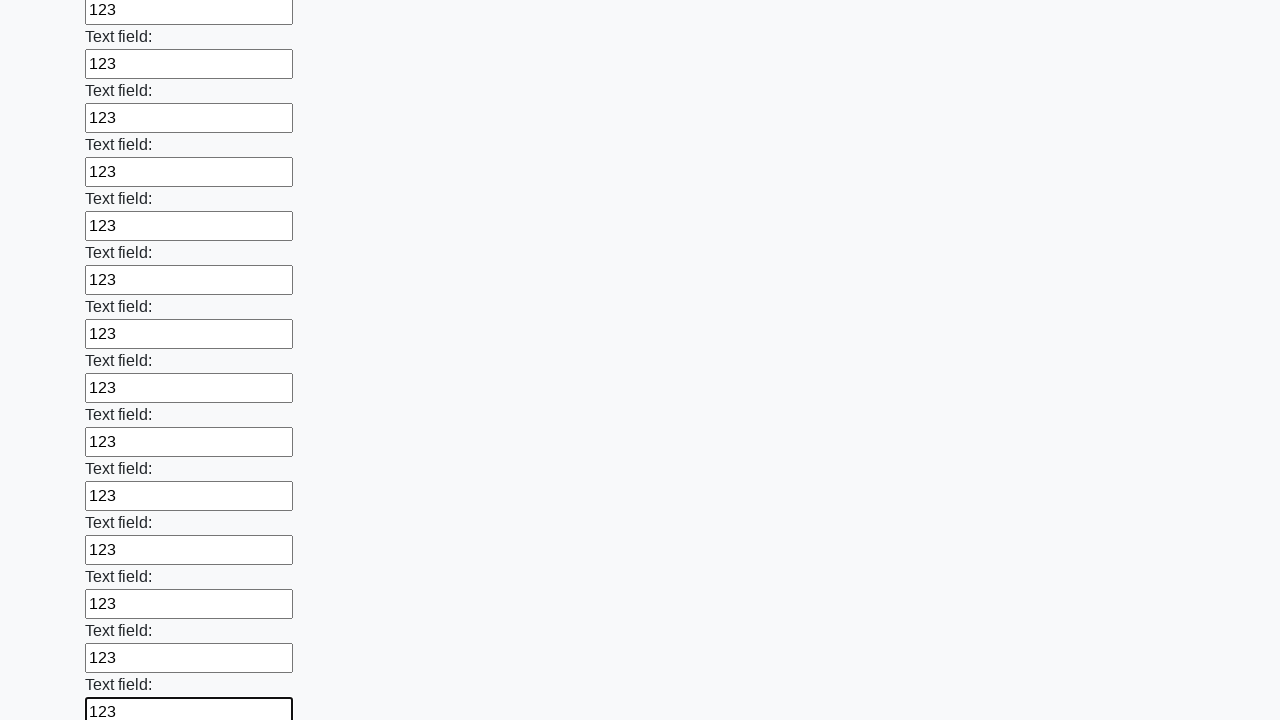

Filled an input field with value '123' on input >> nth=77
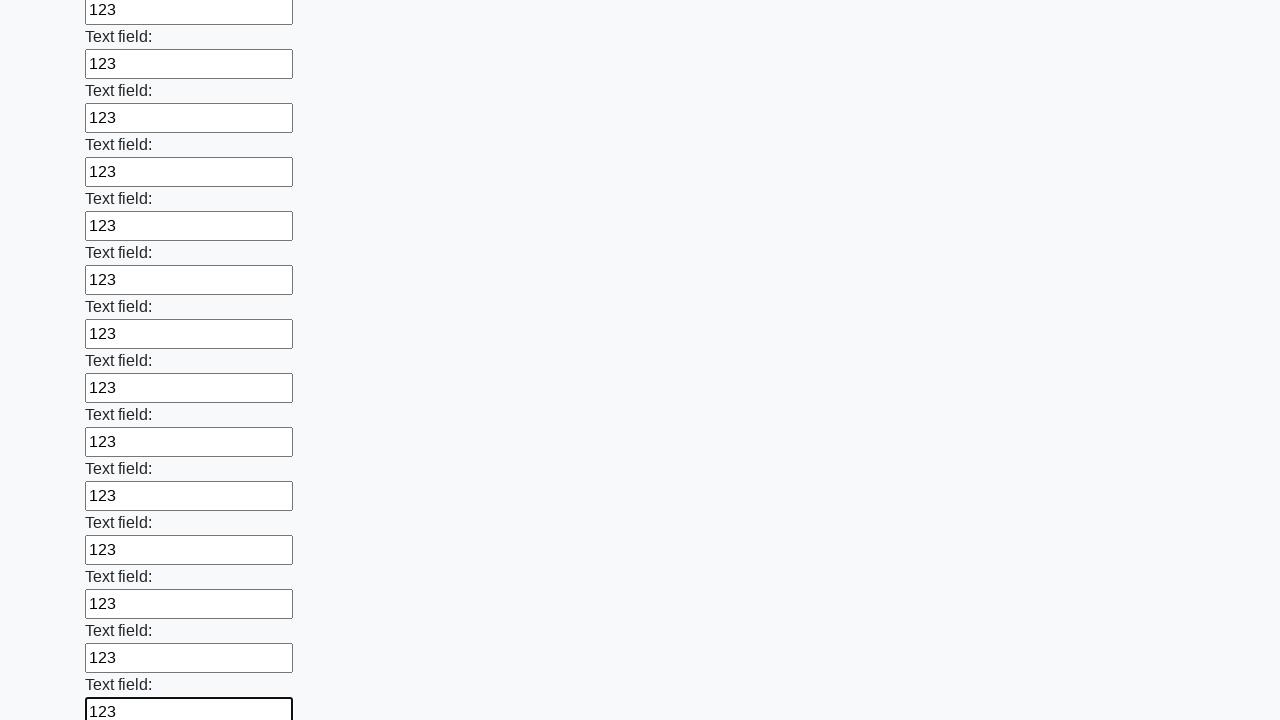

Filled an input field with value '123' on input >> nth=78
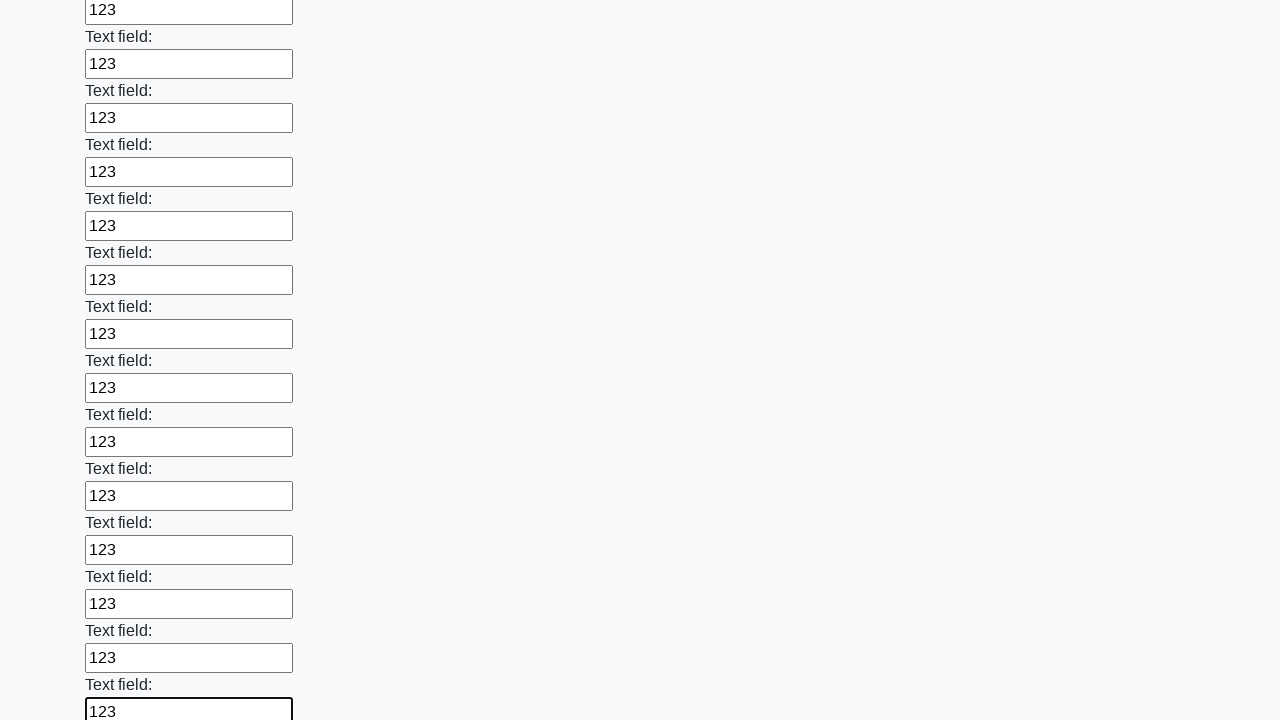

Filled an input field with value '123' on input >> nth=79
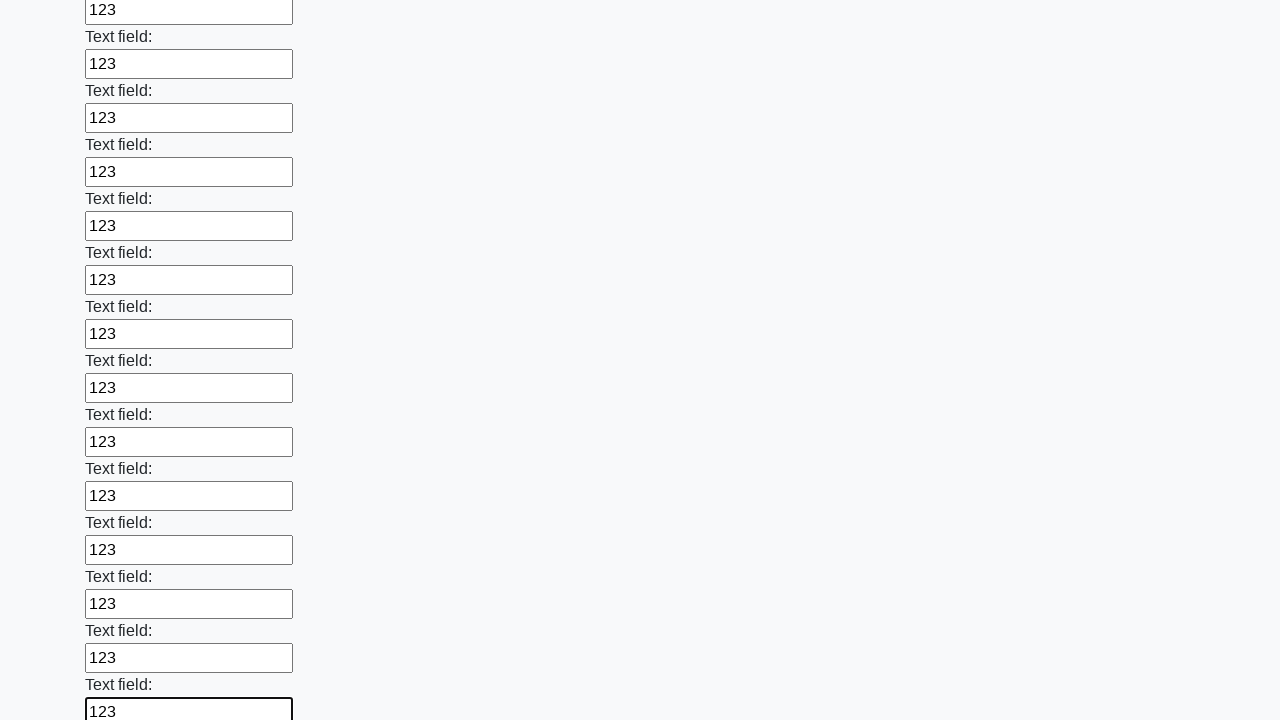

Filled an input field with value '123' on input >> nth=80
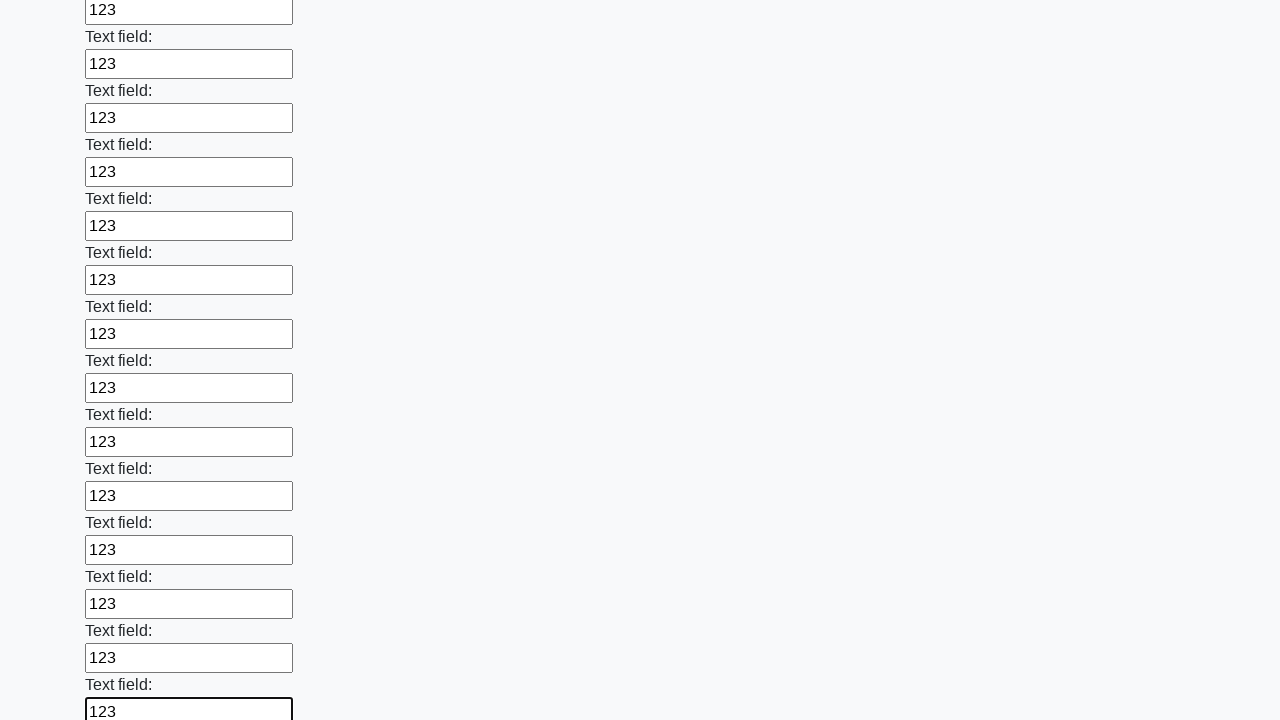

Filled an input field with value '123' on input >> nth=81
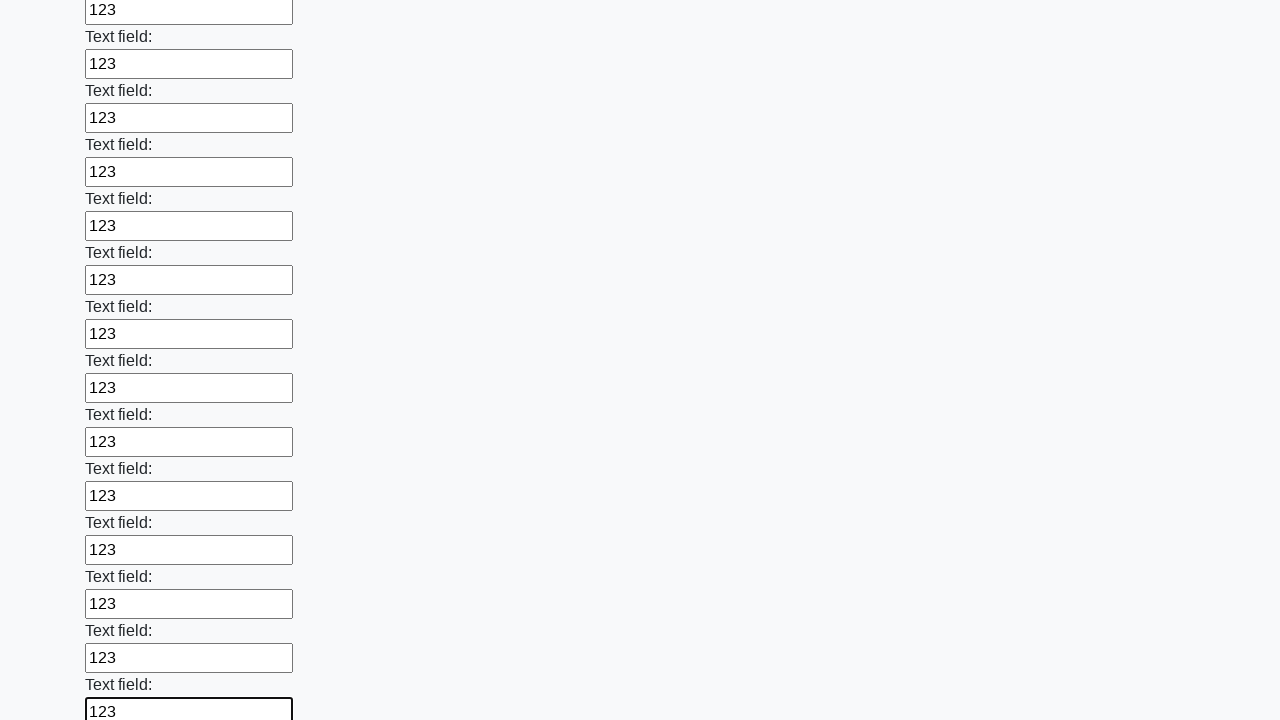

Filled an input field with value '123' on input >> nth=82
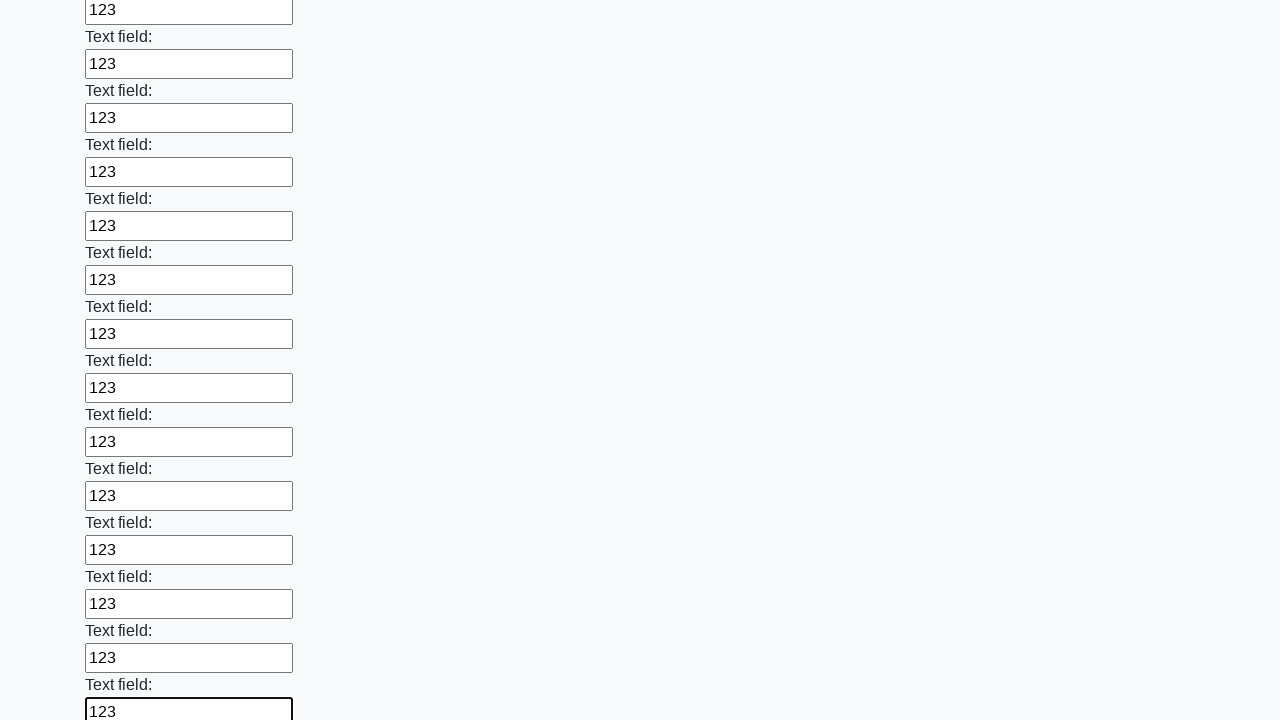

Filled an input field with value '123' on input >> nth=83
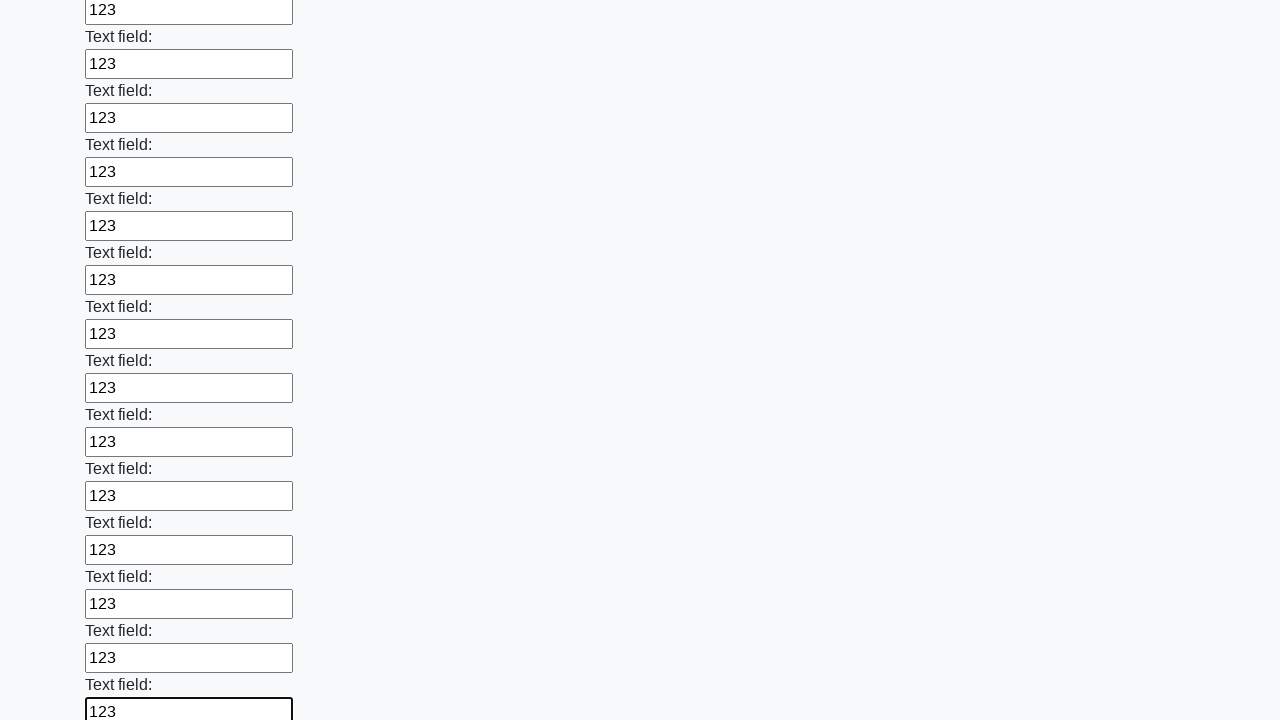

Filled an input field with value '123' on input >> nth=84
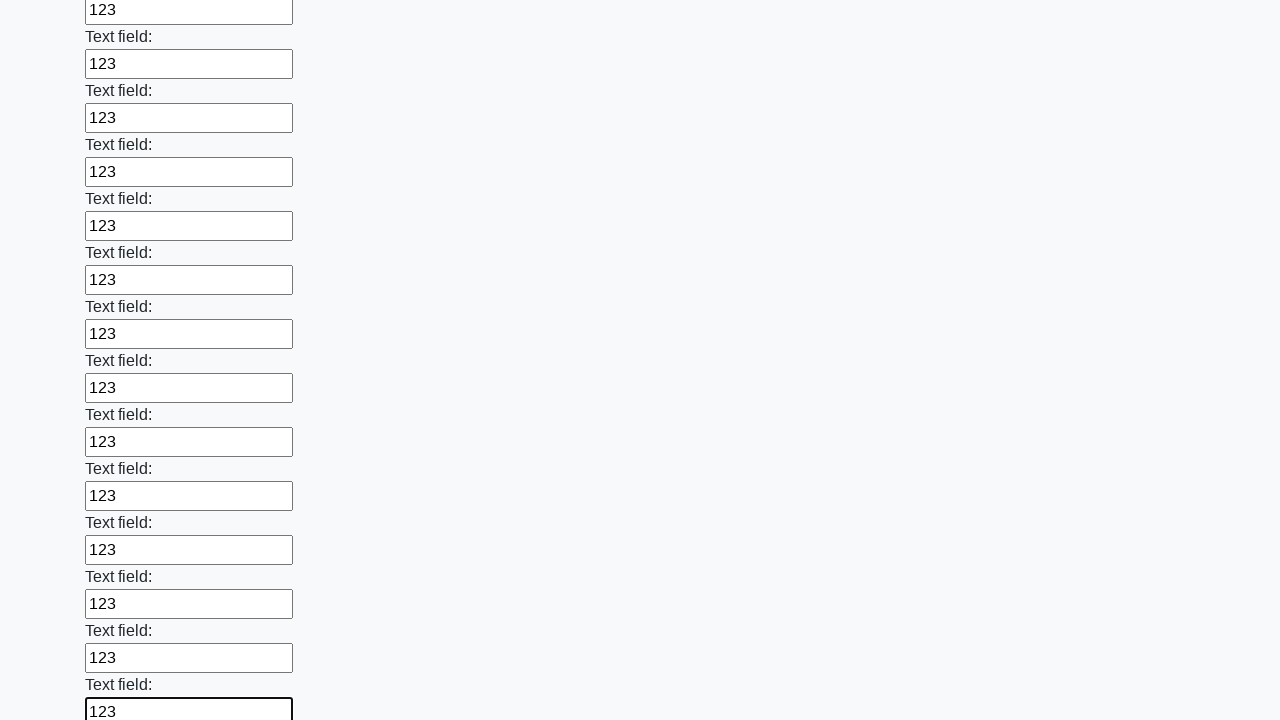

Filled an input field with value '123' on input >> nth=85
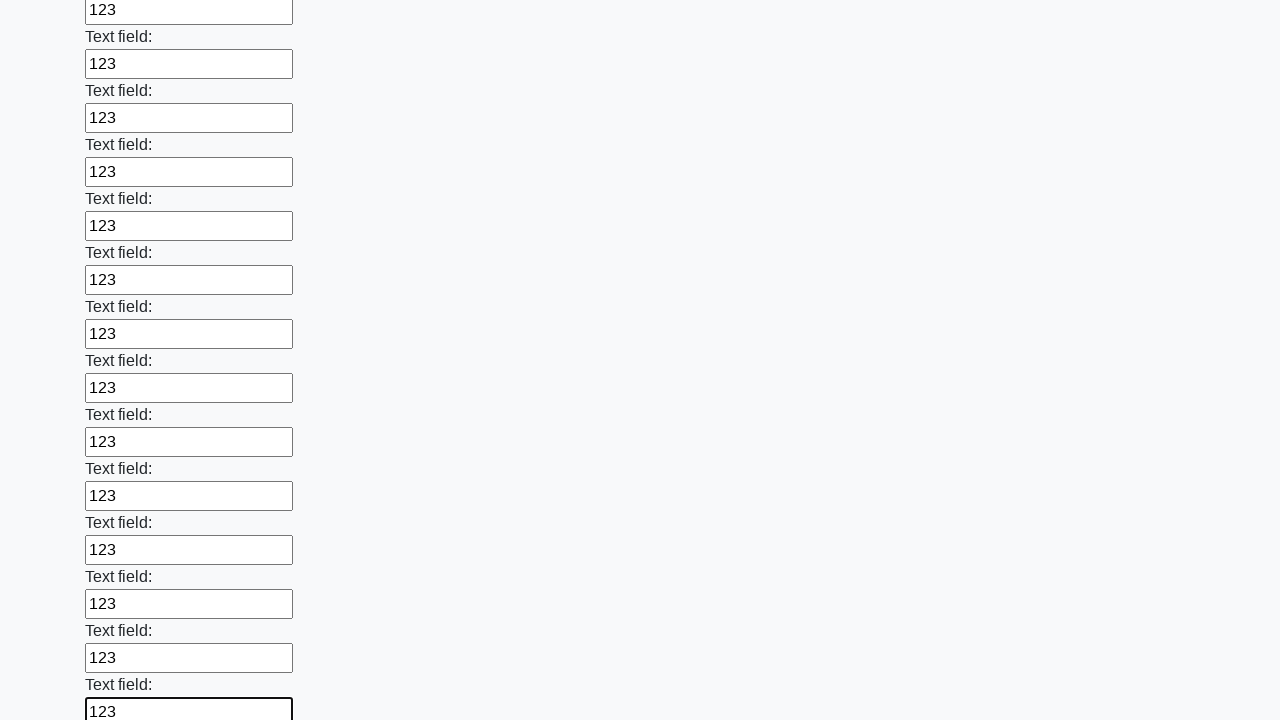

Filled an input field with value '123' on input >> nth=86
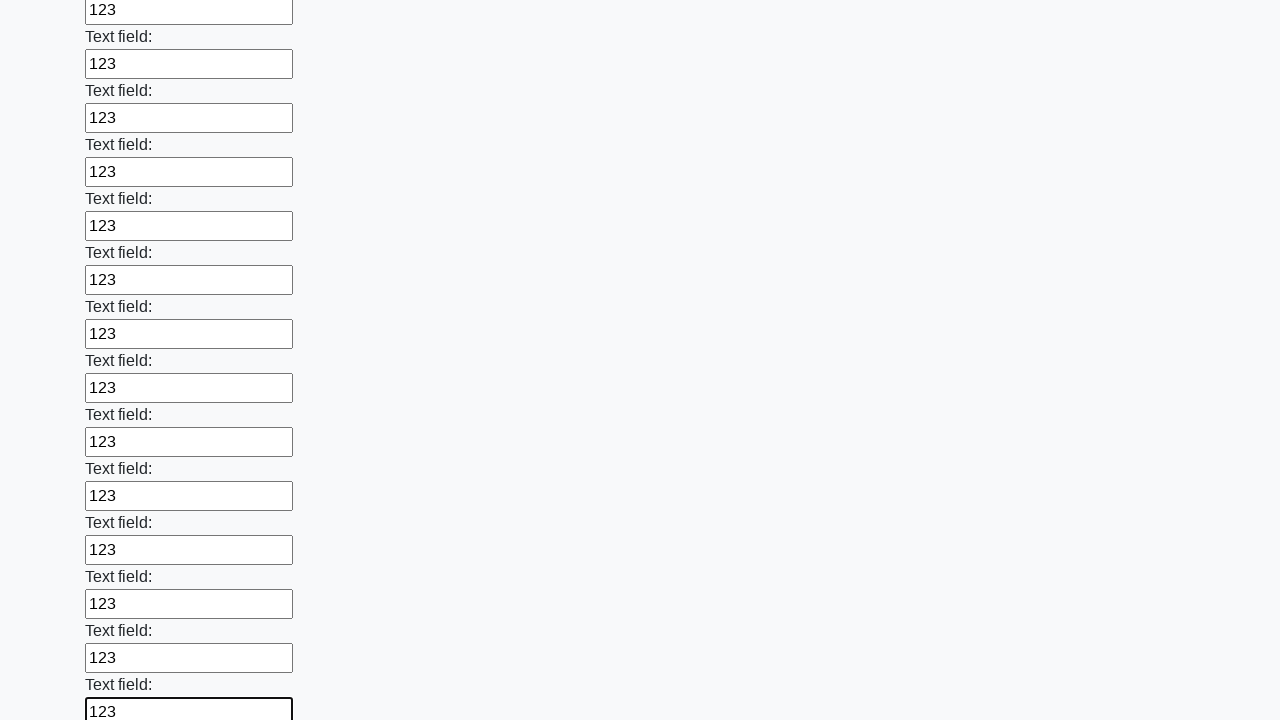

Filled an input field with value '123' on input >> nth=87
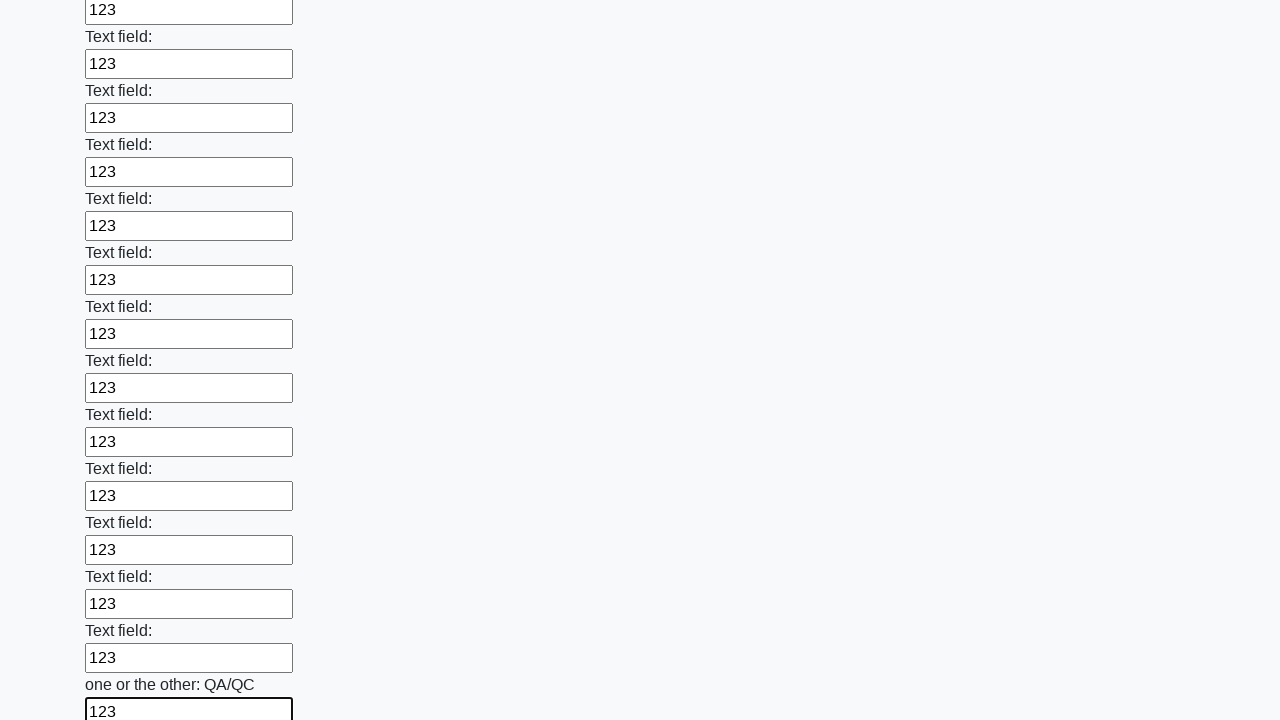

Filled an input field with value '123' on input >> nth=88
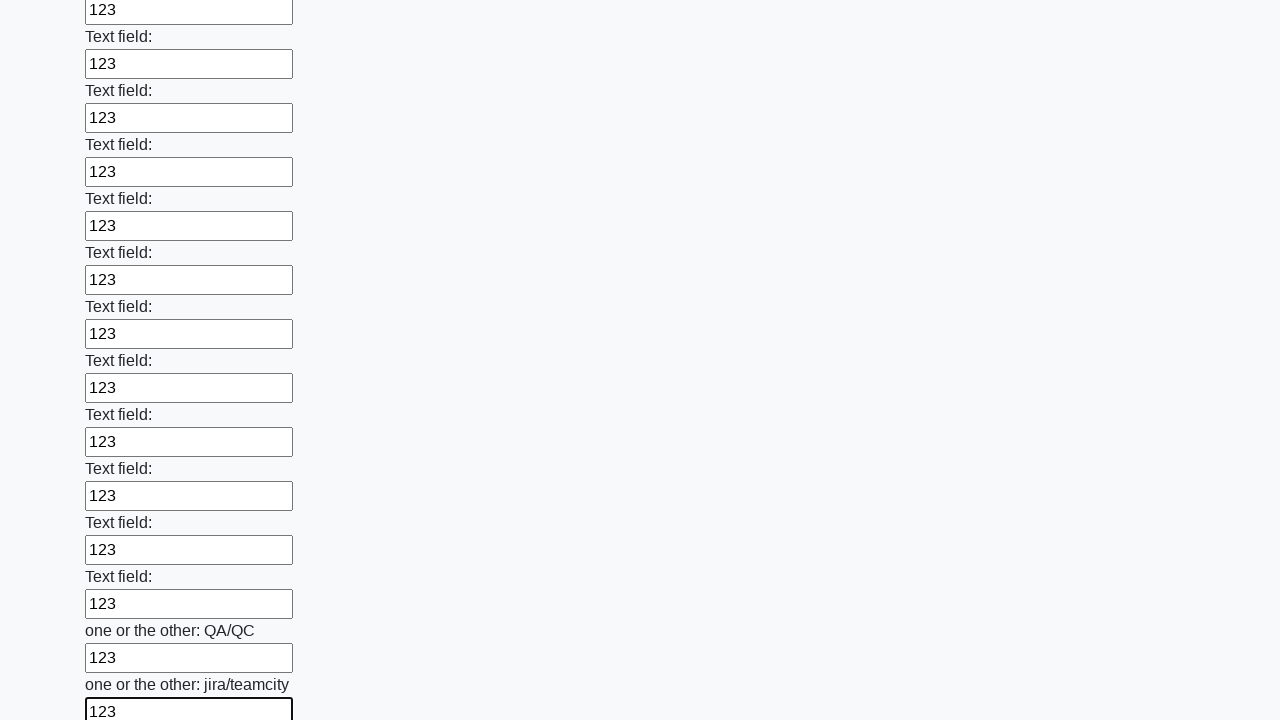

Filled an input field with value '123' on input >> nth=89
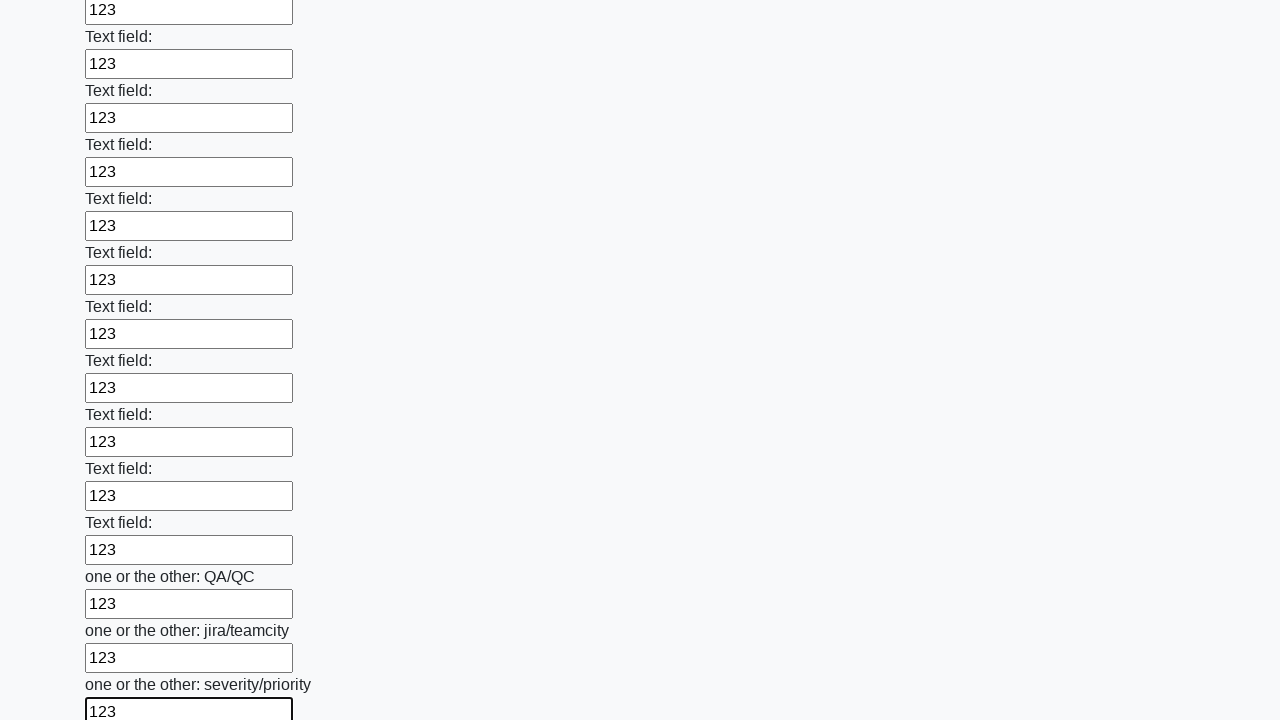

Filled an input field with value '123' on input >> nth=90
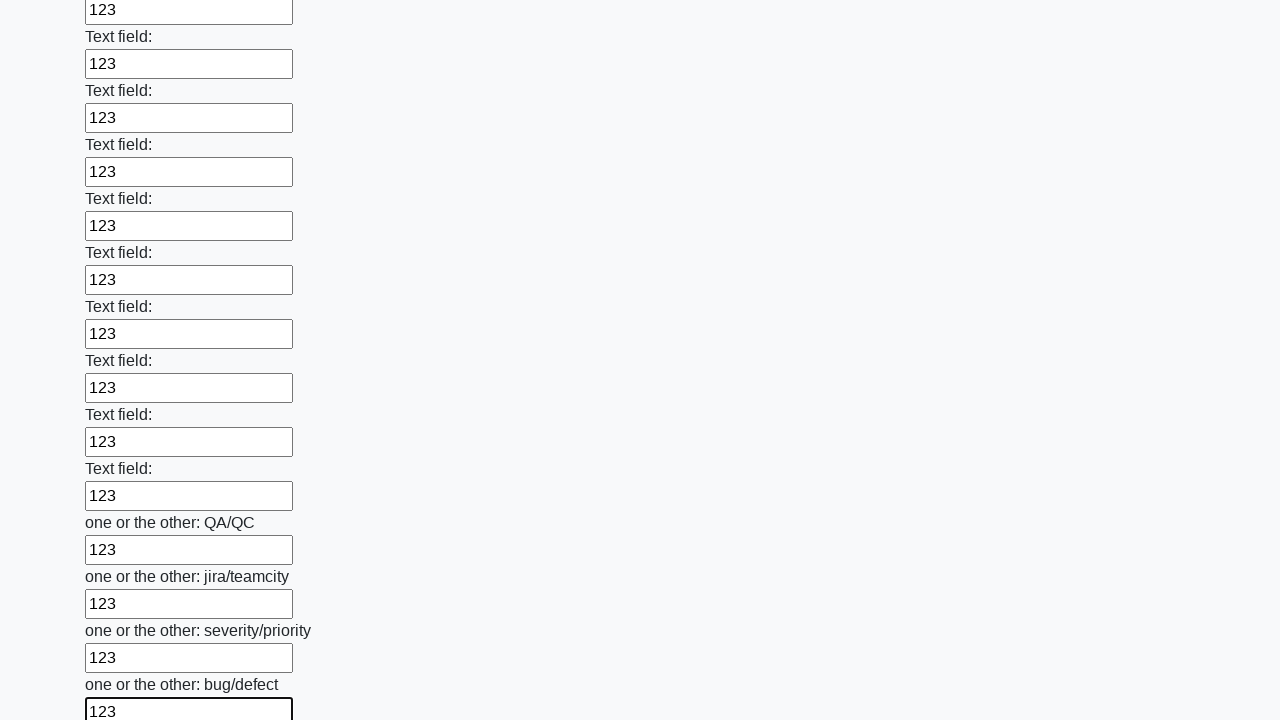

Filled an input field with value '123' on input >> nth=91
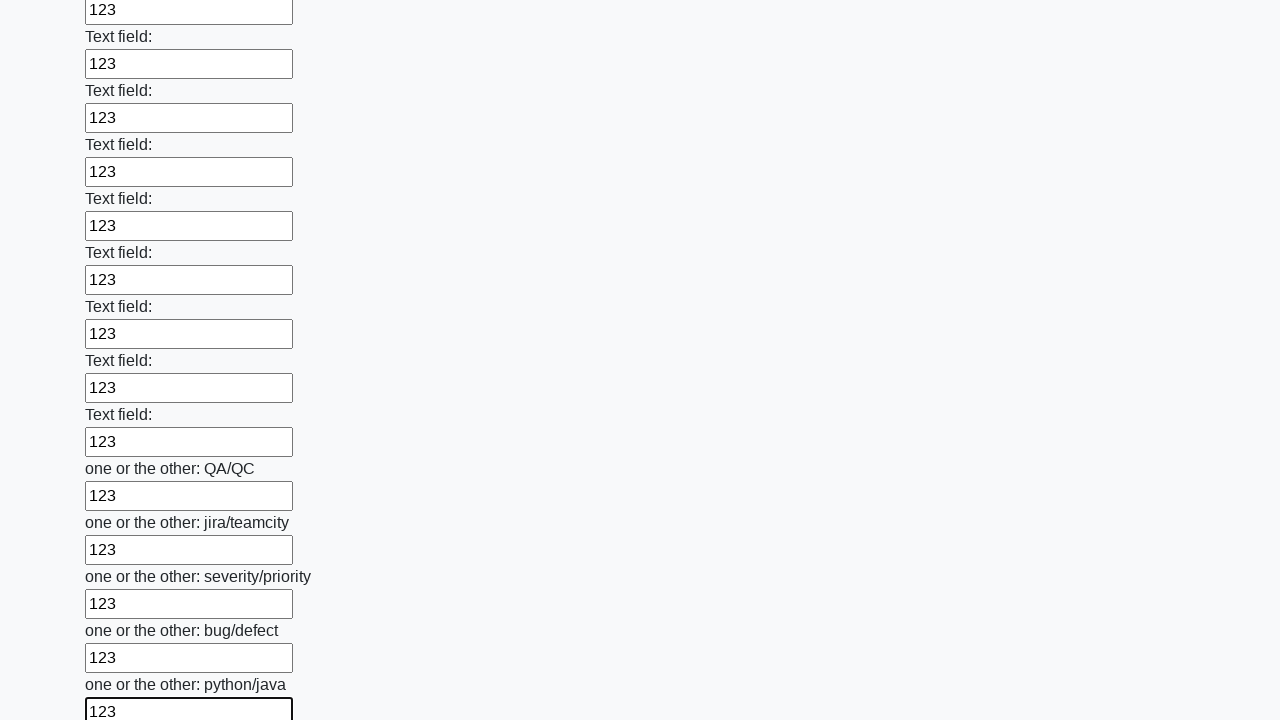

Filled an input field with value '123' on input >> nth=92
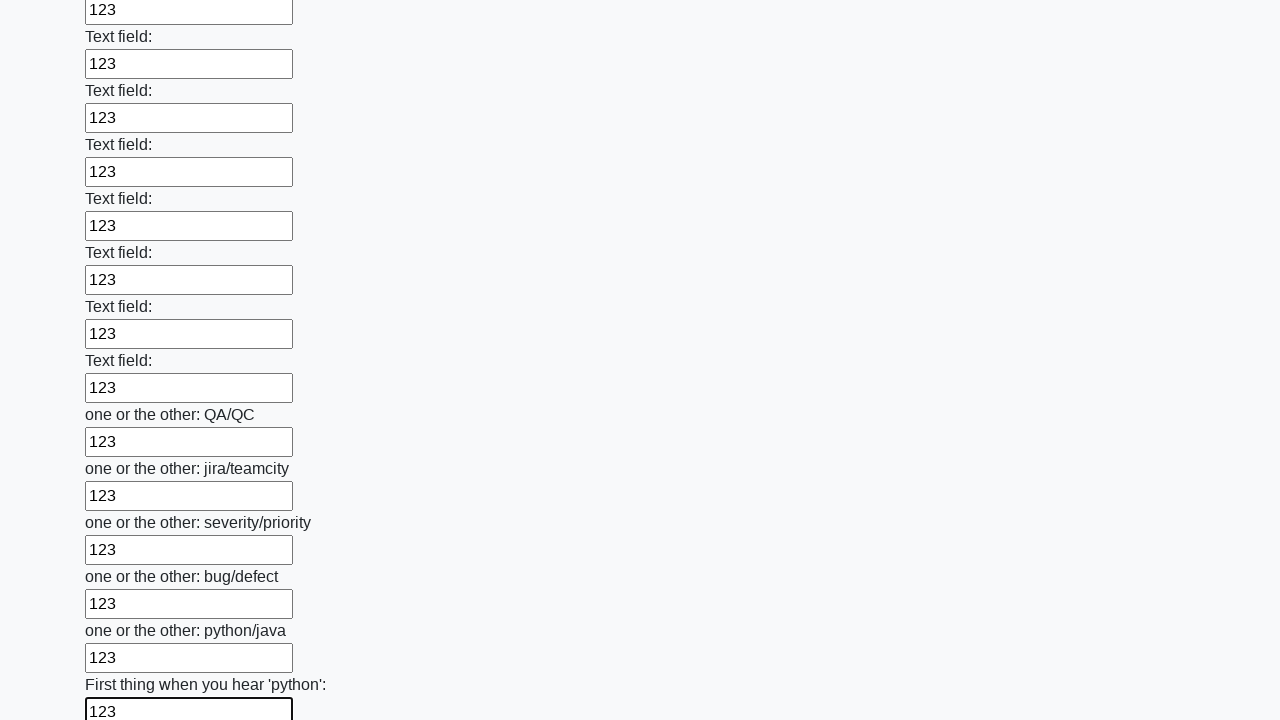

Filled an input field with value '123' on input >> nth=93
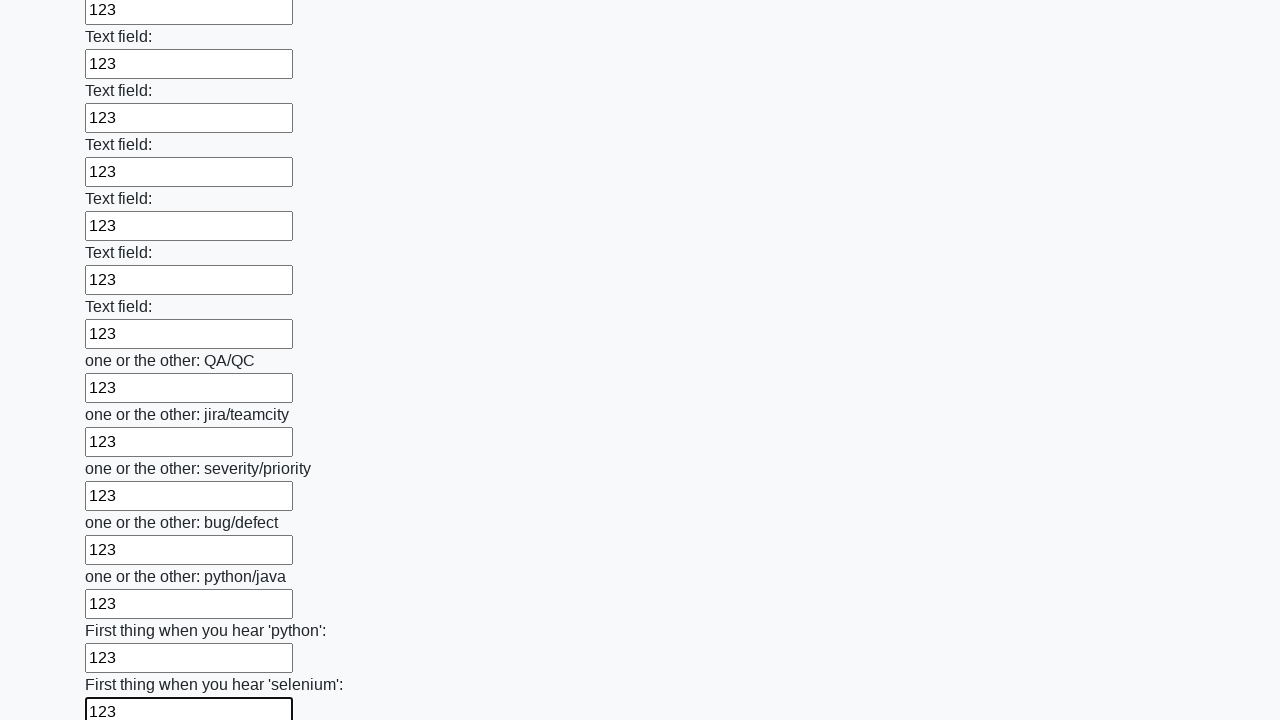

Filled an input field with value '123' on input >> nth=94
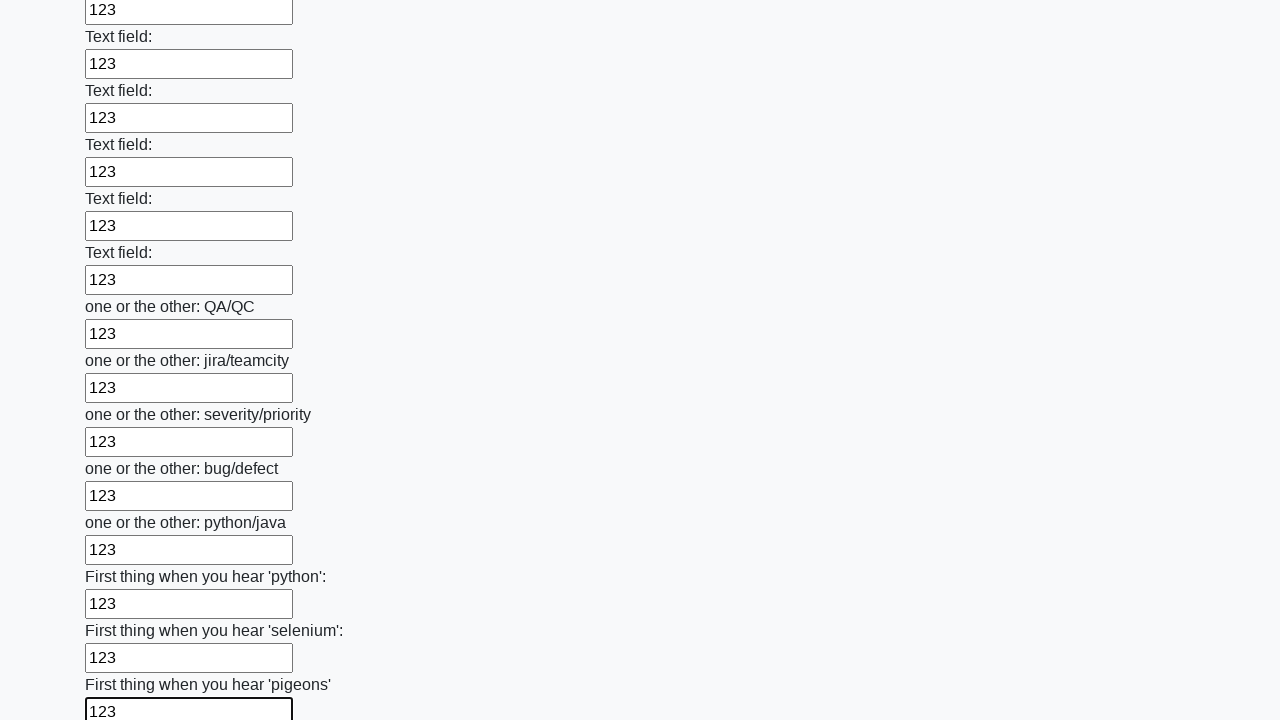

Filled an input field with value '123' on input >> nth=95
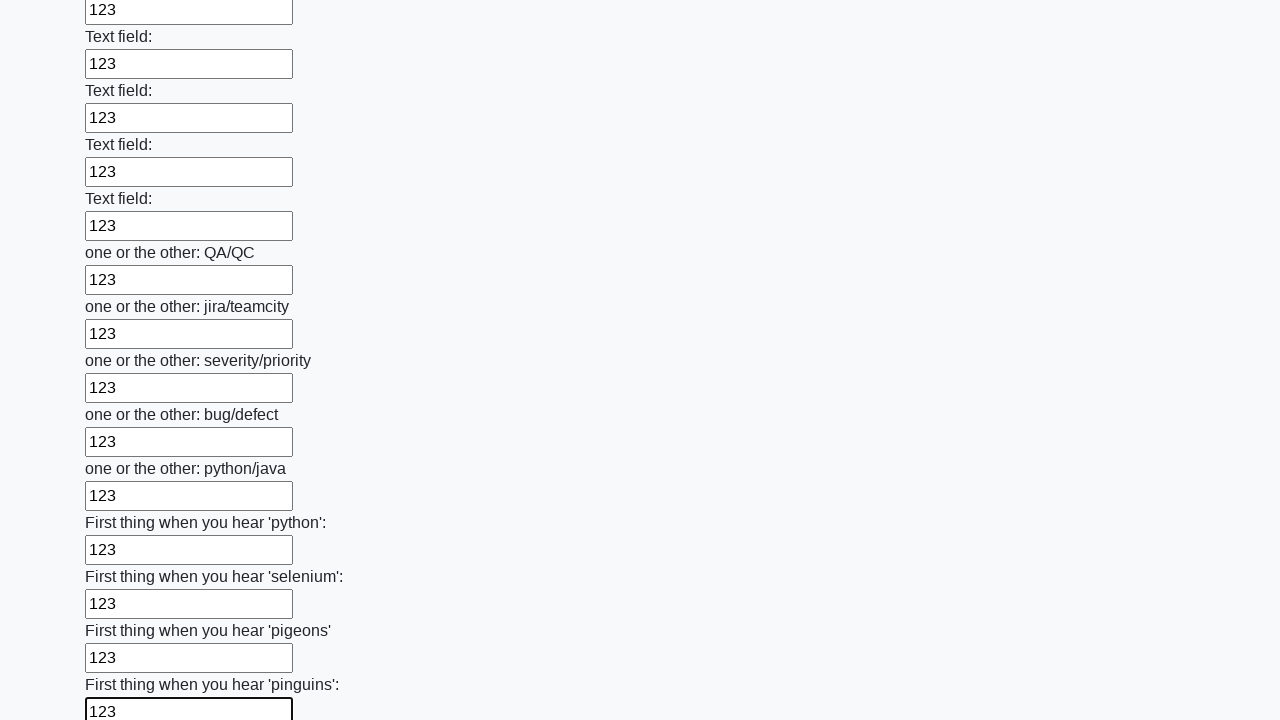

Filled an input field with value '123' on input >> nth=96
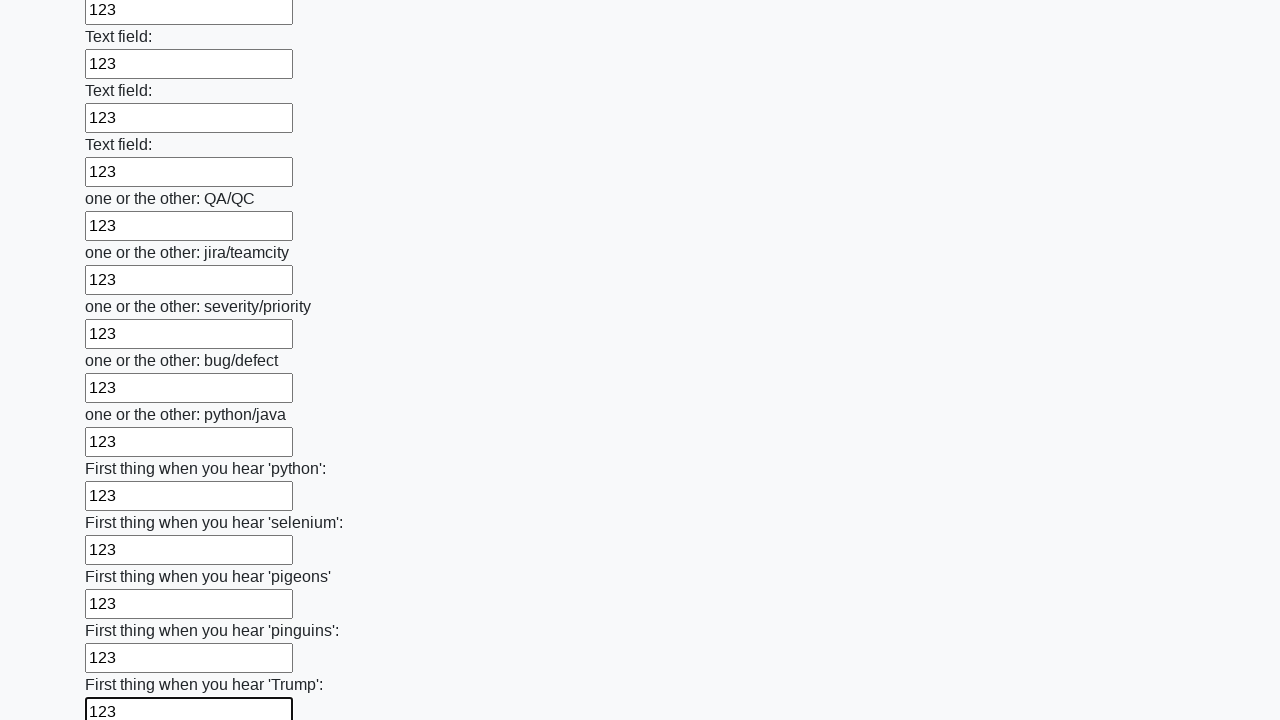

Filled an input field with value '123' on input >> nth=97
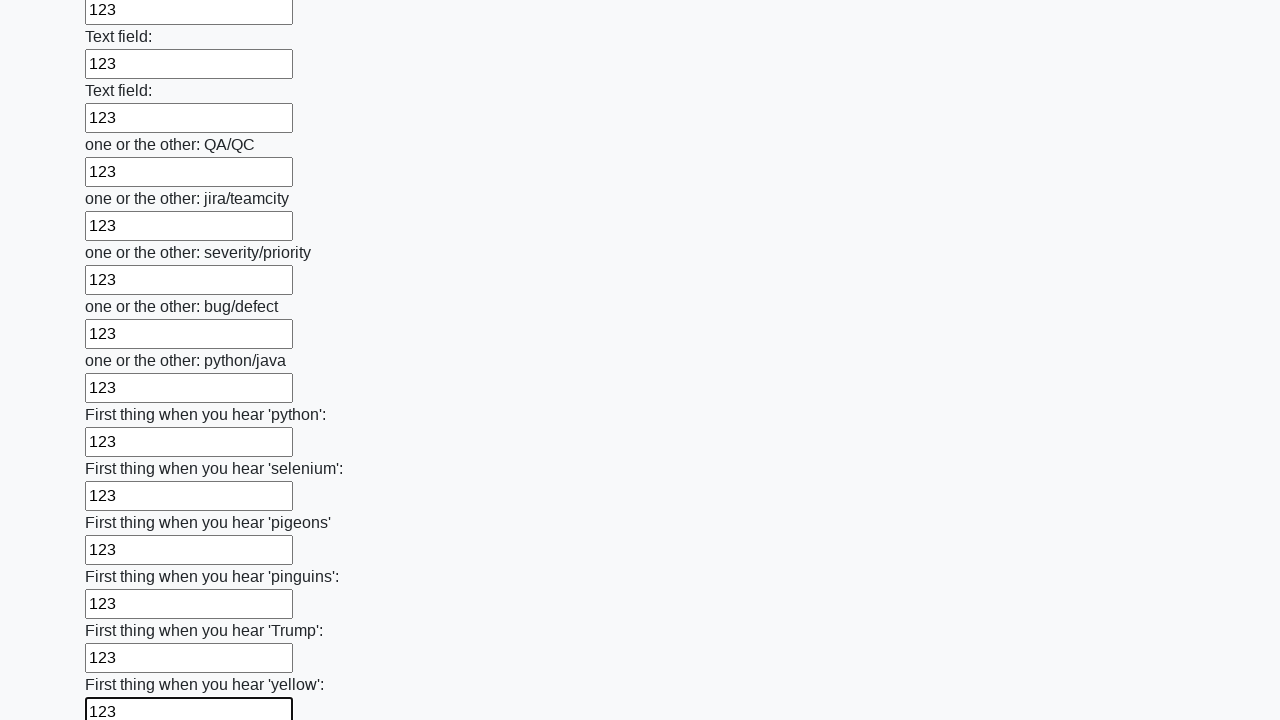

Filled an input field with value '123' on input >> nth=98
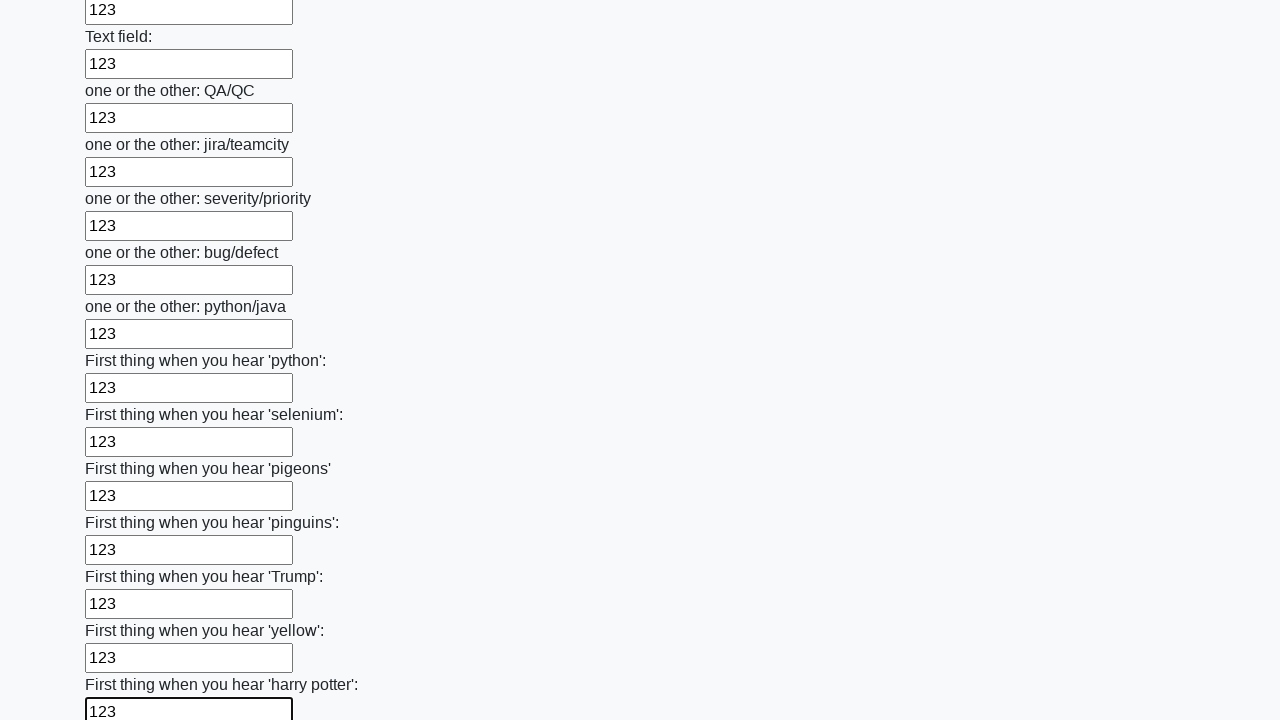

Filled an input field with value '123' on input >> nth=99
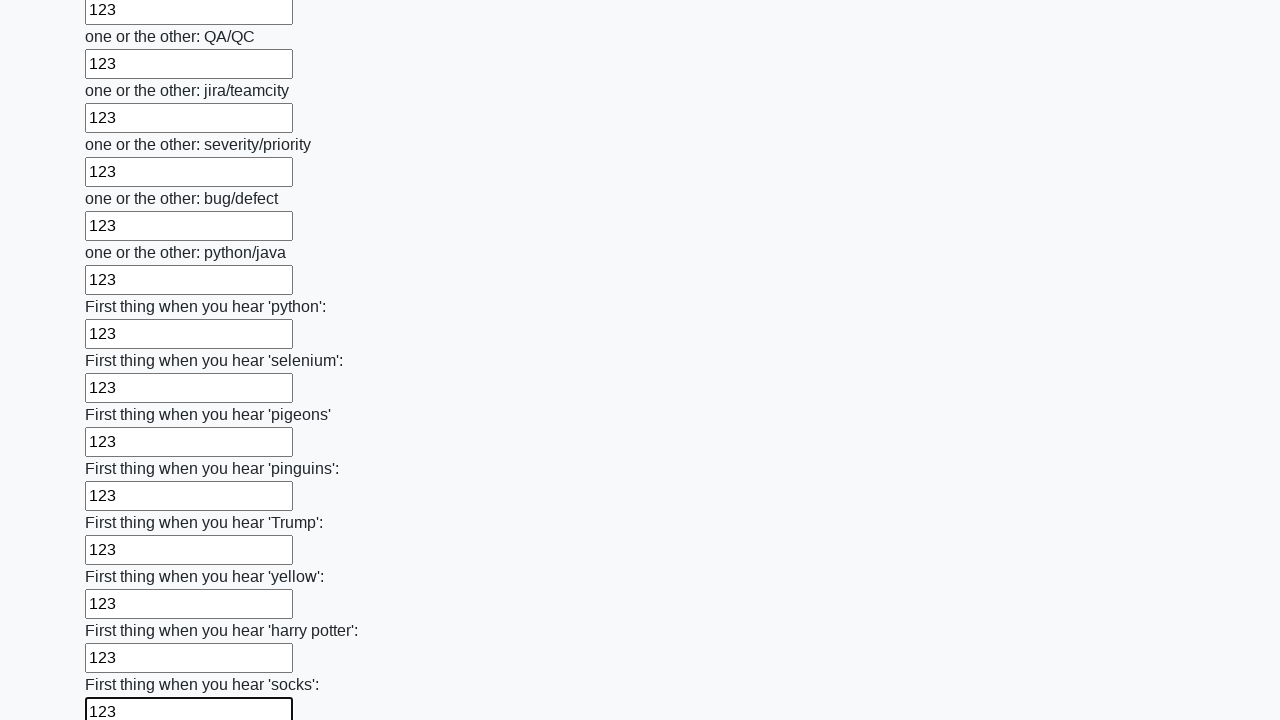

Clicked the submit button to submit the form with all 100 fields filled at (123, 611) on button.btn
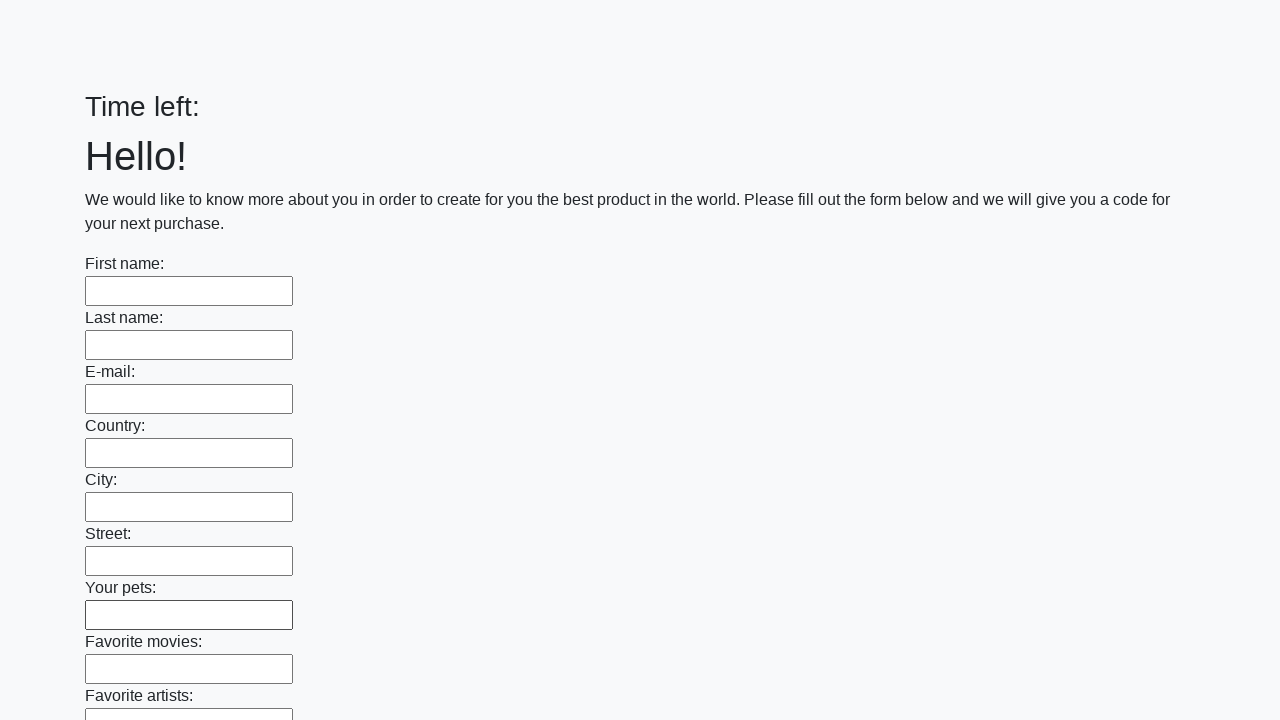

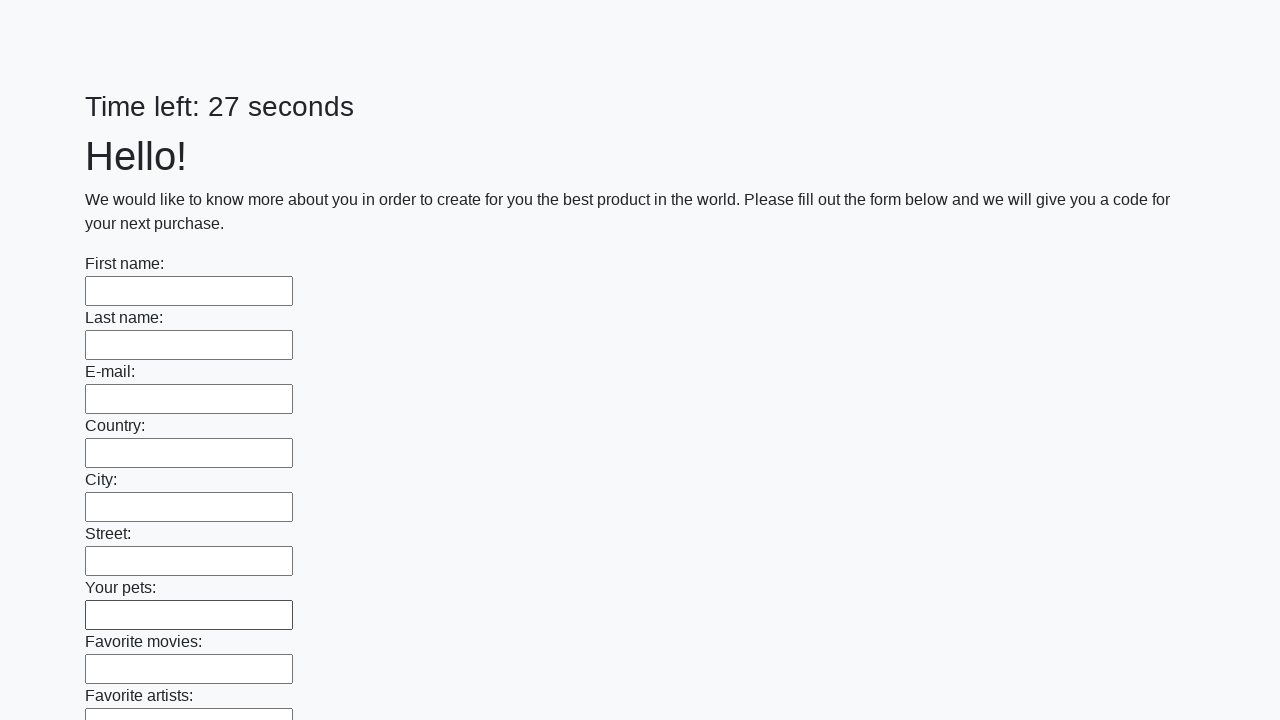